Tests the date and time picker functionality by navigating to a specific date (May 19, 2022) and selecting a specific time (10:00) using the calendar widget.

Starting URL: https://demoqa.com/date-picker

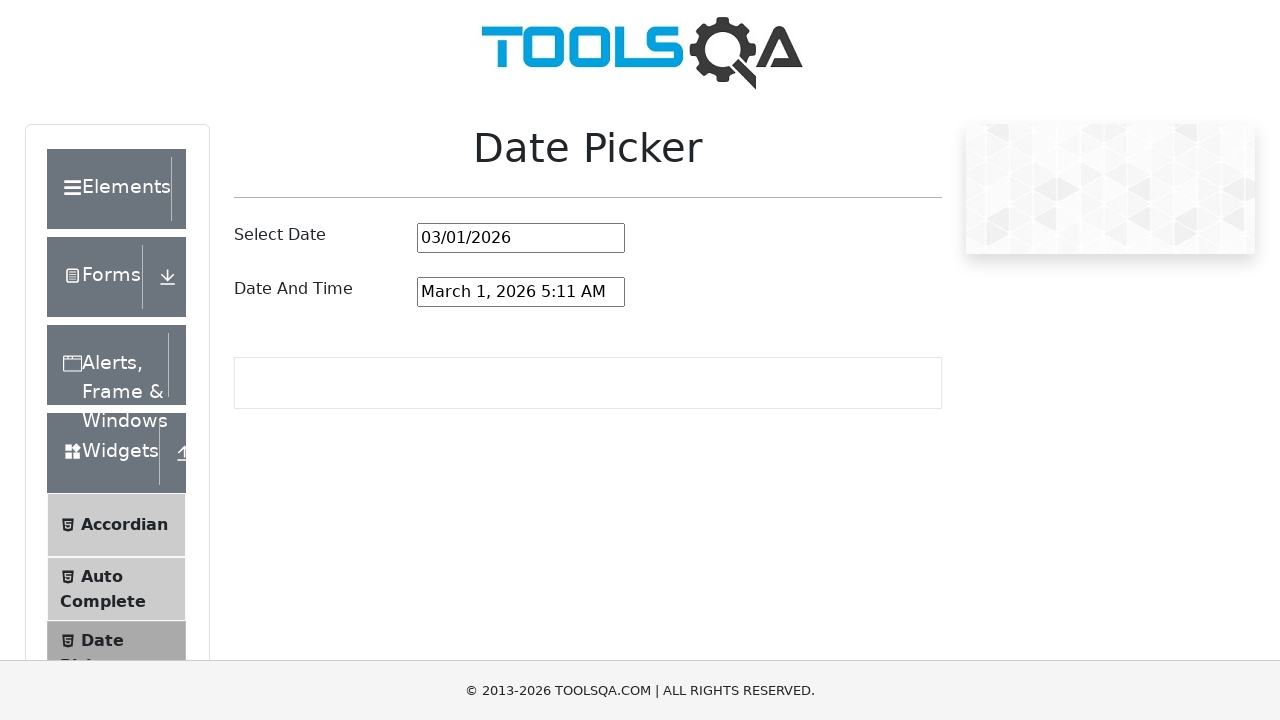

Clicked on date and time picker input to open calendar widget at (521, 292) on #dateAndTimePickerInput
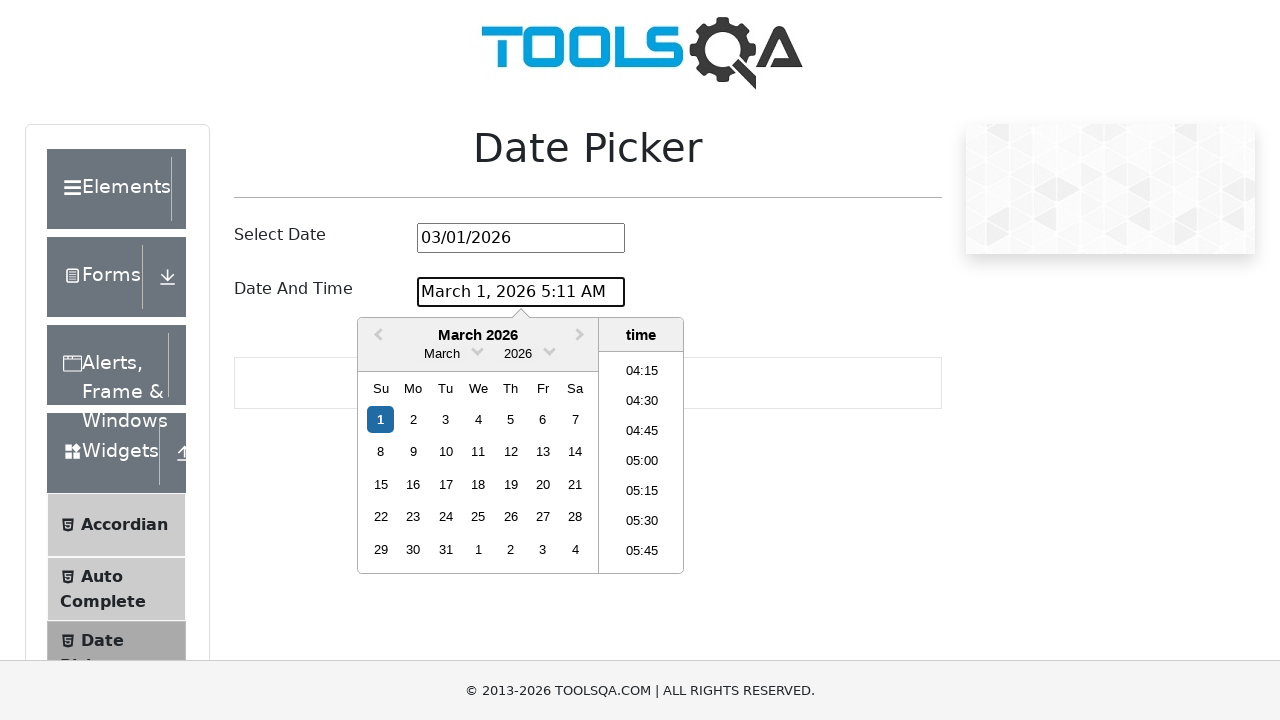

Retrieved current month and year: March 2026
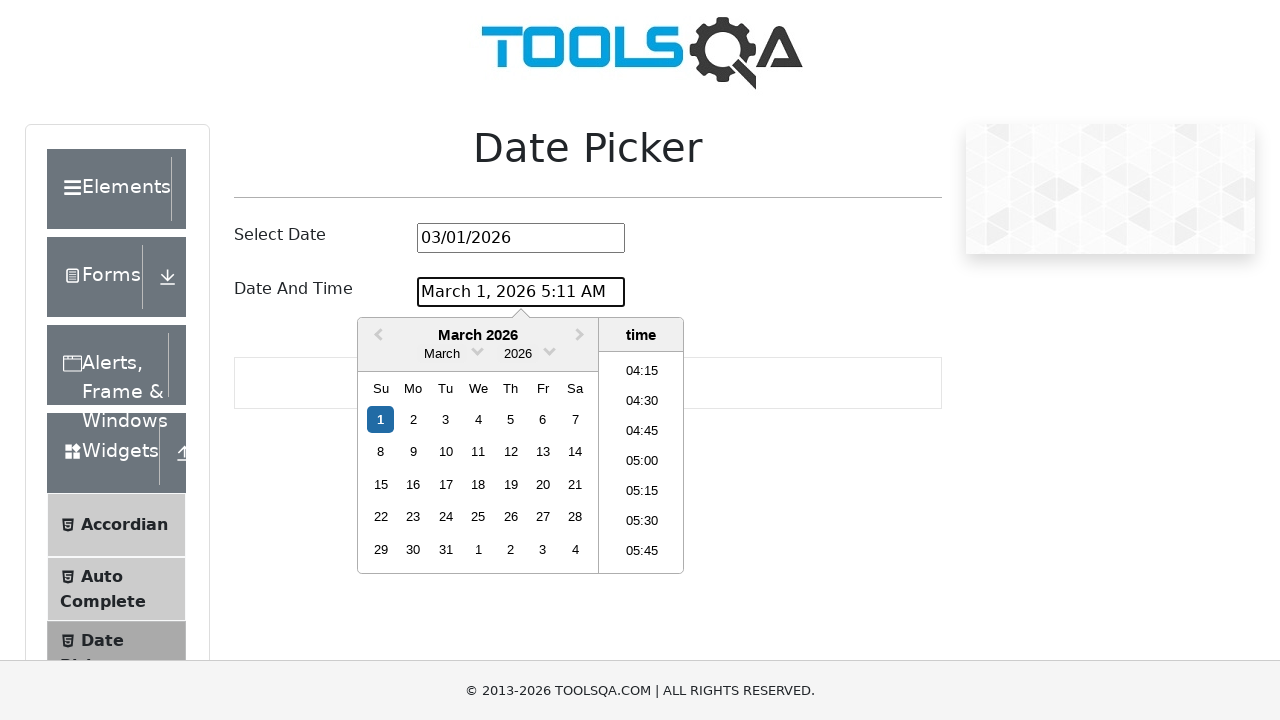

Clicked previous button to navigate backward in months at (376, 336) on xpath=//*[contains(@class,'previous')]
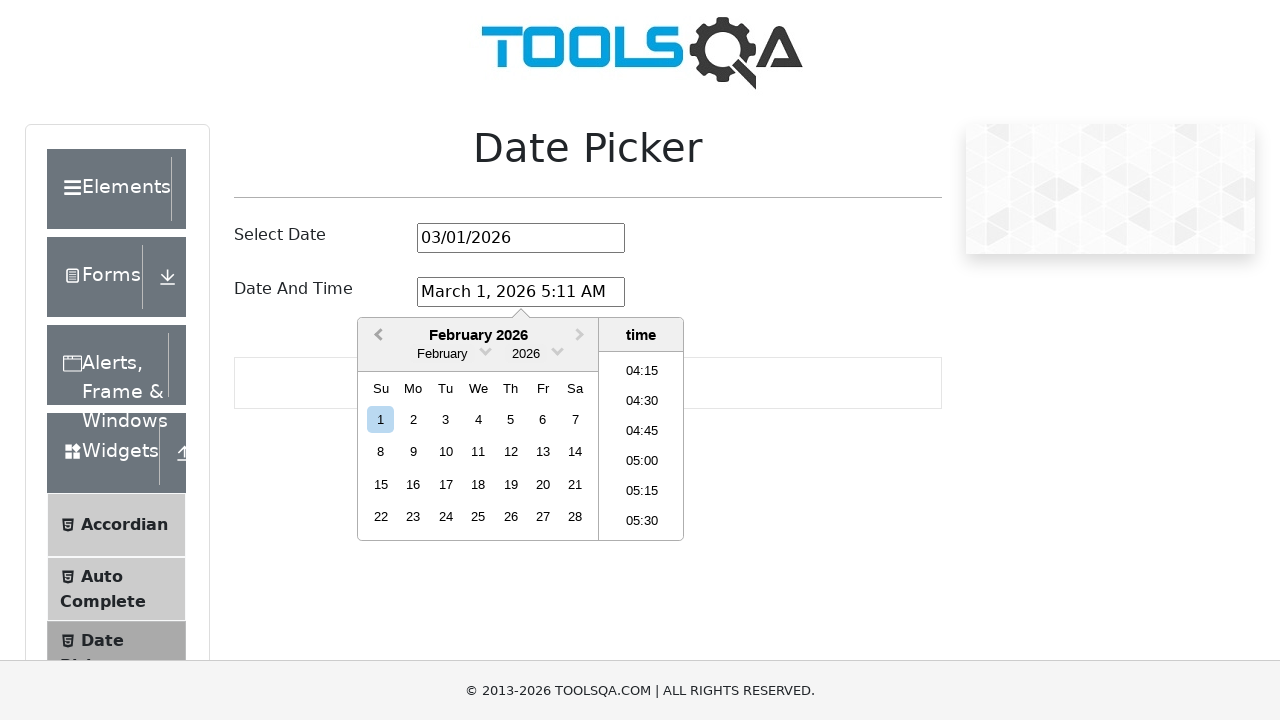

Retrieved current month and year: February 2026
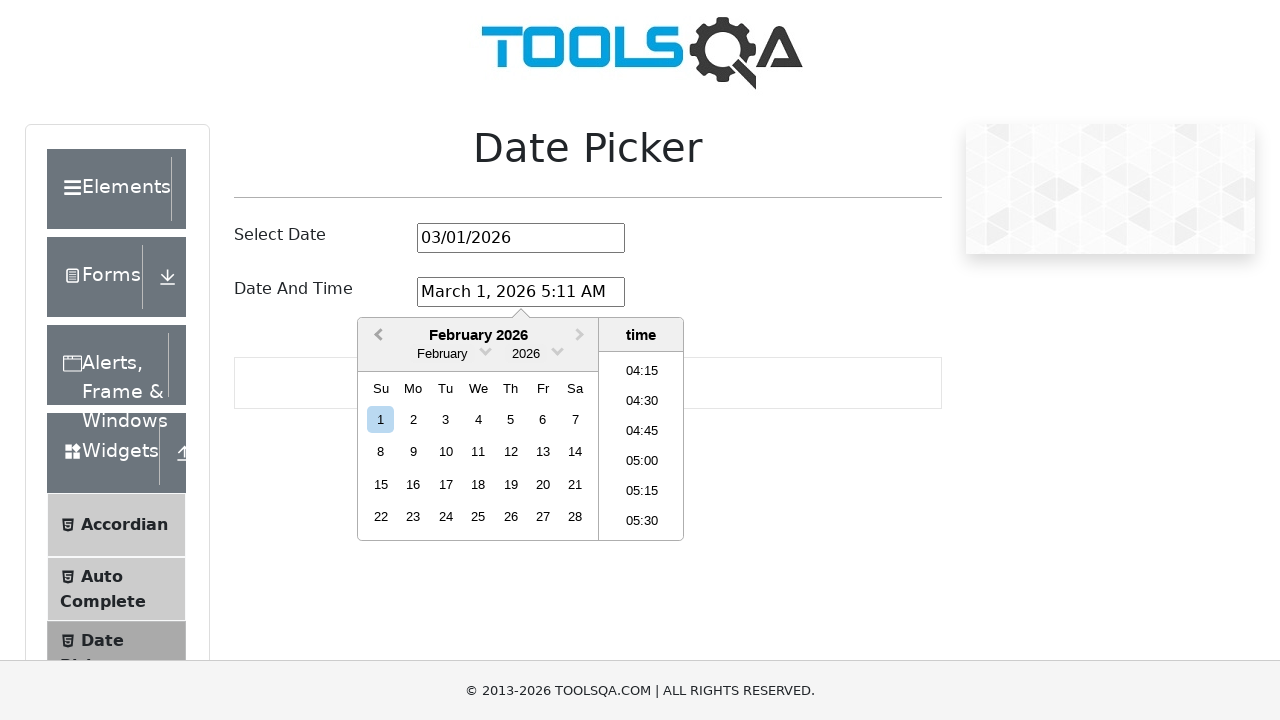

Clicked previous button to navigate backward in months at (376, 336) on xpath=//*[contains(@class,'previous')]
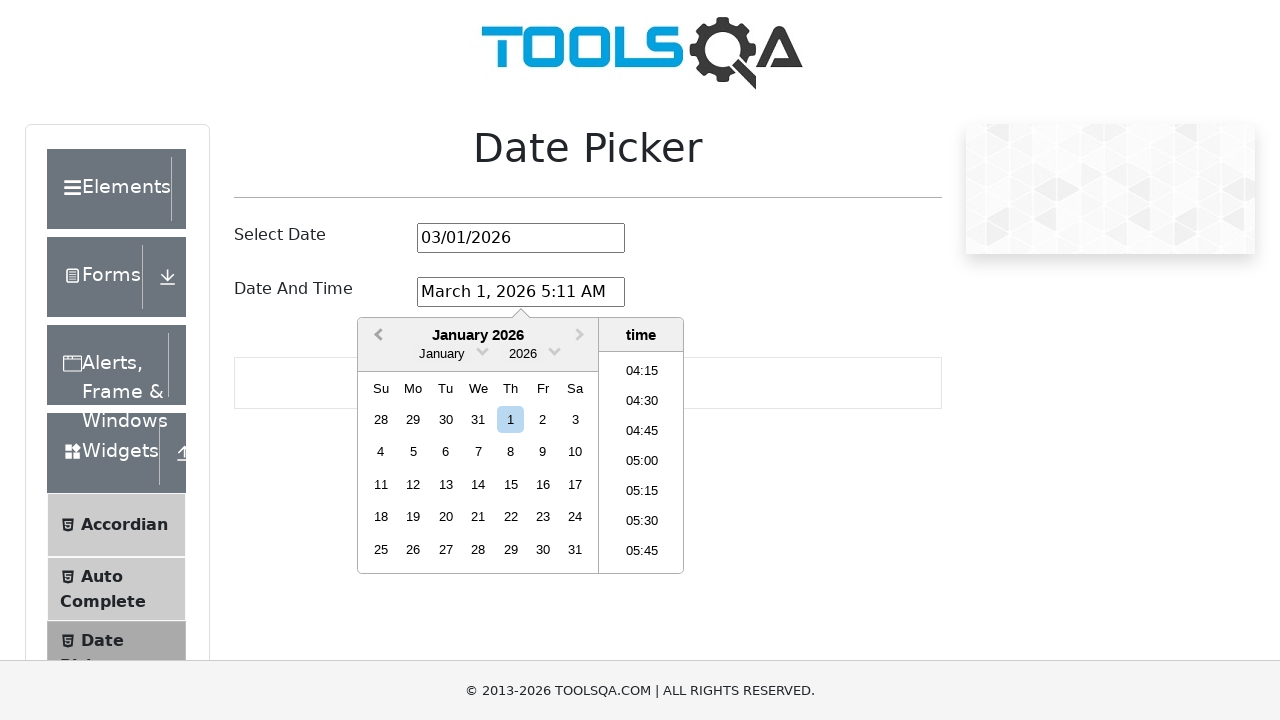

Retrieved current month and year: January 2026
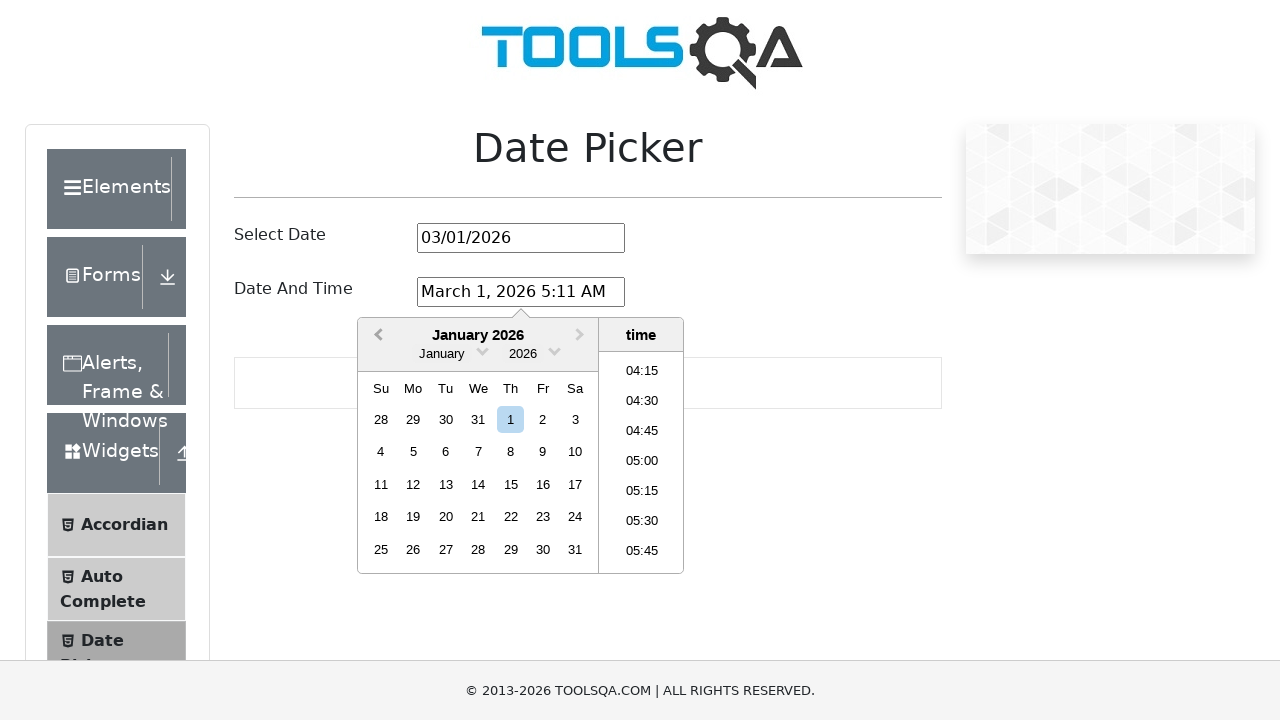

Clicked previous button to navigate backward in months at (376, 336) on xpath=//*[contains(@class,'previous')]
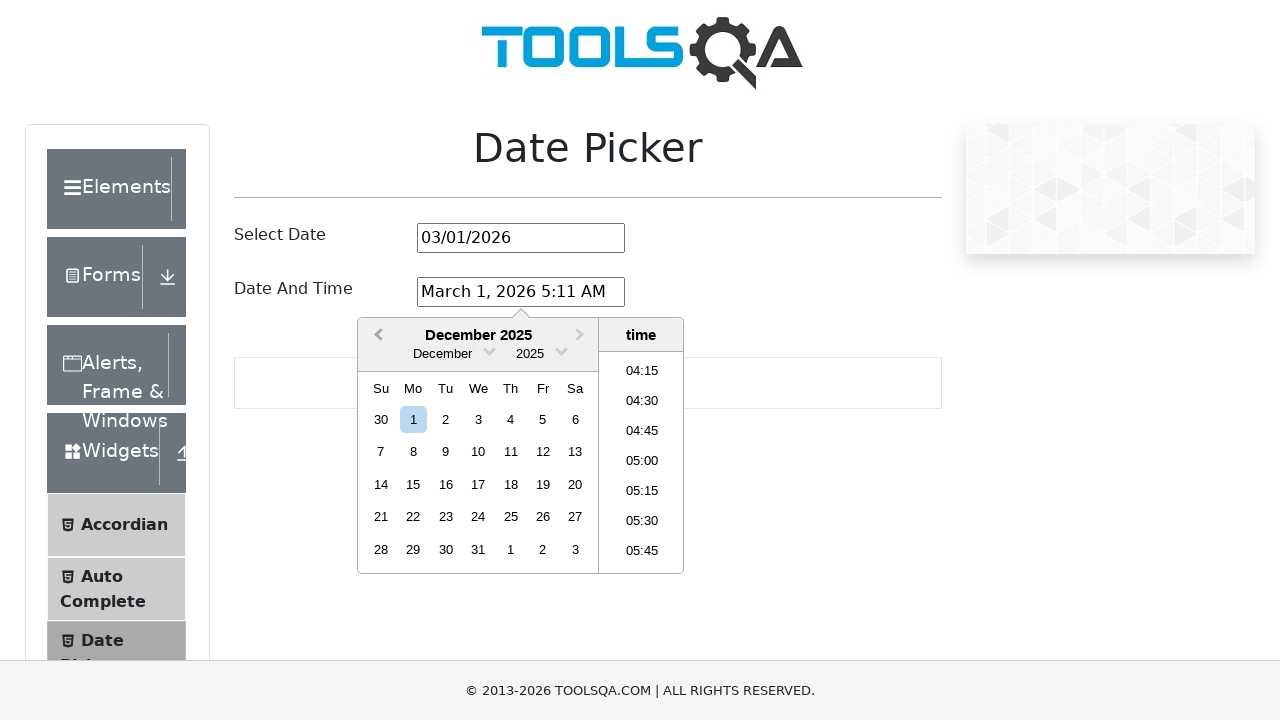

Retrieved current month and year: December 2025
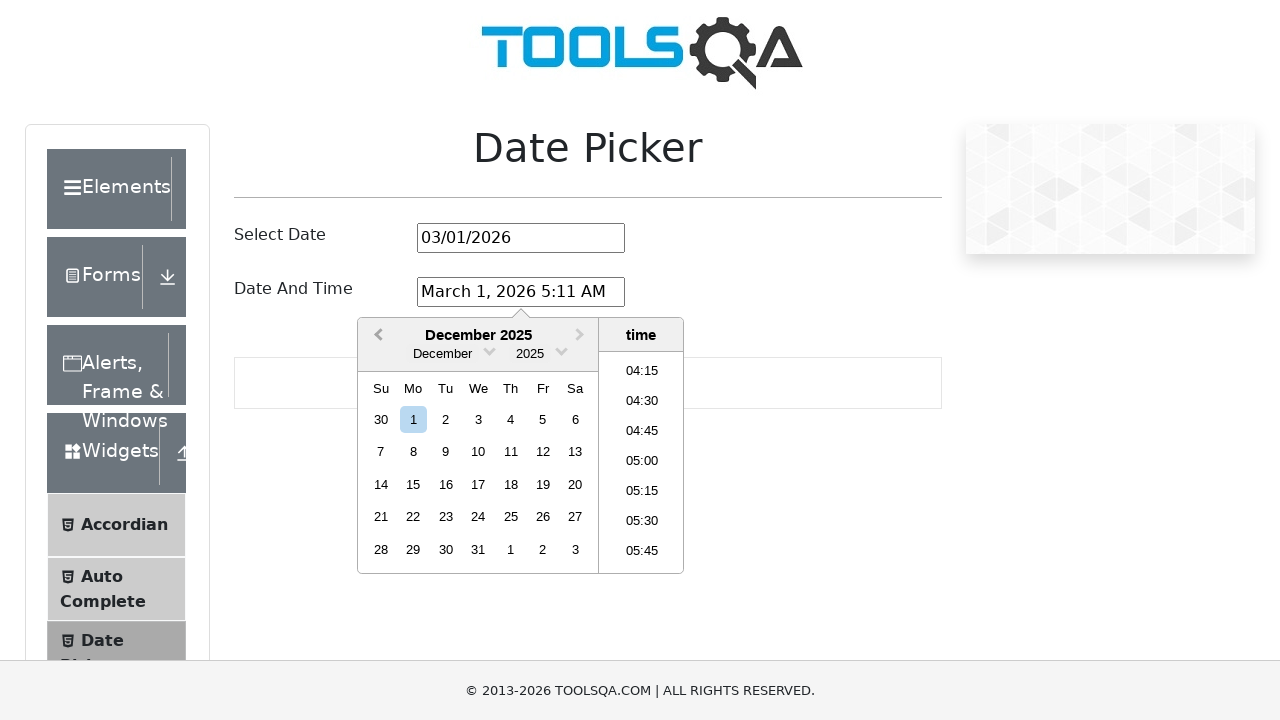

Clicked previous button to navigate backward in months at (376, 336) on xpath=//*[contains(@class,'previous')]
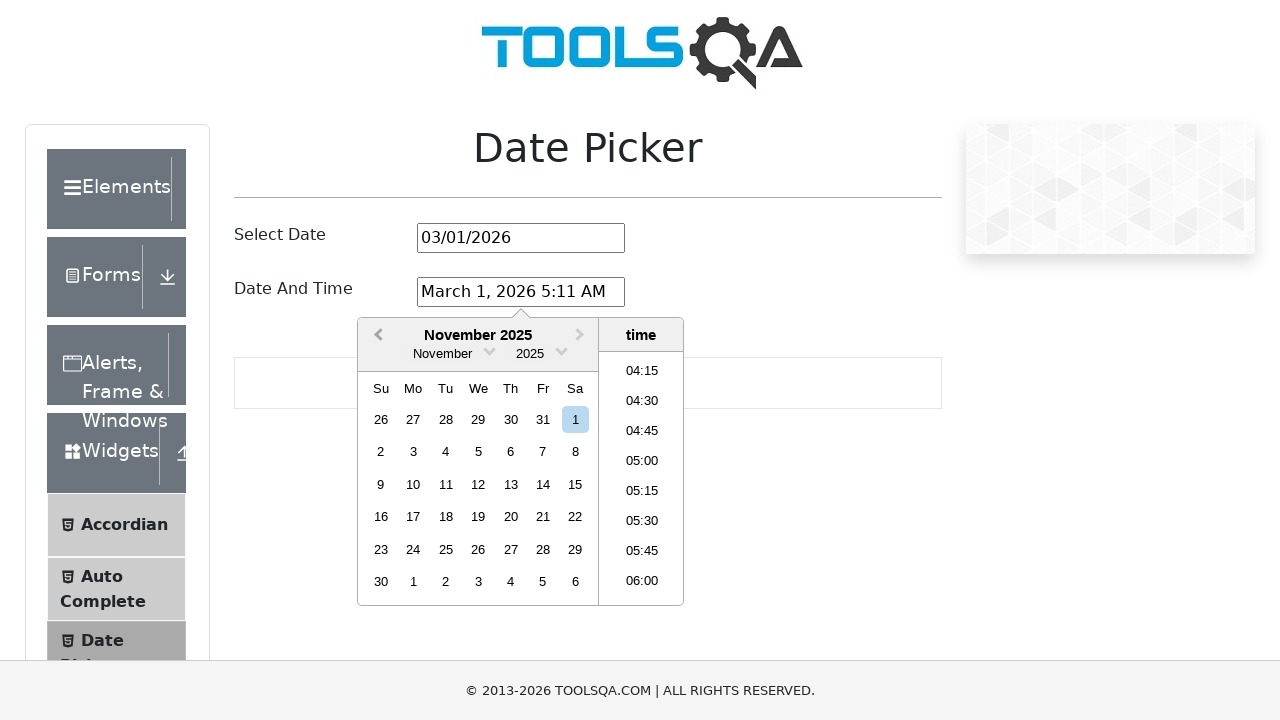

Retrieved current month and year: November 2025
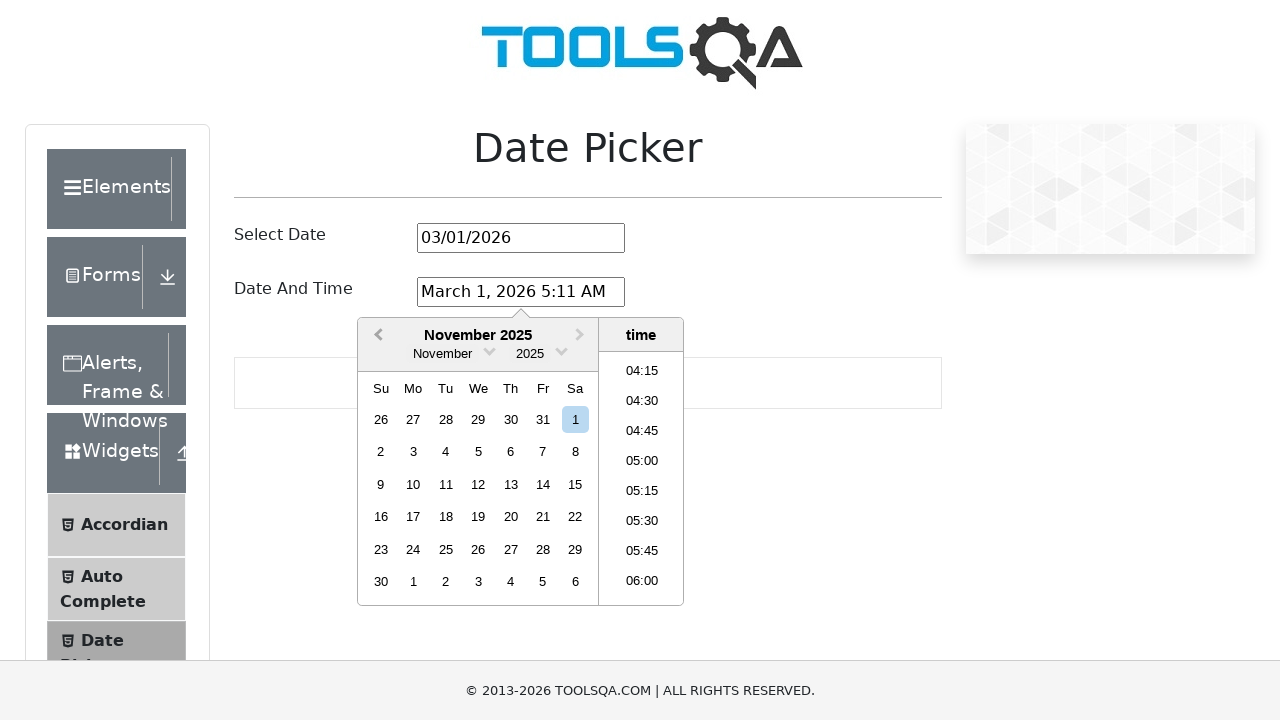

Clicked previous button to navigate backward in months at (376, 336) on xpath=//*[contains(@class,'previous')]
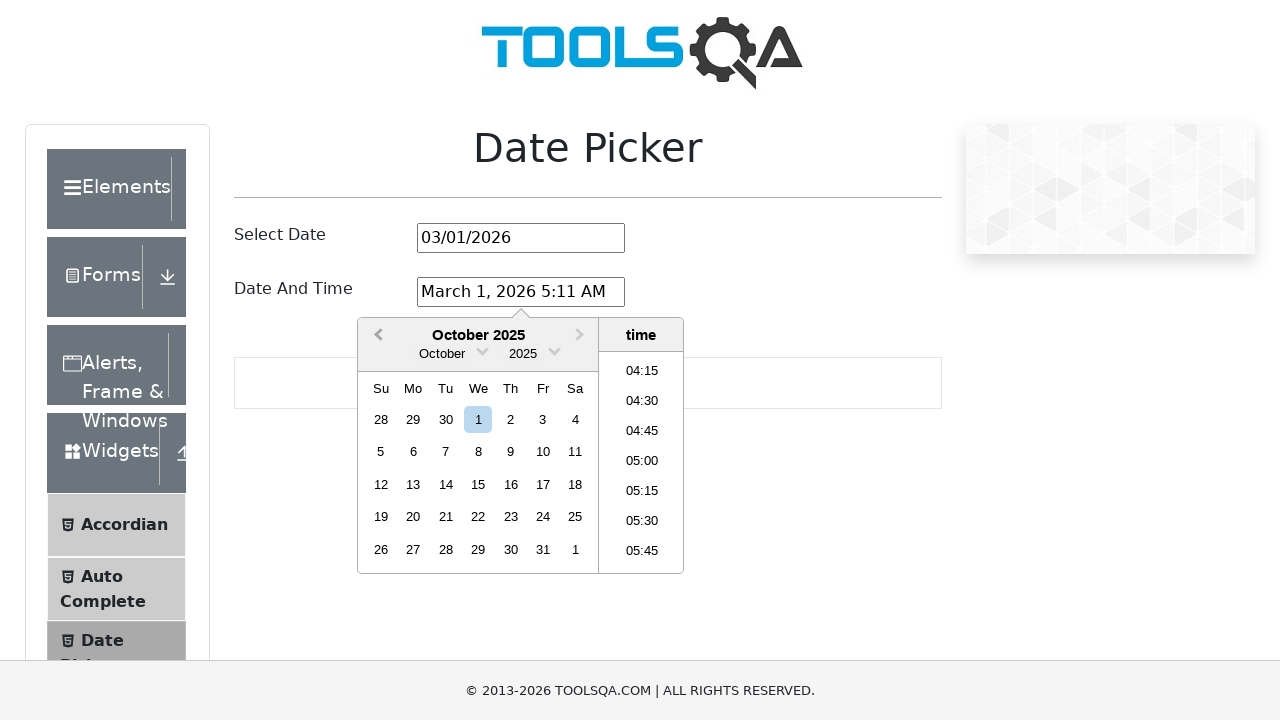

Retrieved current month and year: October 2025
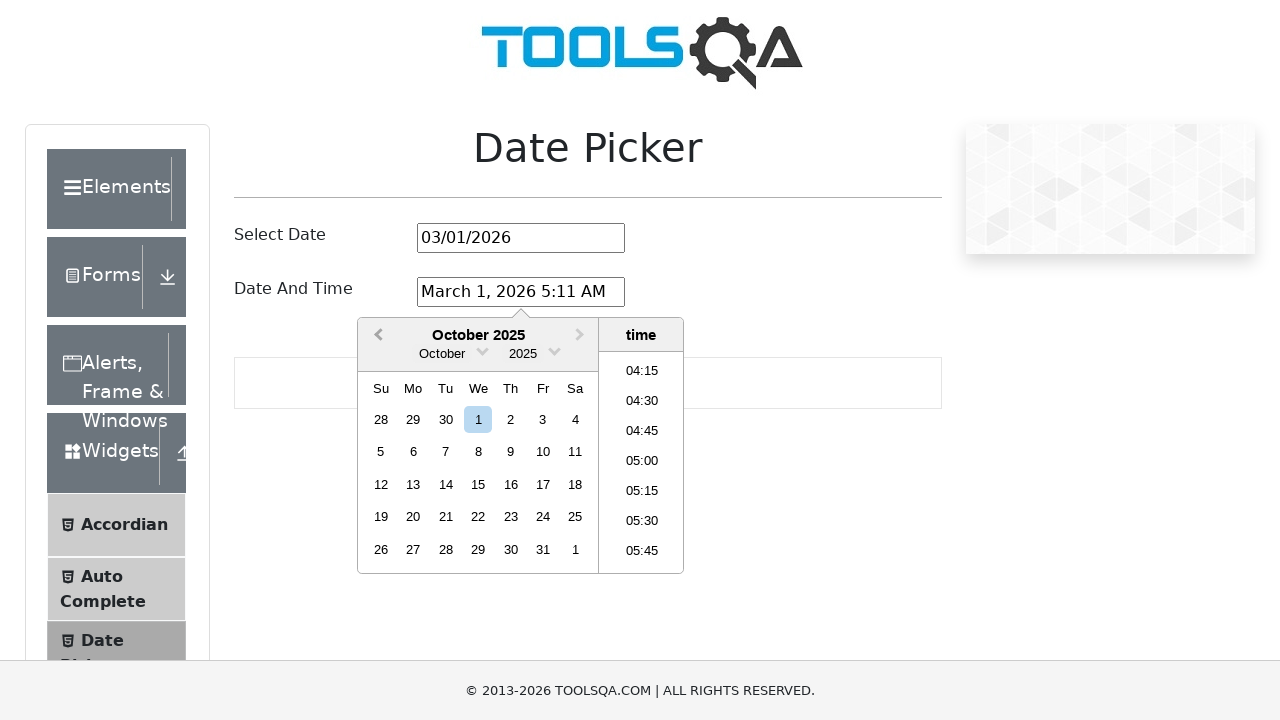

Clicked previous button to navigate backward in months at (376, 336) on xpath=//*[contains(@class,'previous')]
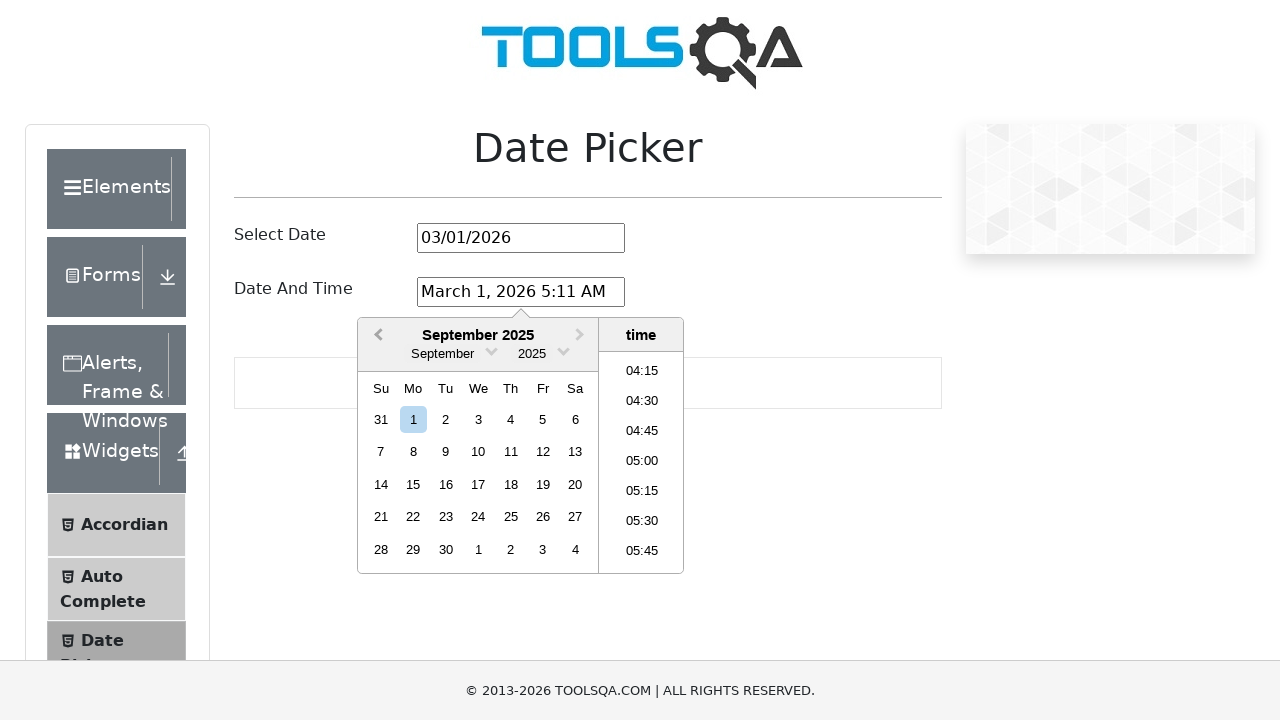

Retrieved current month and year: September 2025
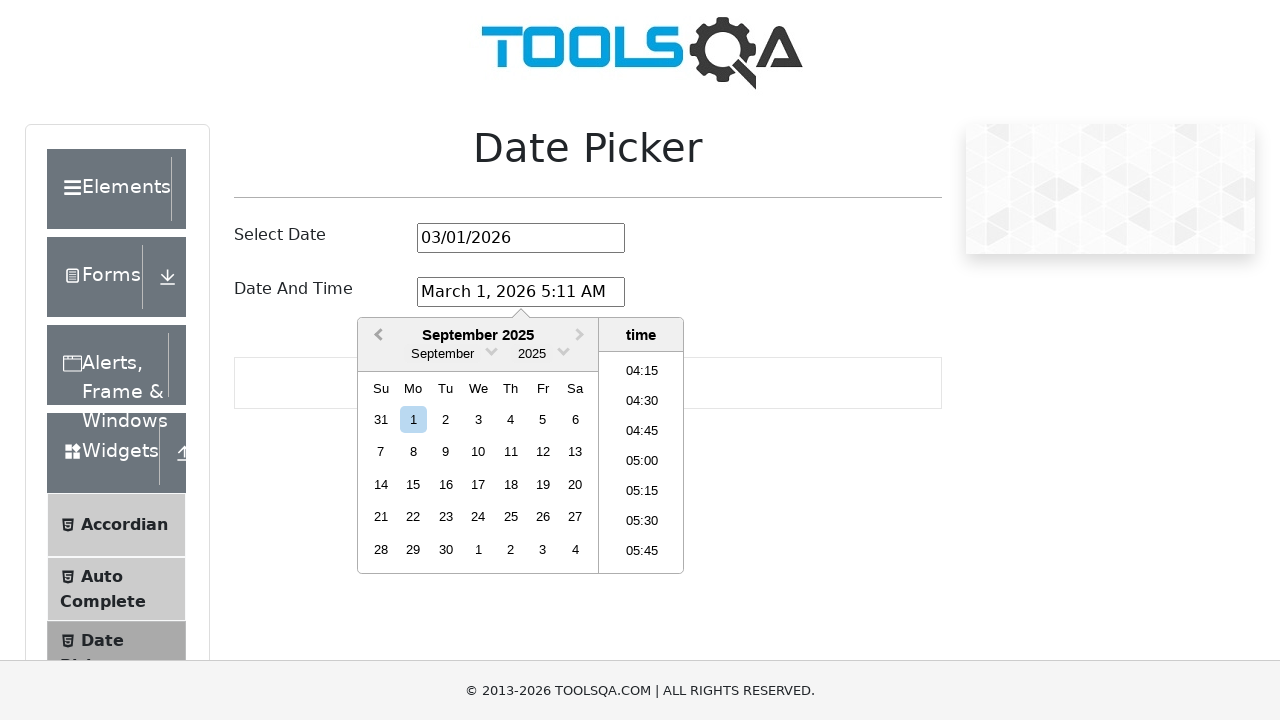

Clicked previous button to navigate backward in months at (376, 336) on xpath=//*[contains(@class,'previous')]
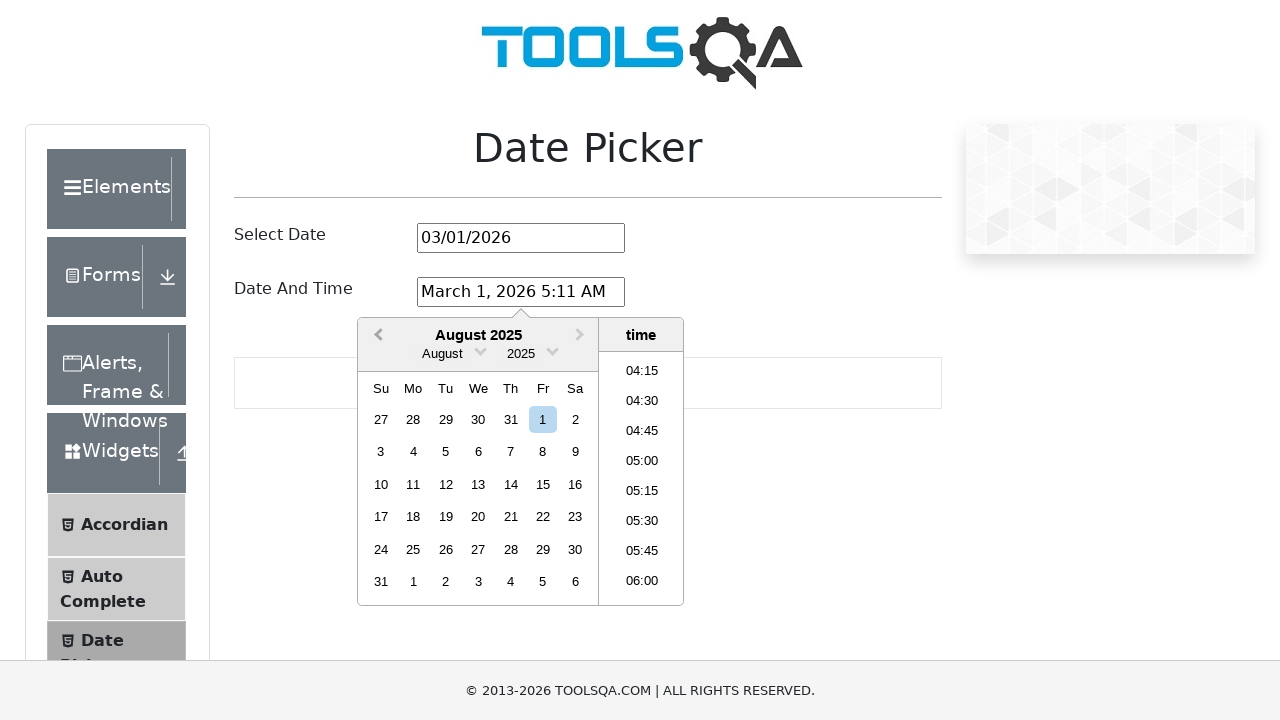

Retrieved current month and year: August 2025
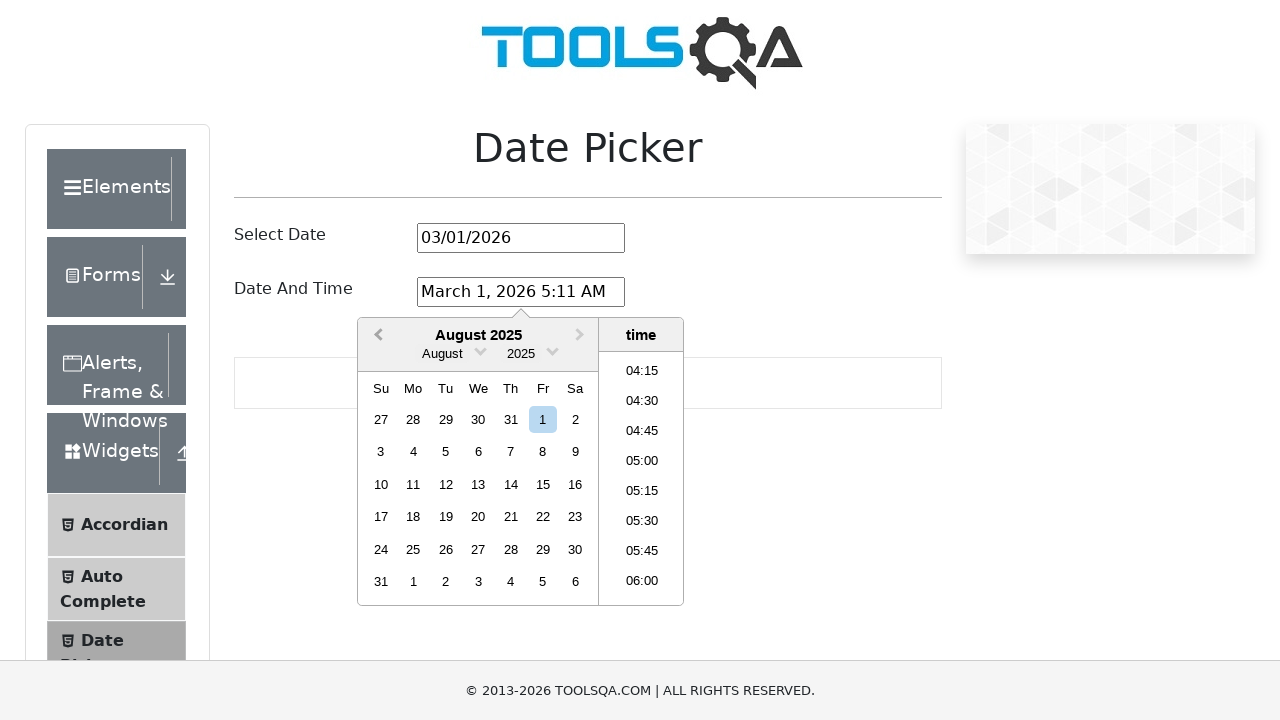

Clicked previous button to navigate backward in months at (376, 336) on xpath=//*[contains(@class,'previous')]
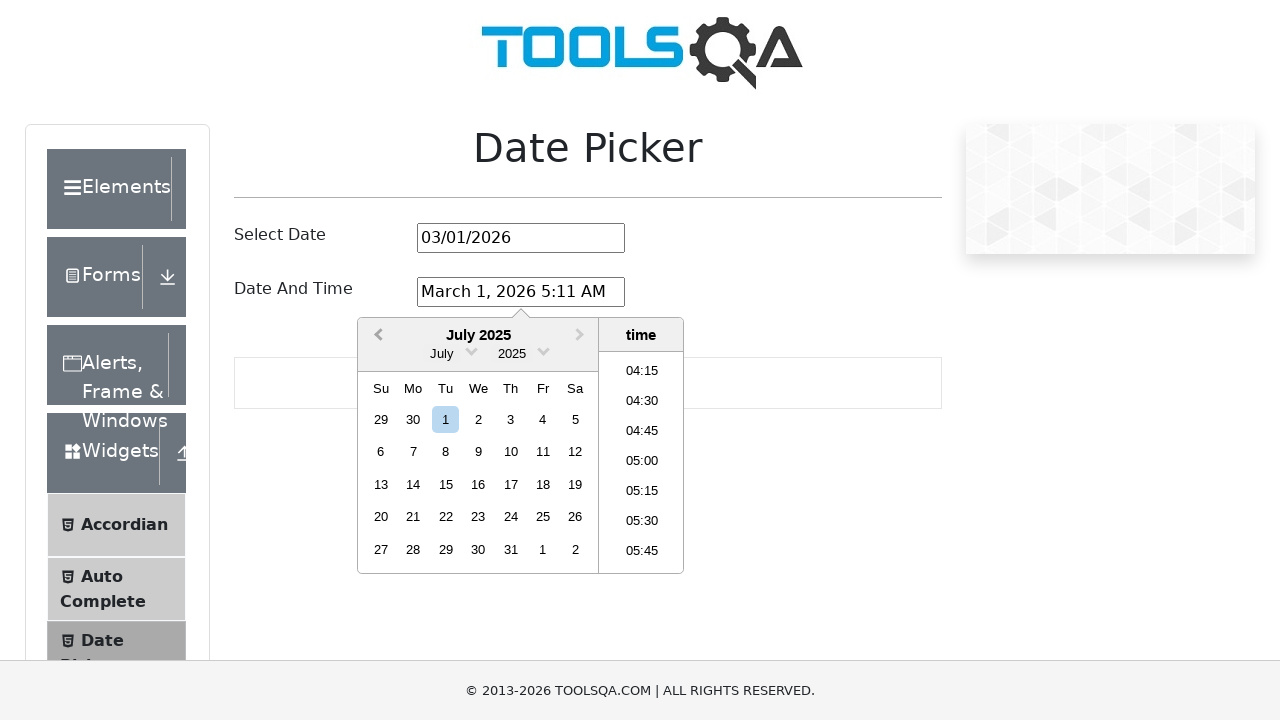

Retrieved current month and year: July 2025
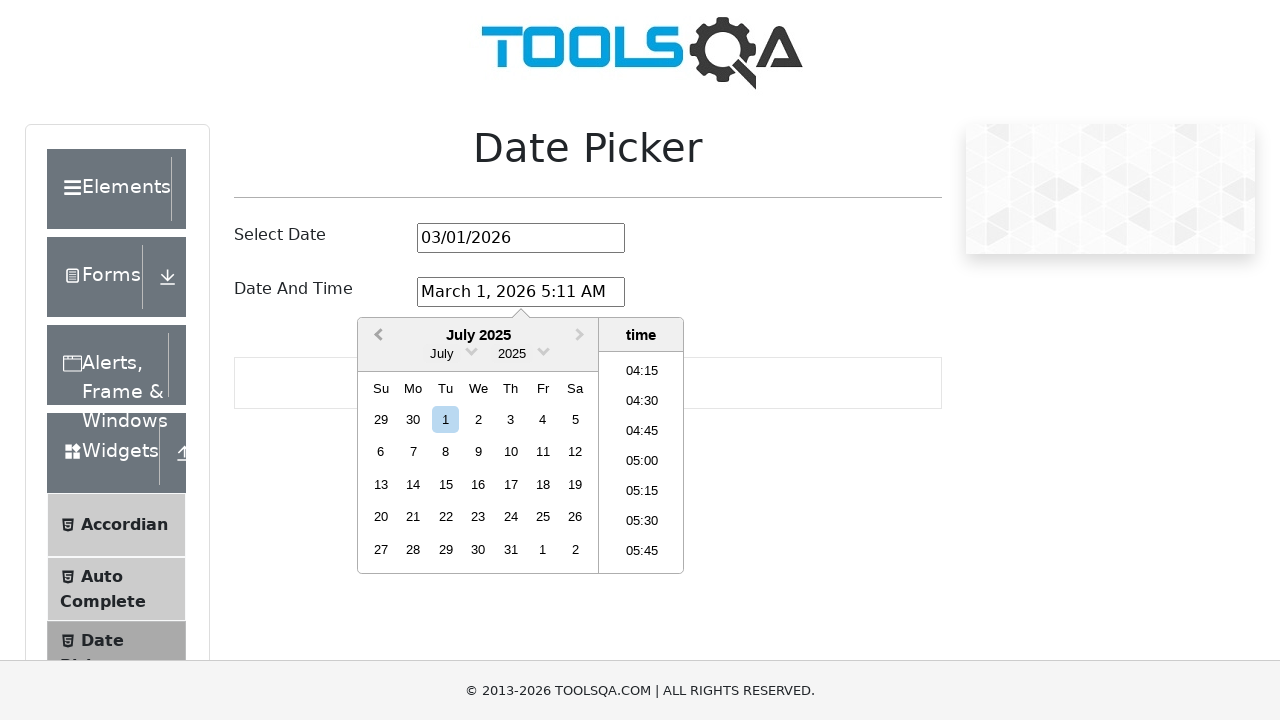

Clicked previous button to navigate backward in months at (376, 336) on xpath=//*[contains(@class,'previous')]
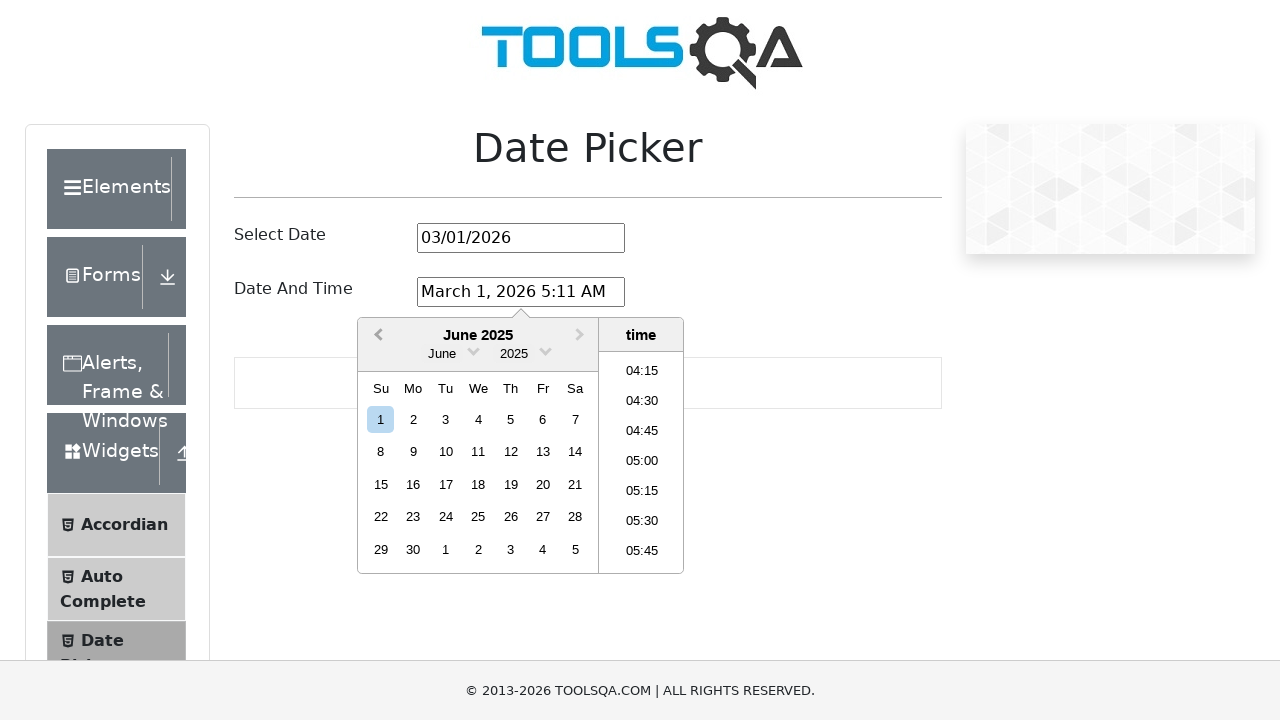

Retrieved current month and year: June 2025
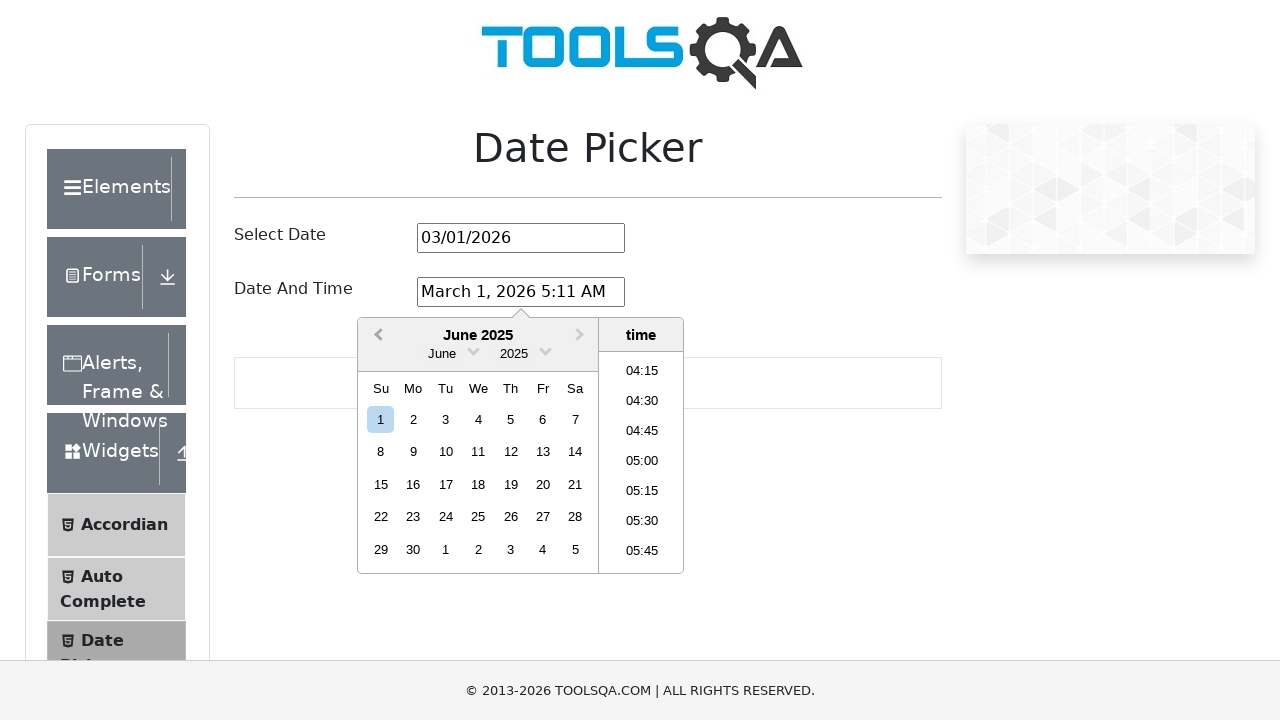

Clicked previous button to navigate backward in months at (376, 336) on xpath=//*[contains(@class,'previous')]
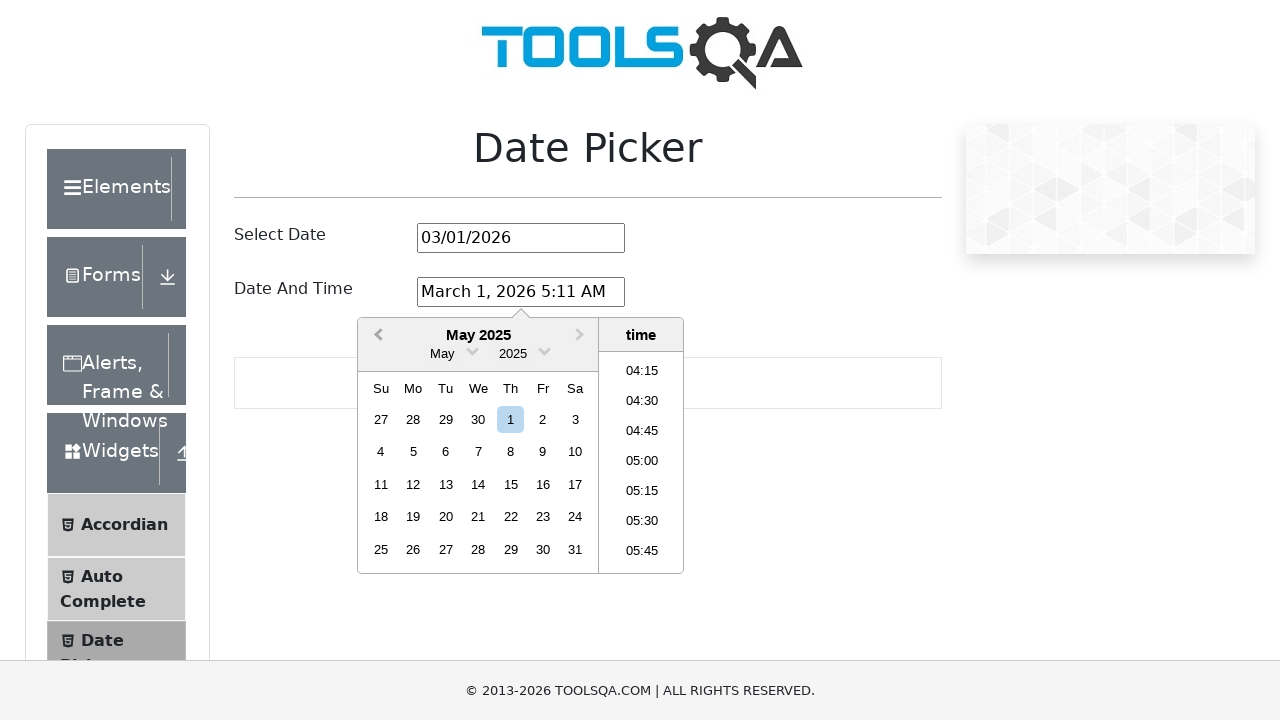

Retrieved current month and year: May 2025
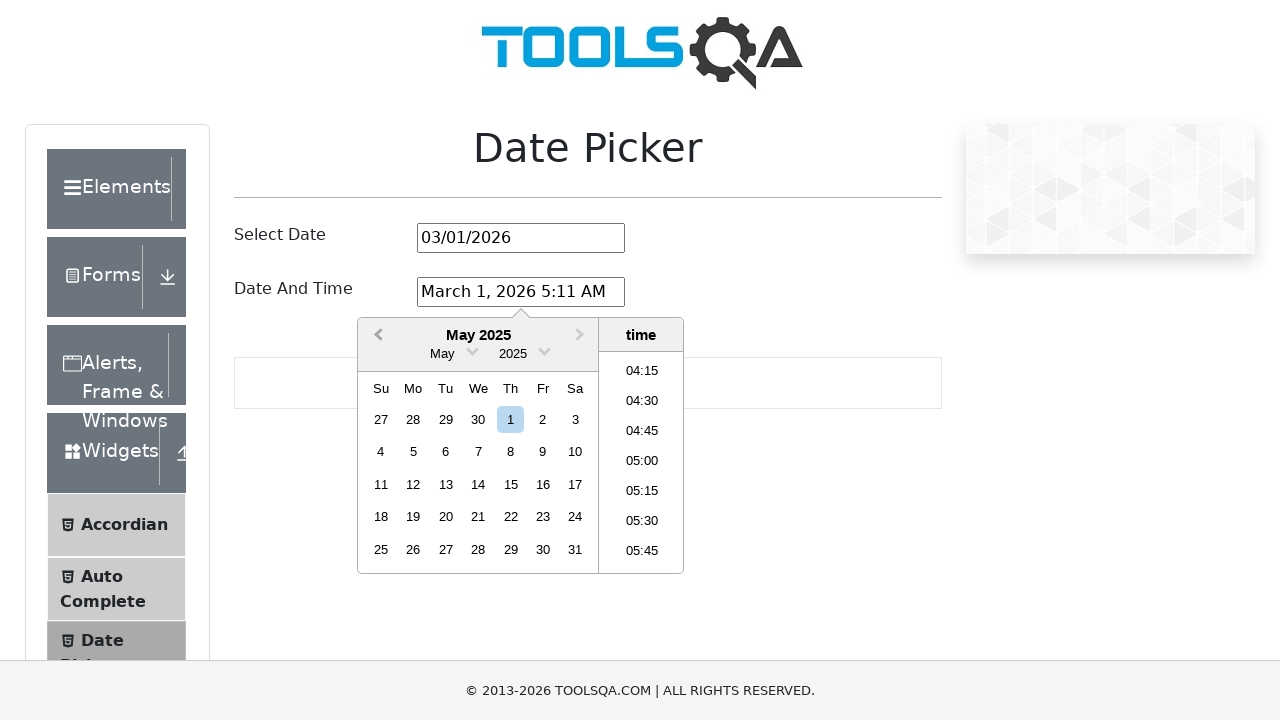

Clicked previous button to navigate backward in months at (376, 336) on xpath=//*[contains(@class,'previous')]
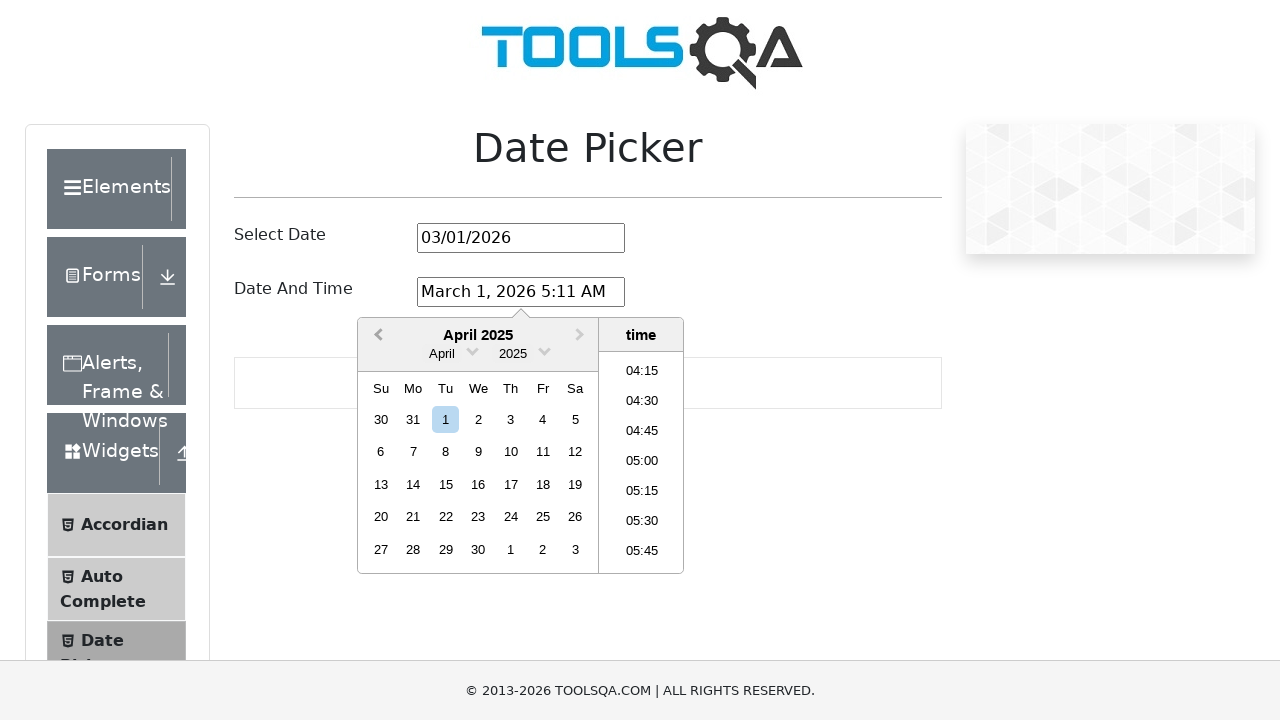

Retrieved current month and year: April 2025
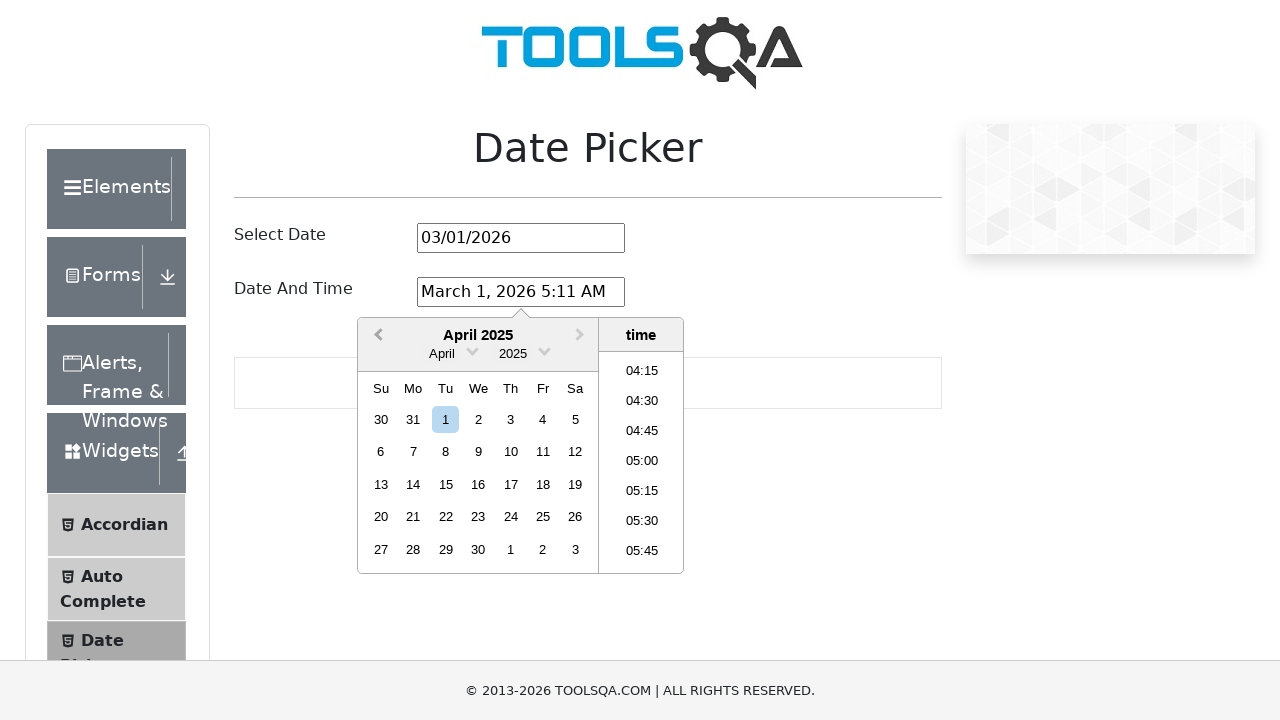

Clicked previous button to navigate backward in months at (376, 336) on xpath=//*[contains(@class,'previous')]
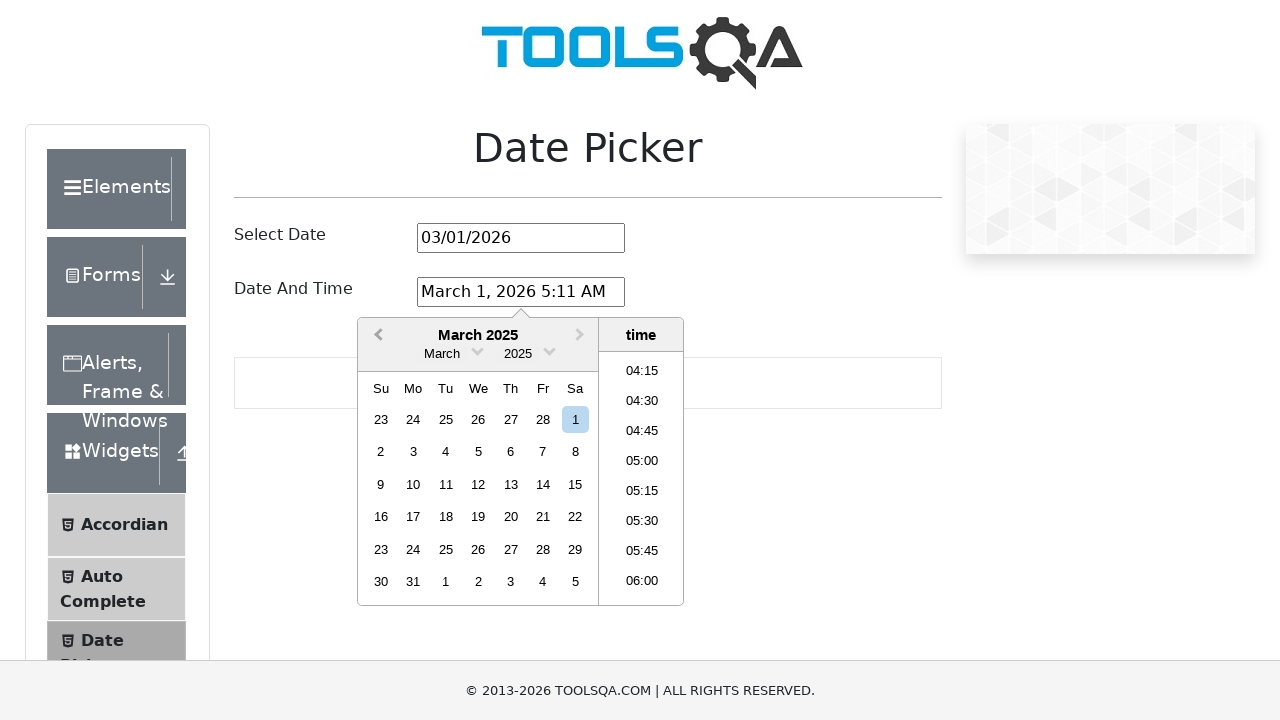

Retrieved current month and year: March 2025
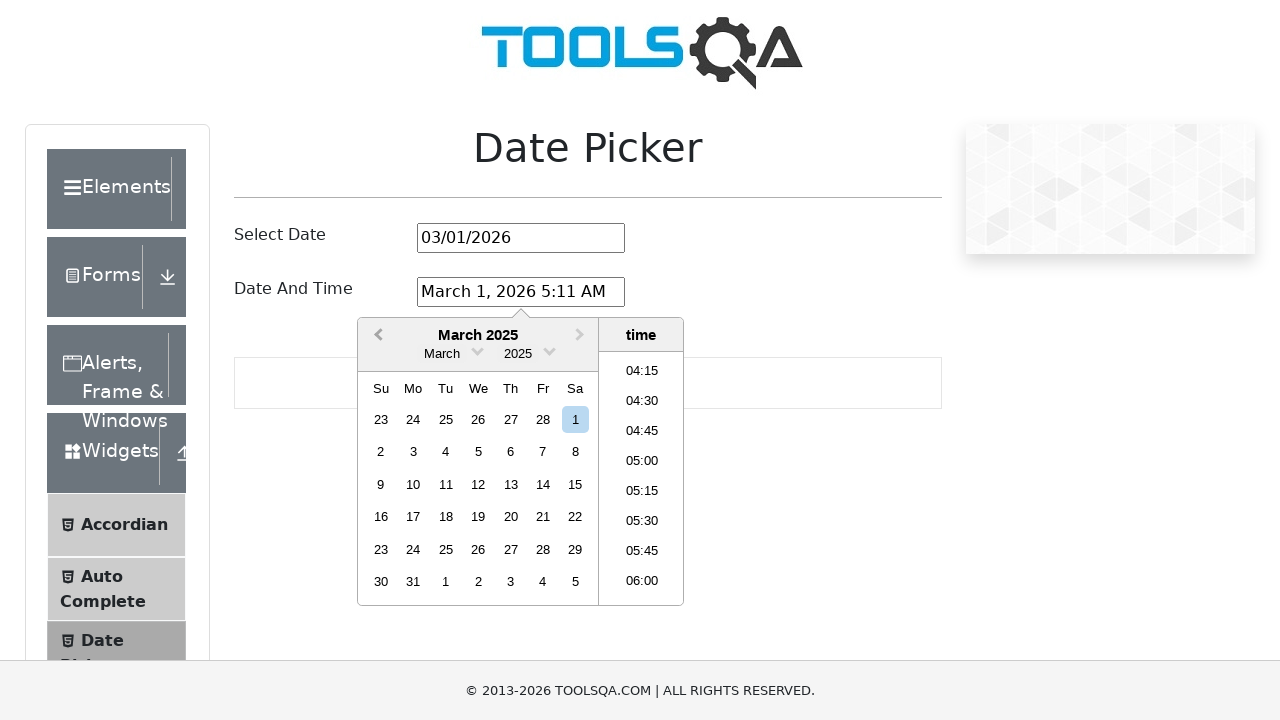

Clicked previous button to navigate backward in months at (376, 336) on xpath=//*[contains(@class,'previous')]
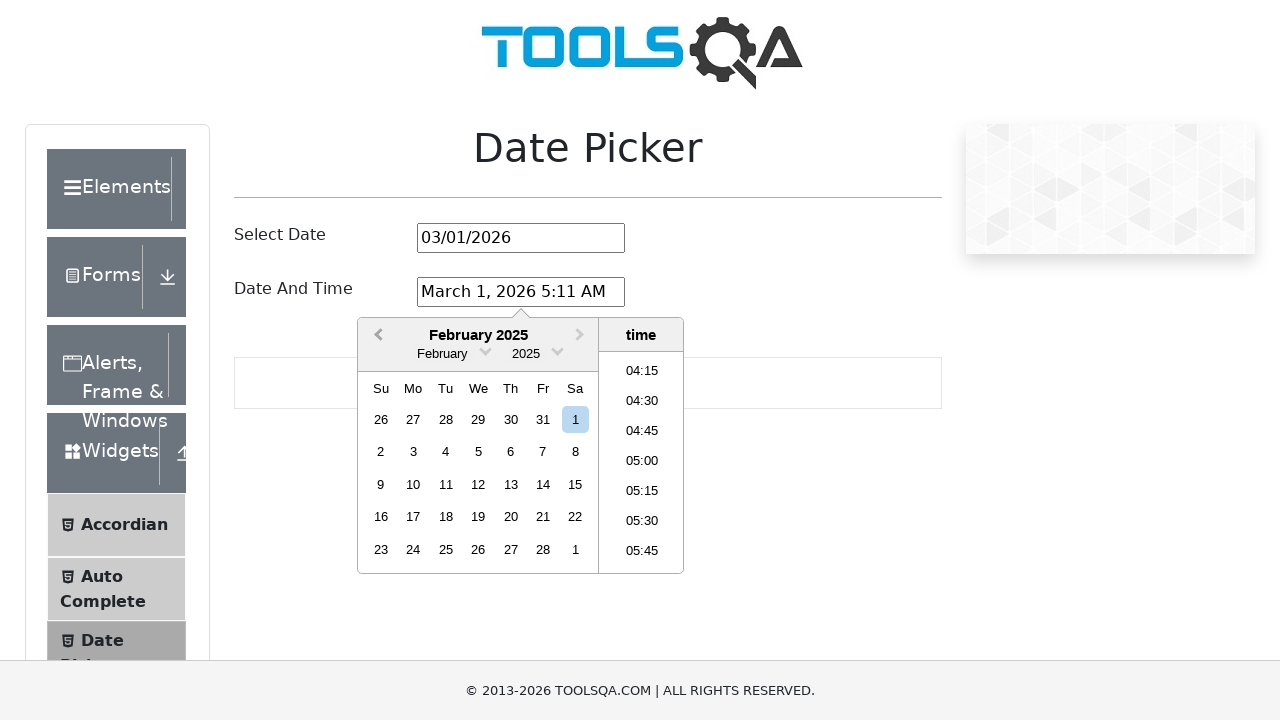

Retrieved current month and year: February 2025
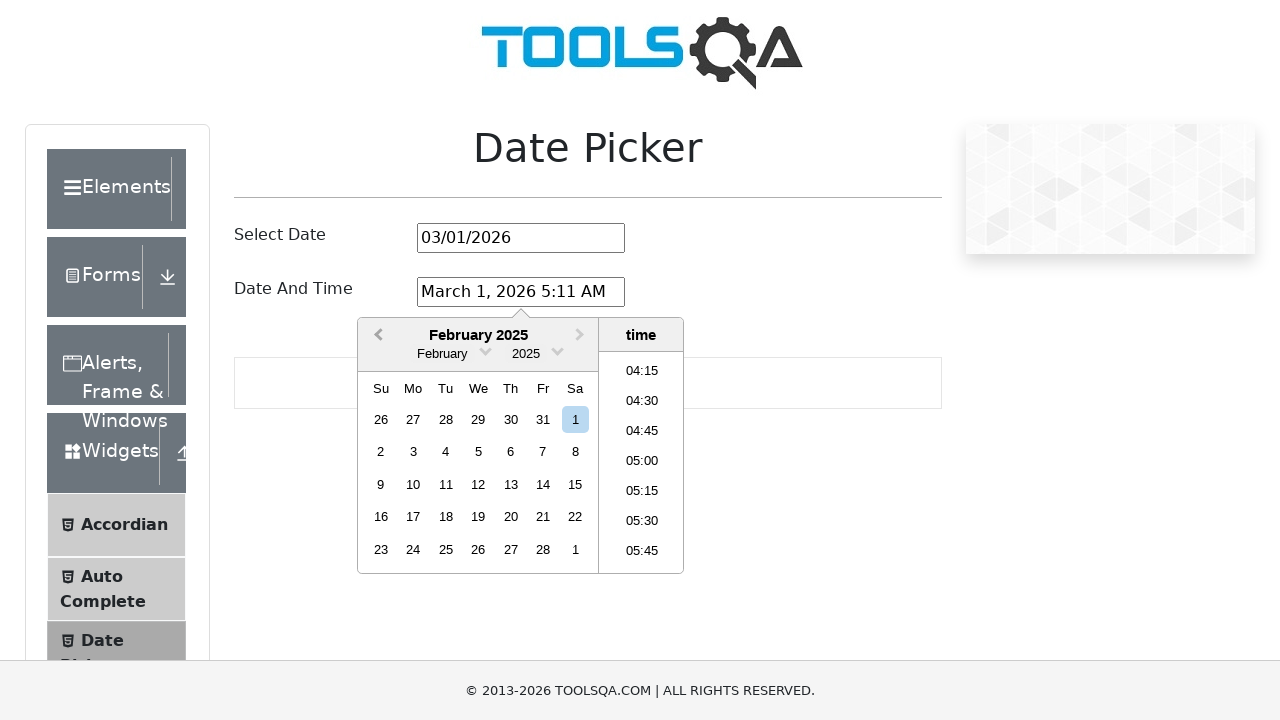

Clicked previous button to navigate backward in months at (376, 336) on xpath=//*[contains(@class,'previous')]
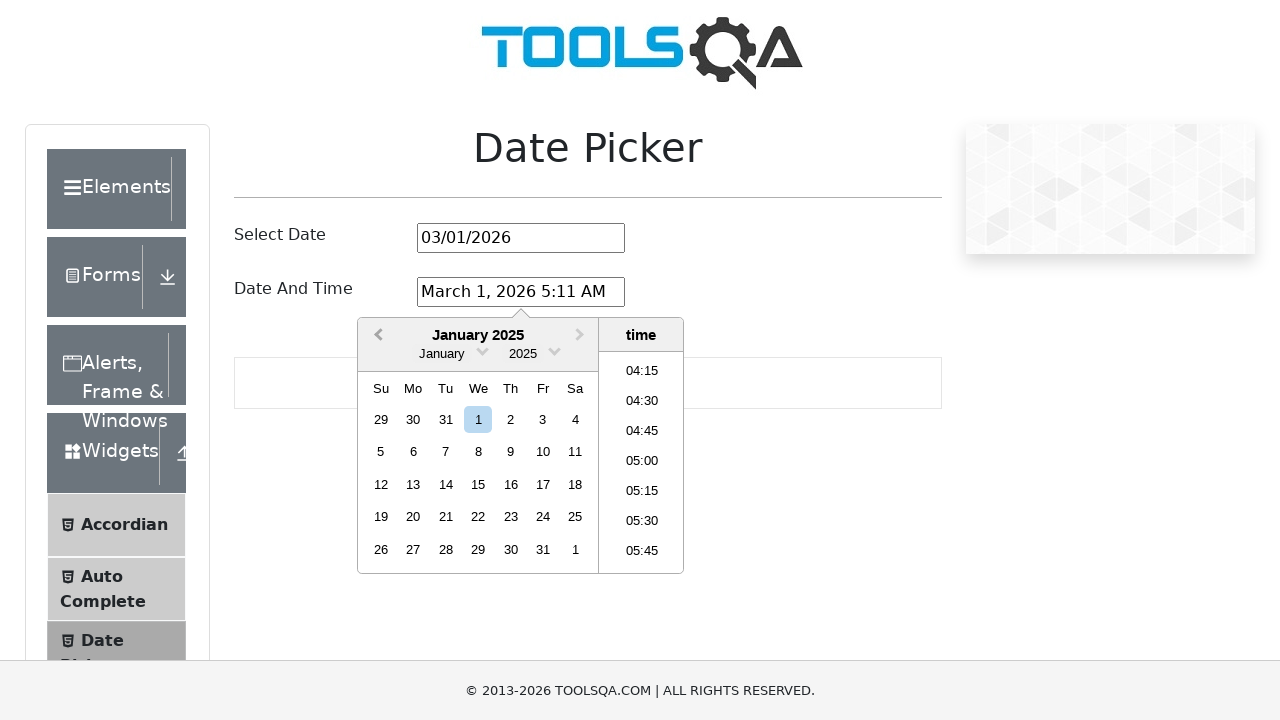

Retrieved current month and year: January 2025
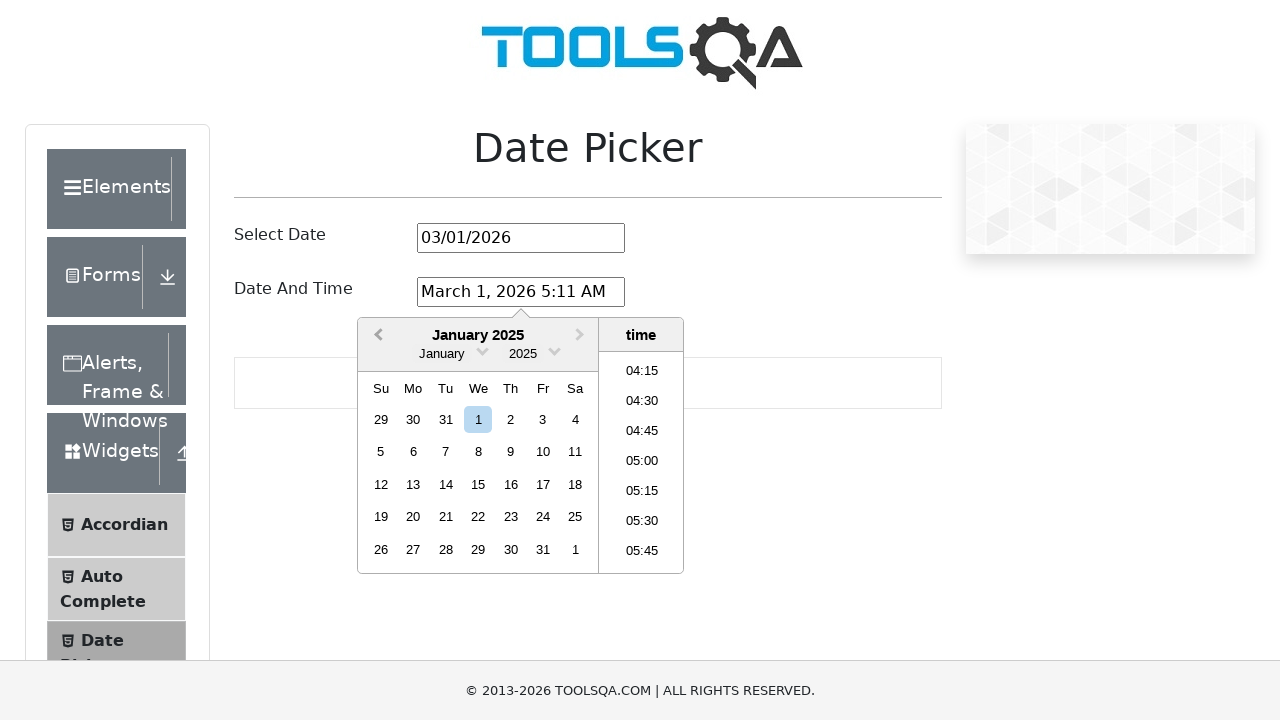

Clicked previous button to navigate backward in months at (376, 336) on xpath=//*[contains(@class,'previous')]
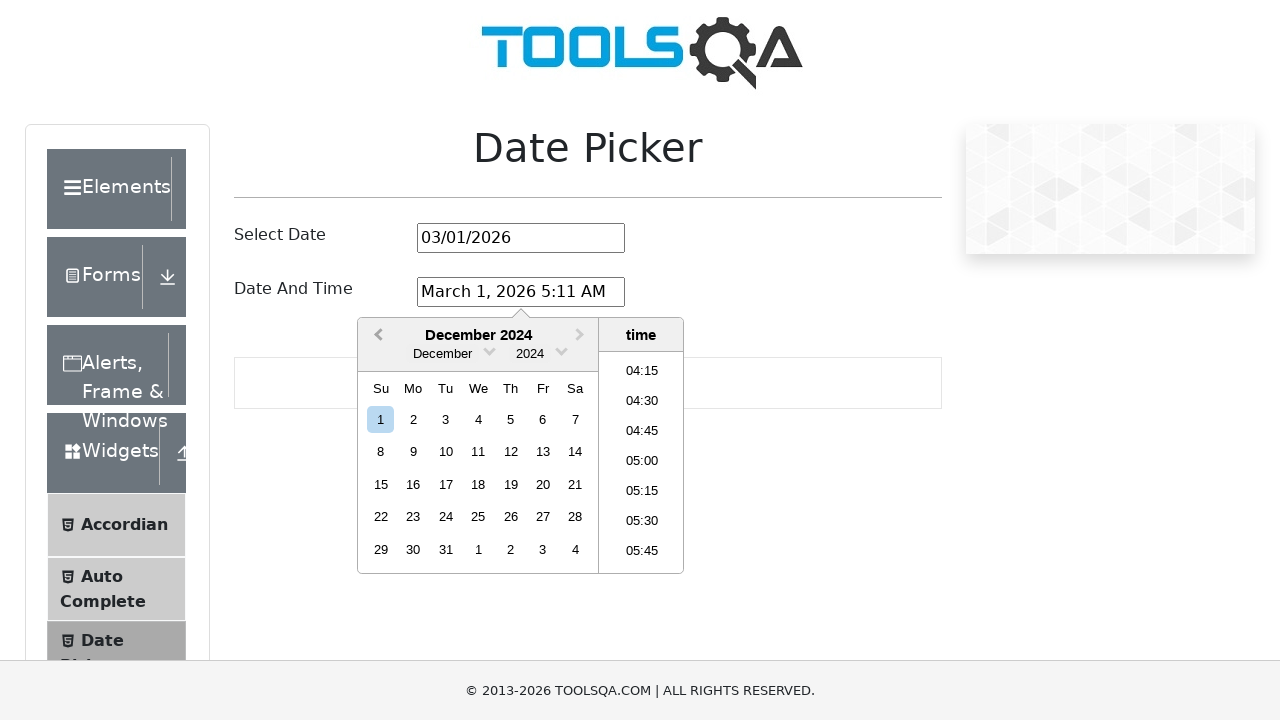

Retrieved current month and year: December 2024
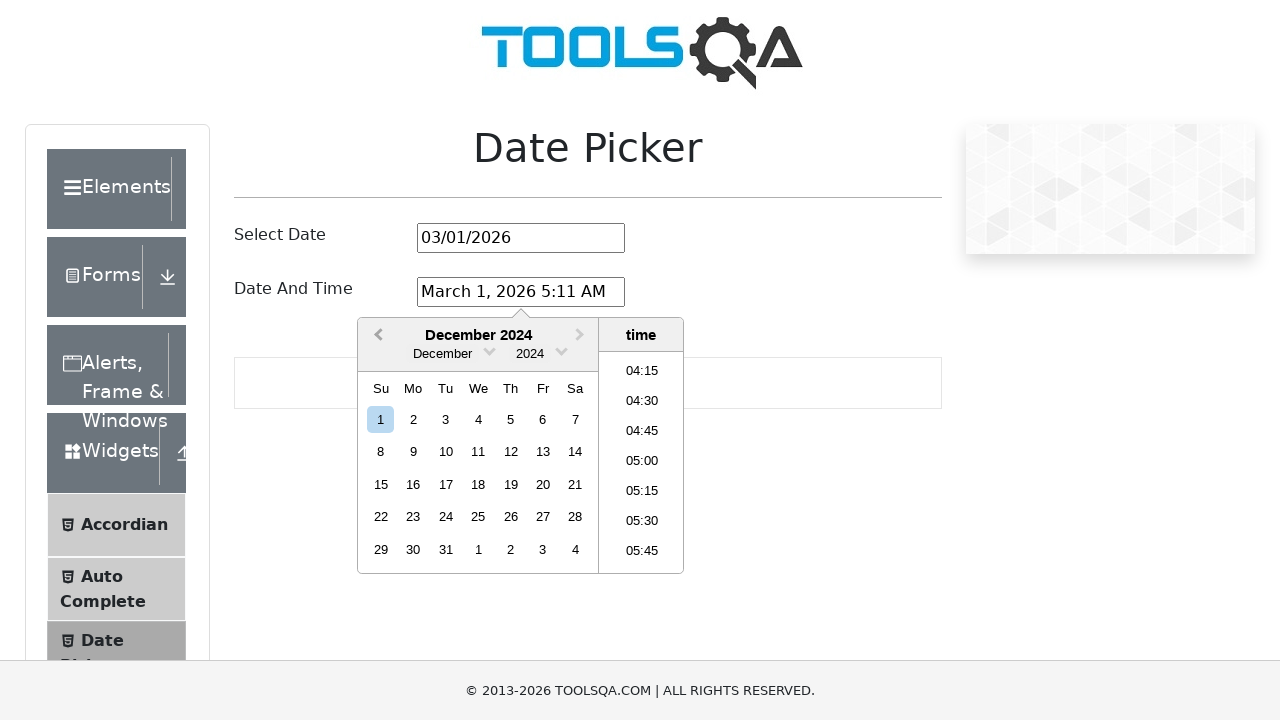

Clicked previous button to navigate backward in months at (376, 336) on xpath=//*[contains(@class,'previous')]
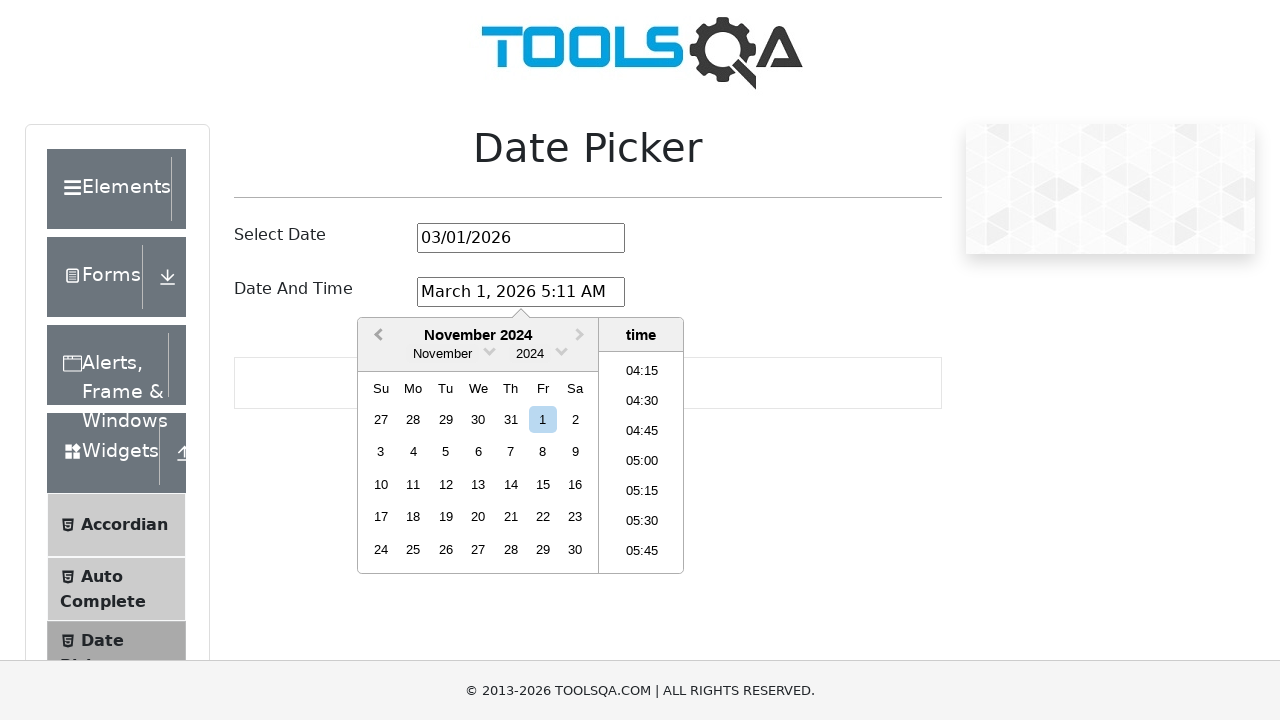

Retrieved current month and year: November 2024
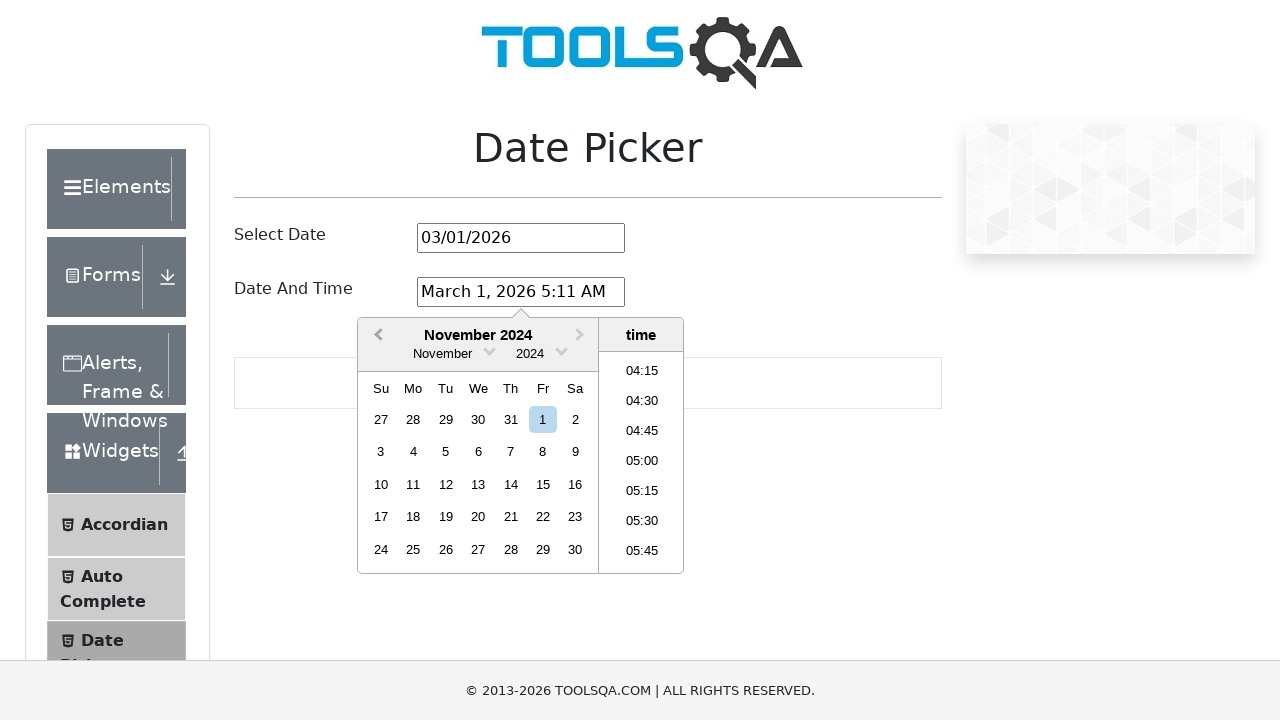

Clicked previous button to navigate backward in months at (376, 336) on xpath=//*[contains(@class,'previous')]
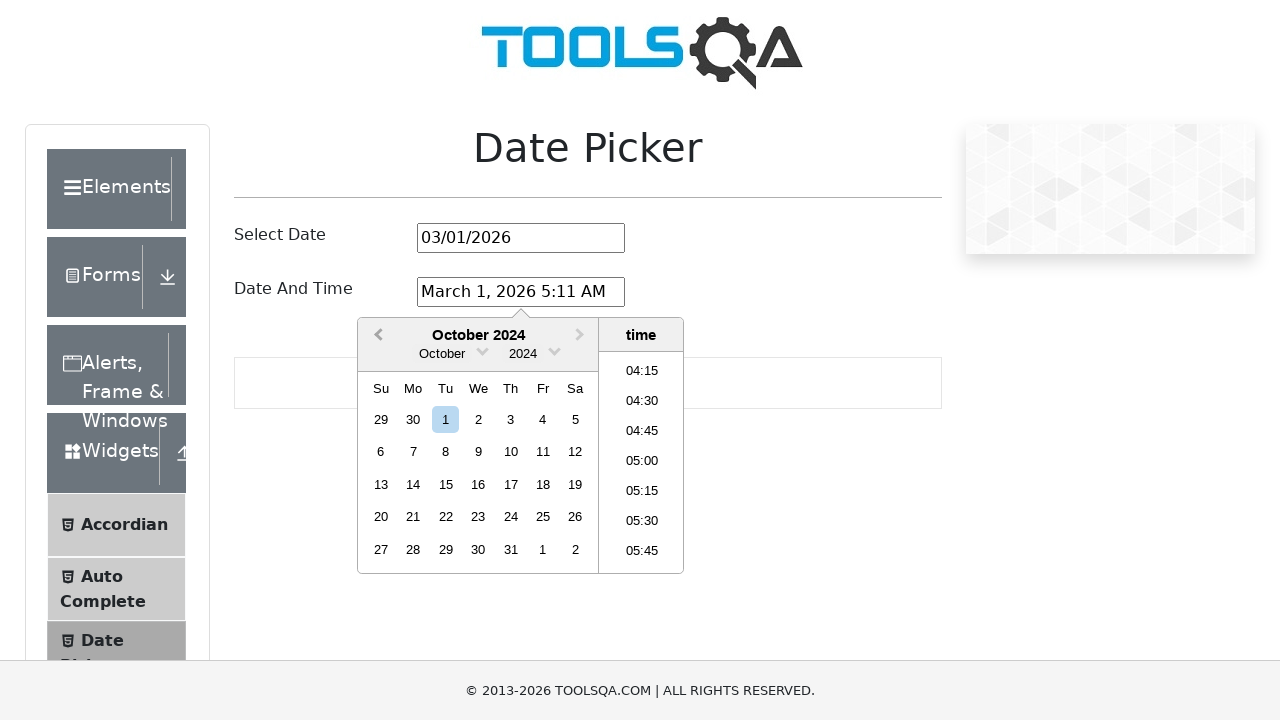

Retrieved current month and year: October 2024
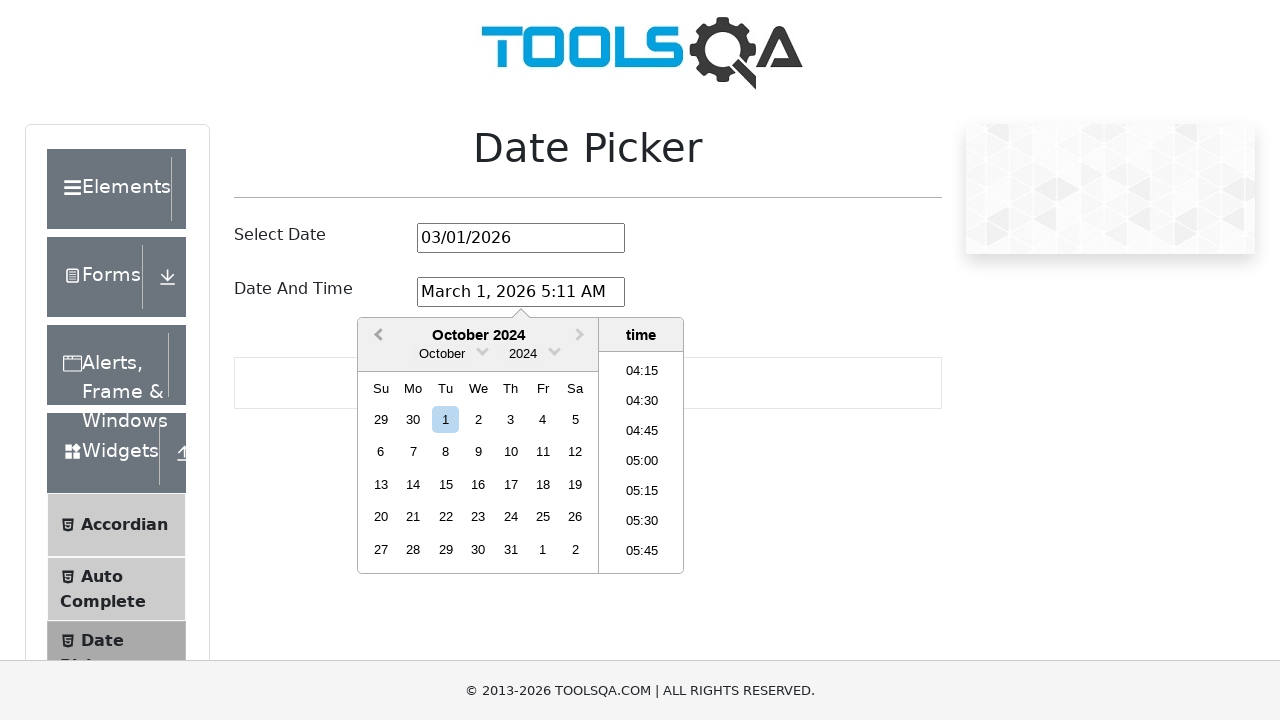

Clicked previous button to navigate backward in months at (376, 336) on xpath=//*[contains(@class,'previous')]
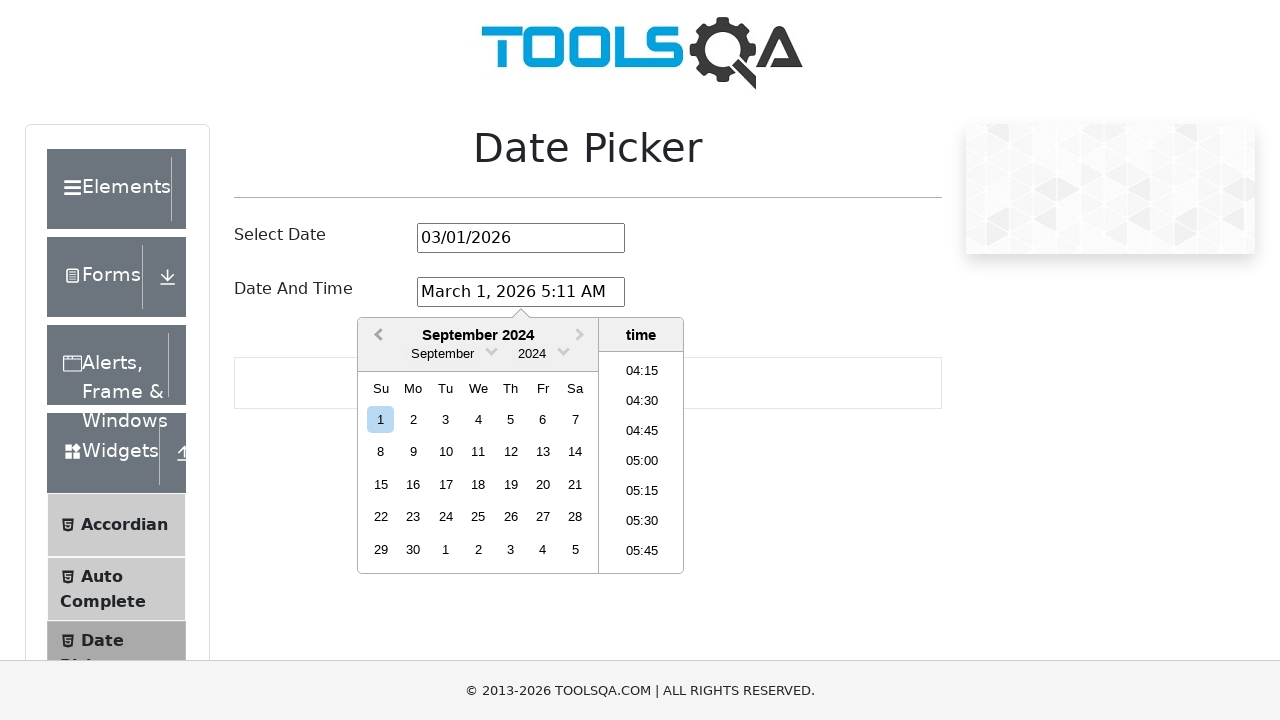

Retrieved current month and year: September 2024
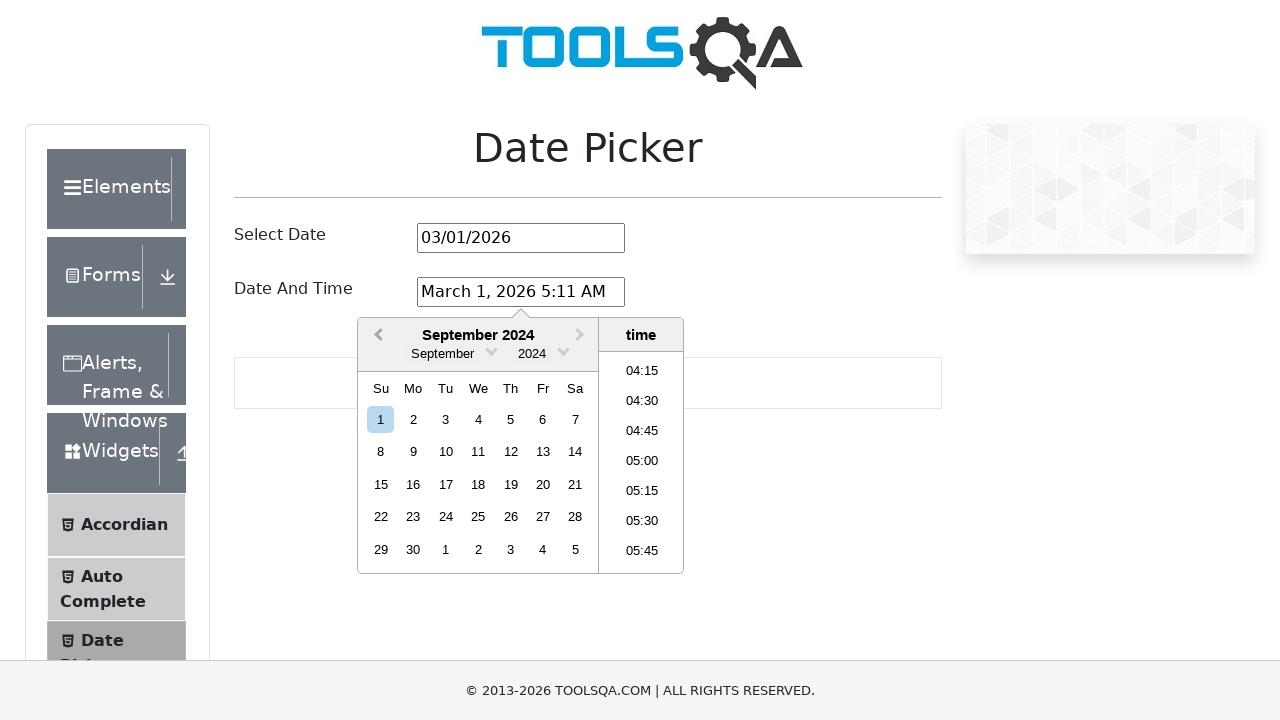

Clicked previous button to navigate backward in months at (376, 336) on xpath=//*[contains(@class,'previous')]
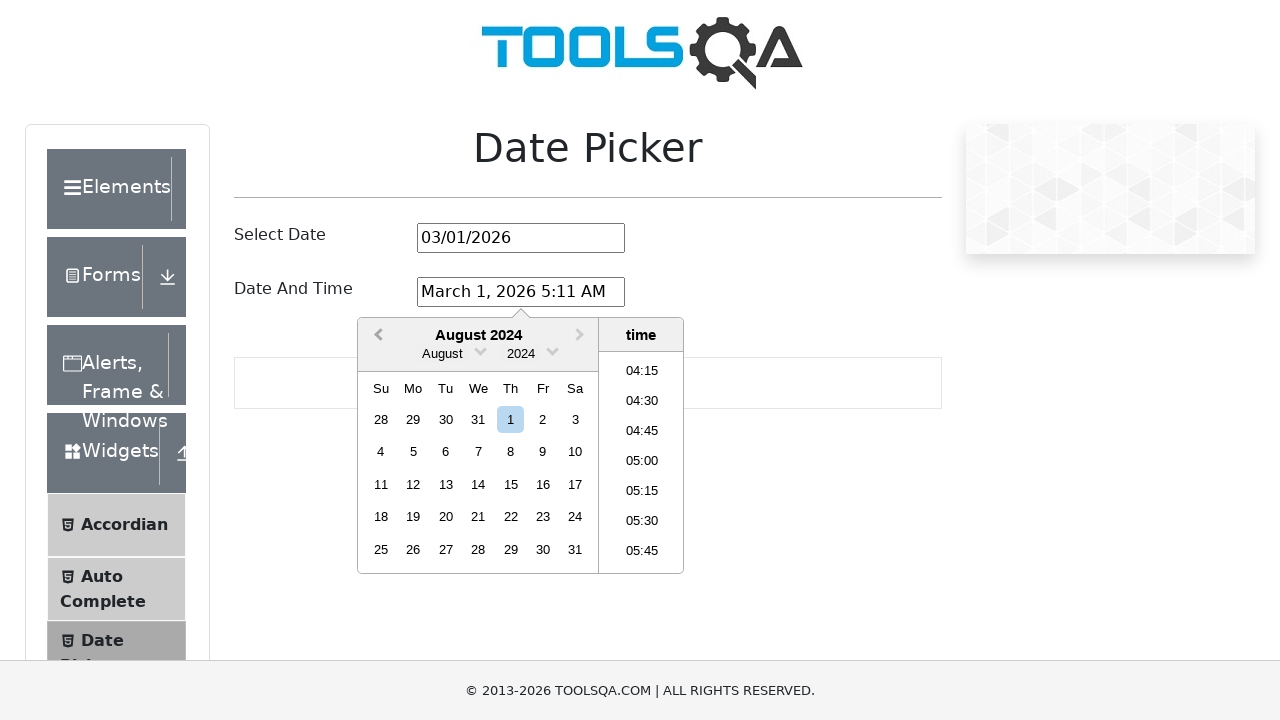

Retrieved current month and year: August 2024
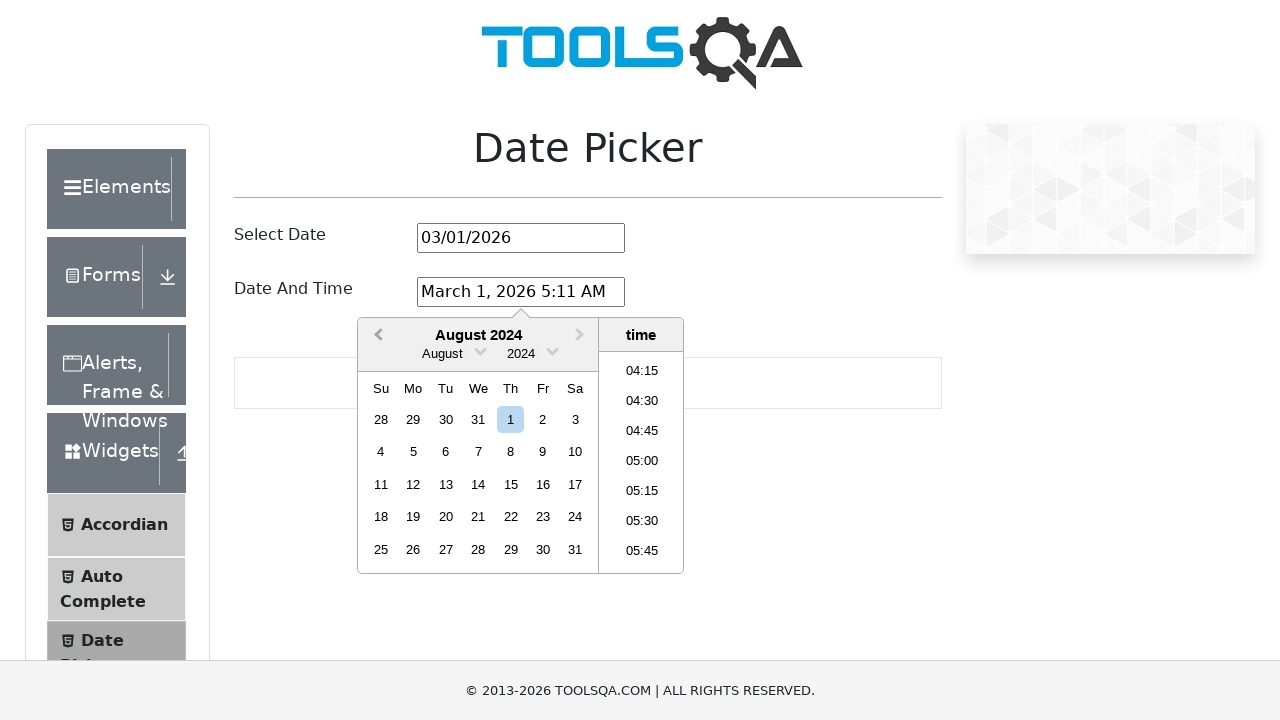

Clicked previous button to navigate backward in months at (376, 336) on xpath=//*[contains(@class,'previous')]
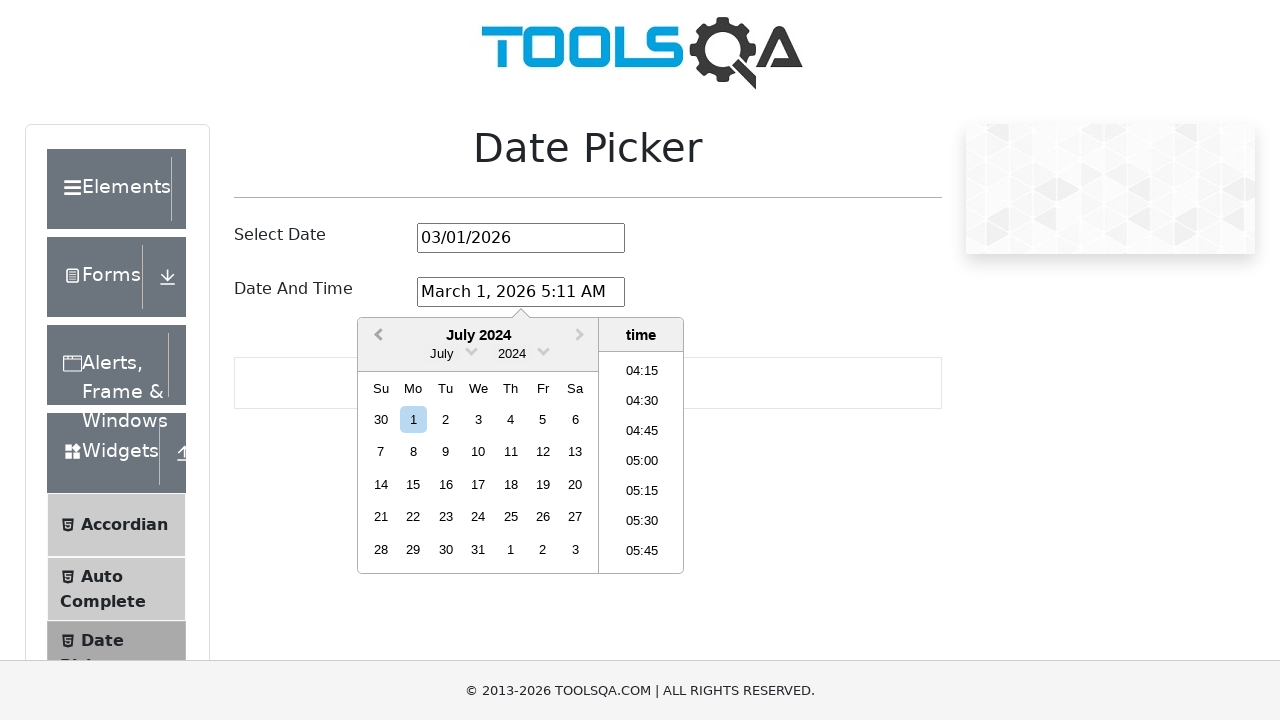

Retrieved current month and year: July 2024
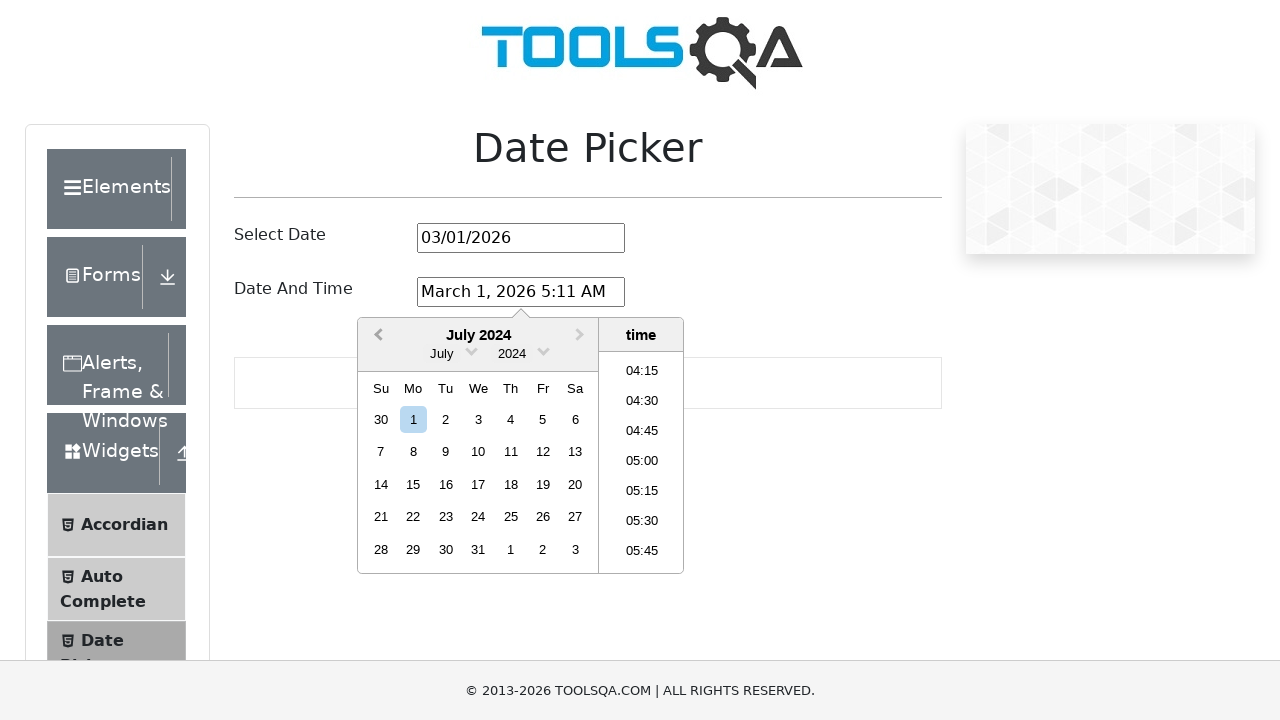

Clicked previous button to navigate backward in months at (376, 336) on xpath=//*[contains(@class,'previous')]
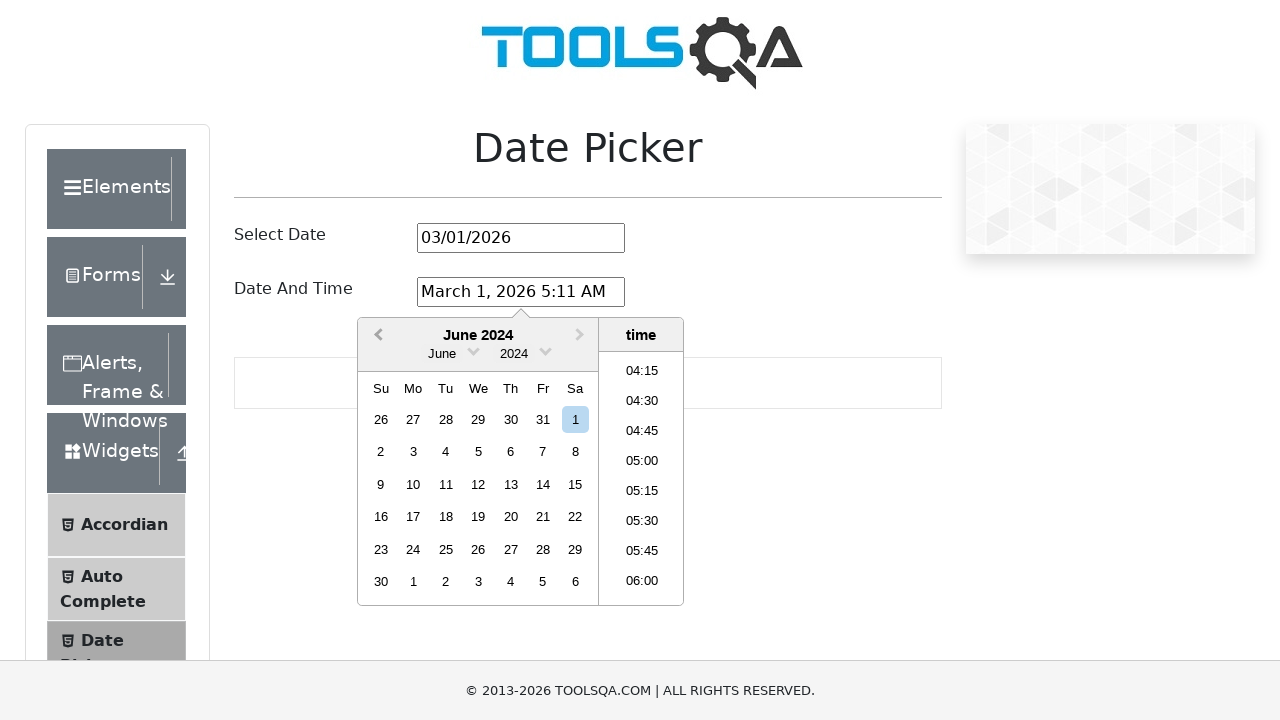

Retrieved current month and year: June 2024
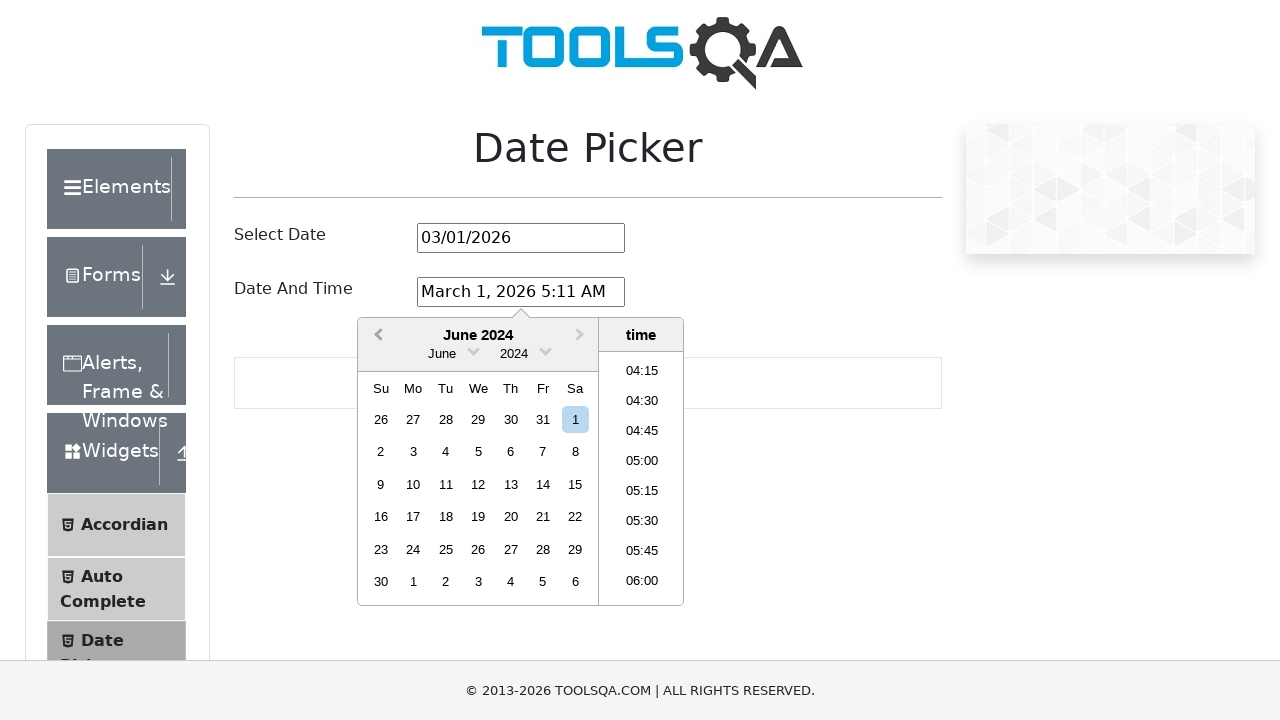

Clicked previous button to navigate backward in months at (376, 336) on xpath=//*[contains(@class,'previous')]
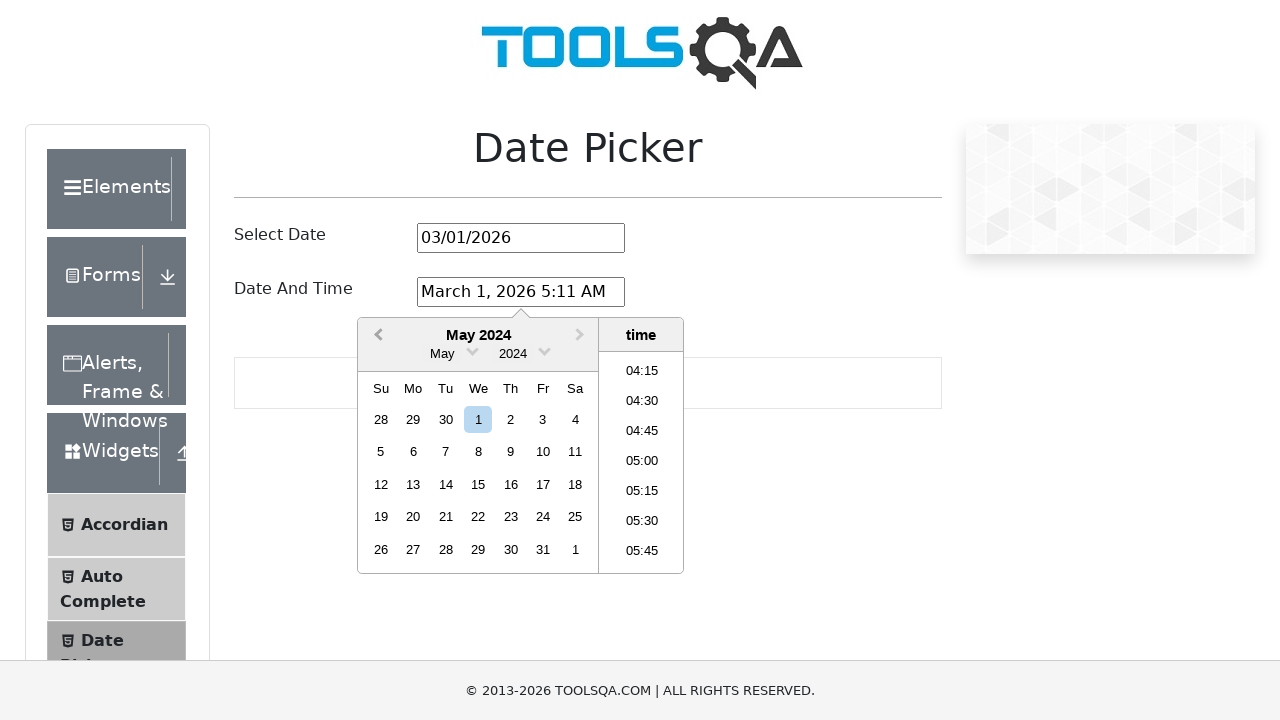

Retrieved current month and year: May 2024
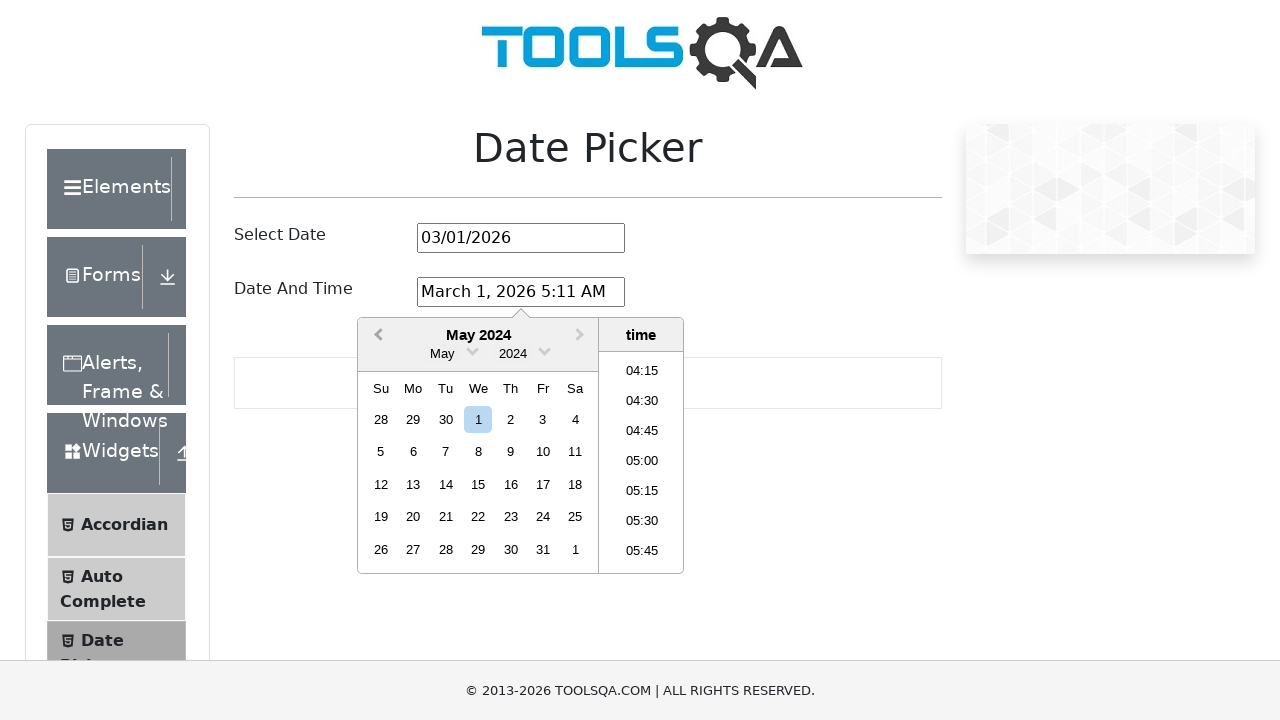

Clicked previous button to navigate backward in months at (376, 336) on xpath=//*[contains(@class,'previous')]
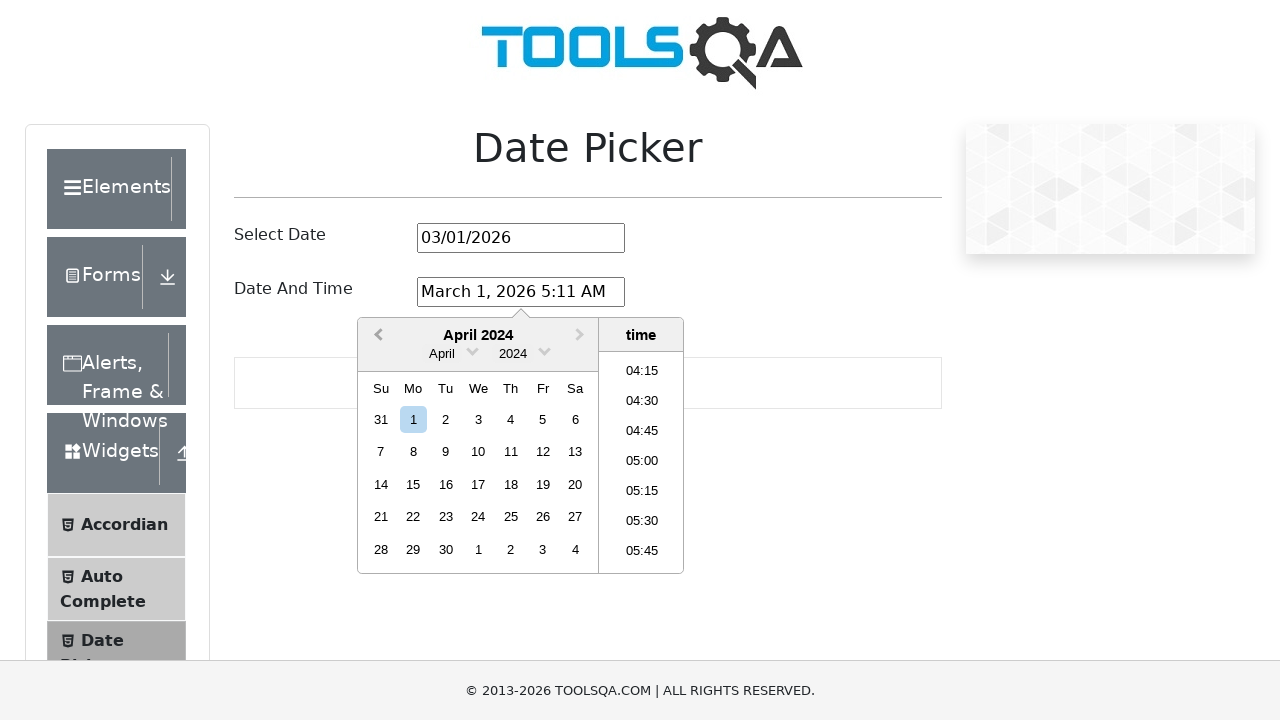

Retrieved current month and year: April 2024
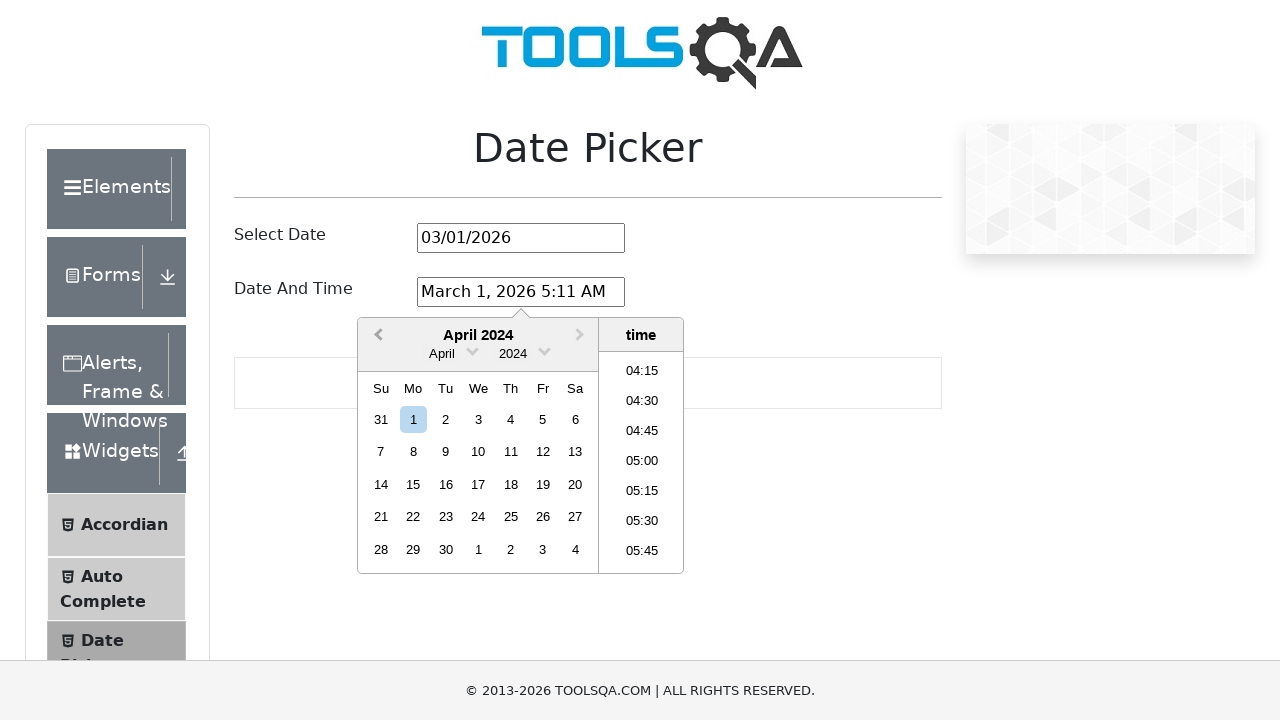

Clicked previous button to navigate backward in months at (376, 336) on xpath=//*[contains(@class,'previous')]
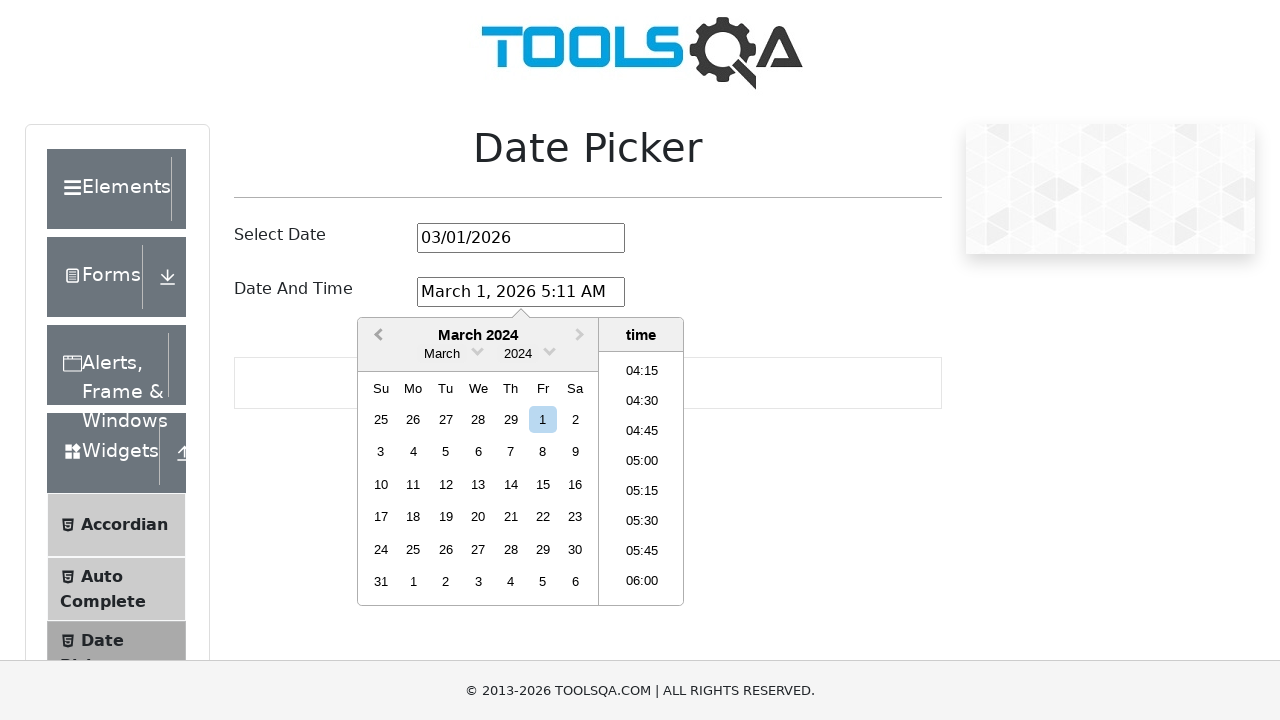

Retrieved current month and year: March 2024
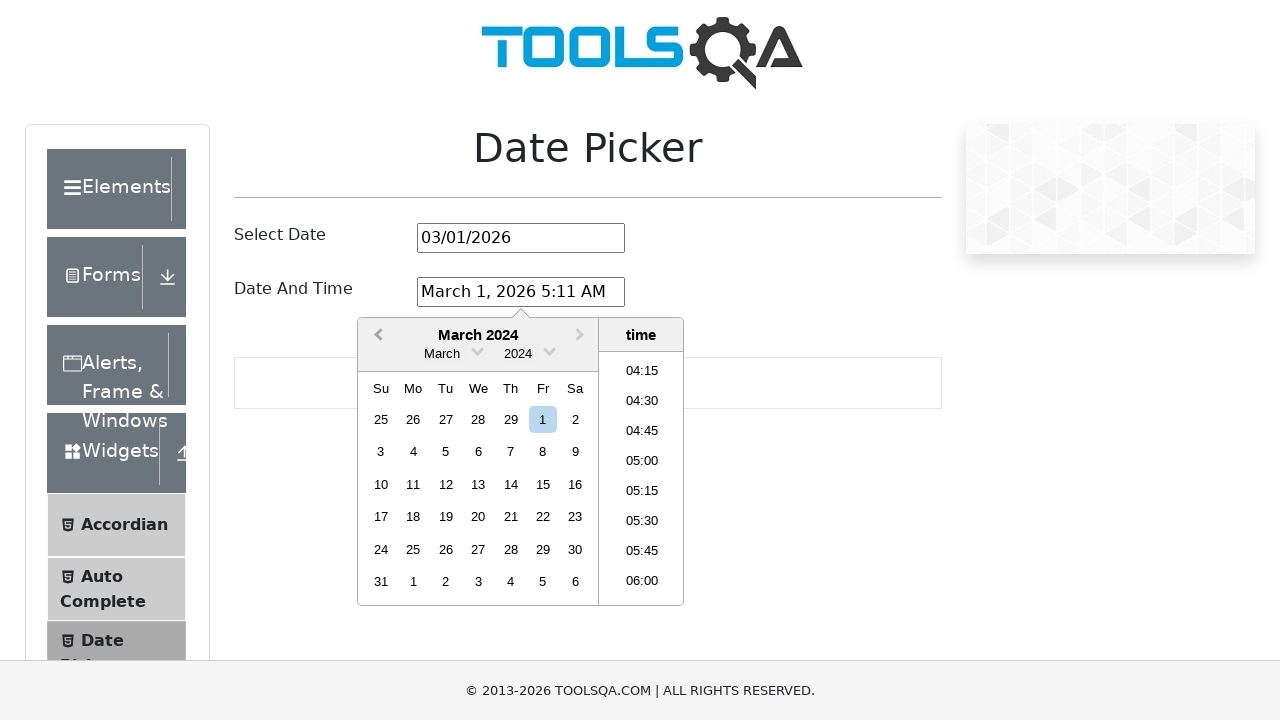

Clicked previous button to navigate backward in months at (376, 336) on xpath=//*[contains(@class,'previous')]
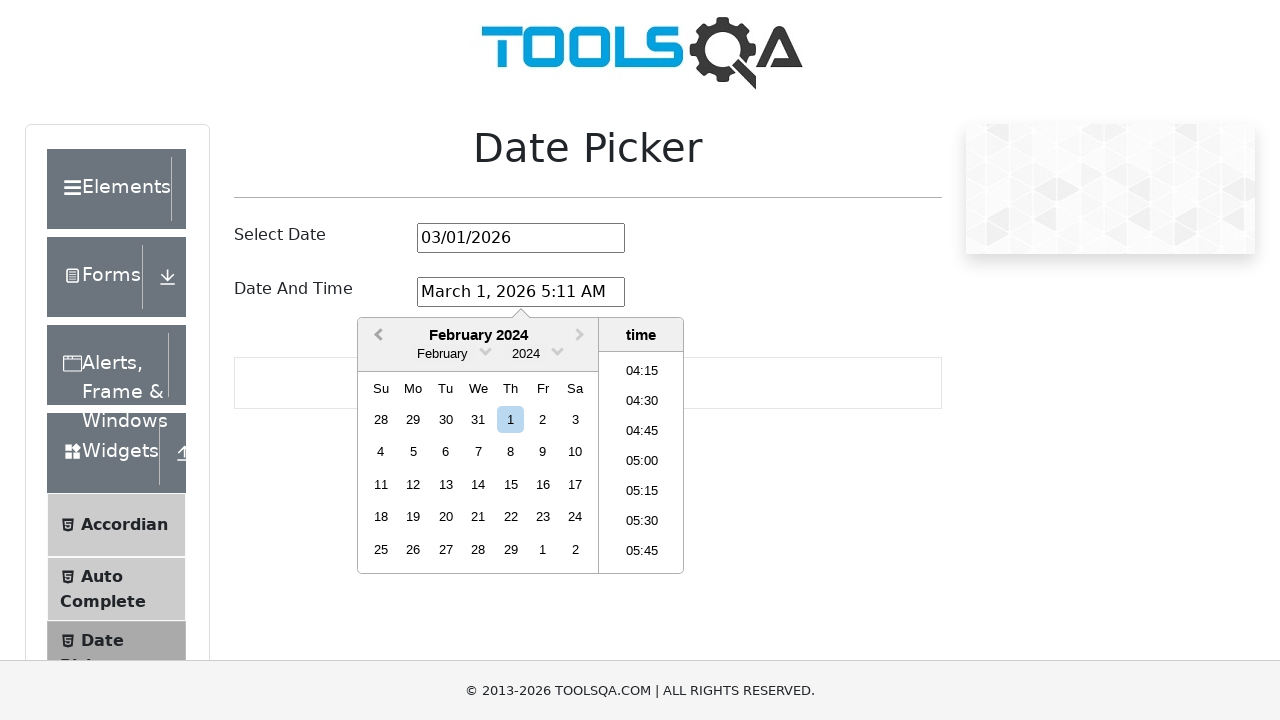

Retrieved current month and year: February 2024
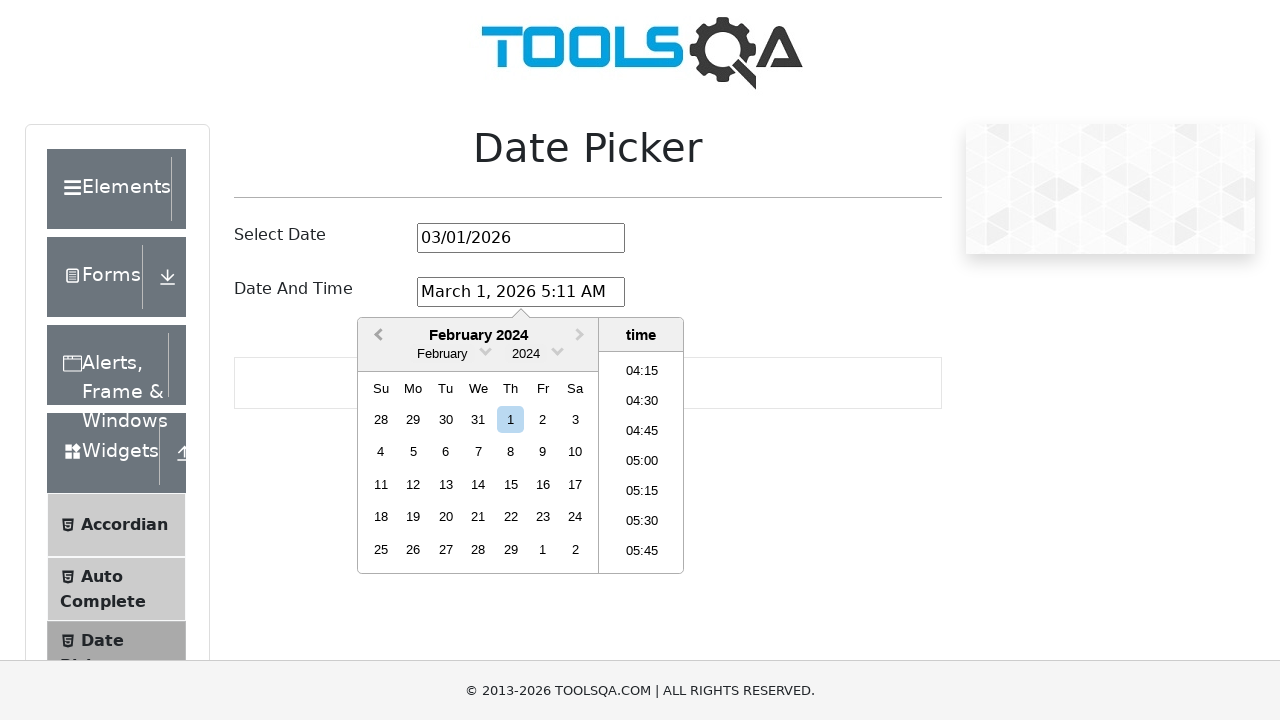

Clicked previous button to navigate backward in months at (376, 336) on xpath=//*[contains(@class,'previous')]
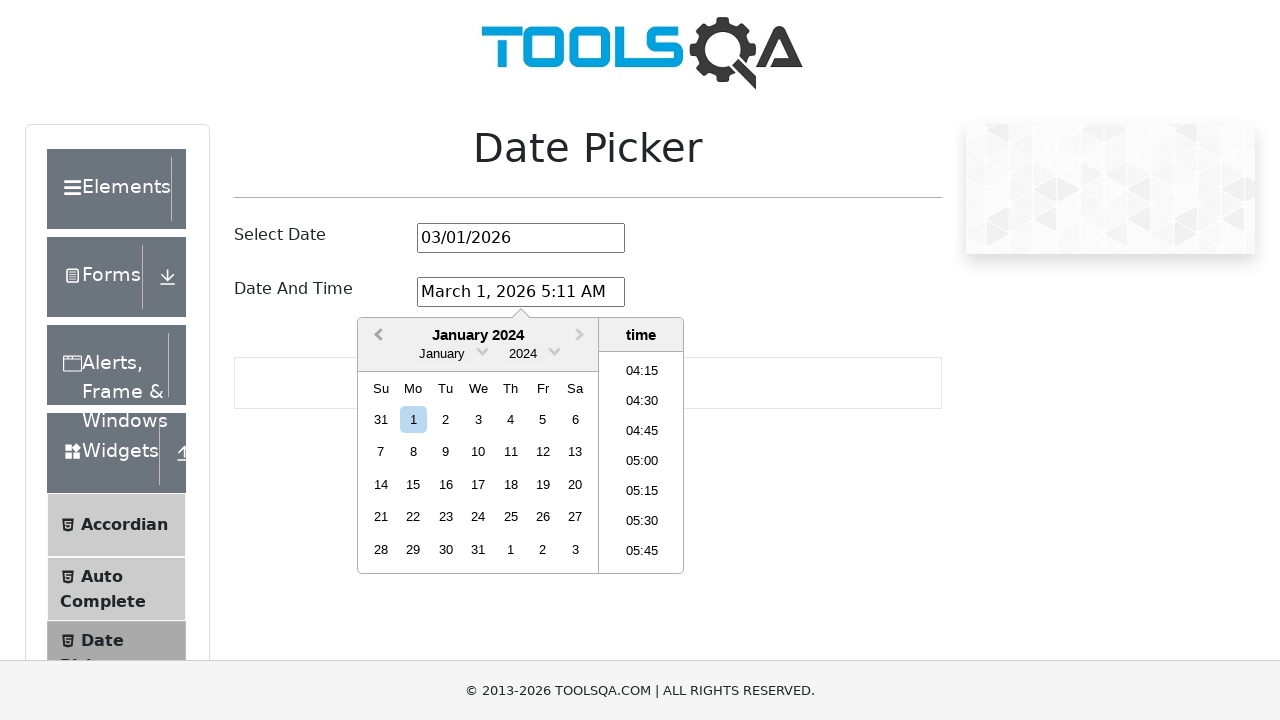

Retrieved current month and year: January 2024
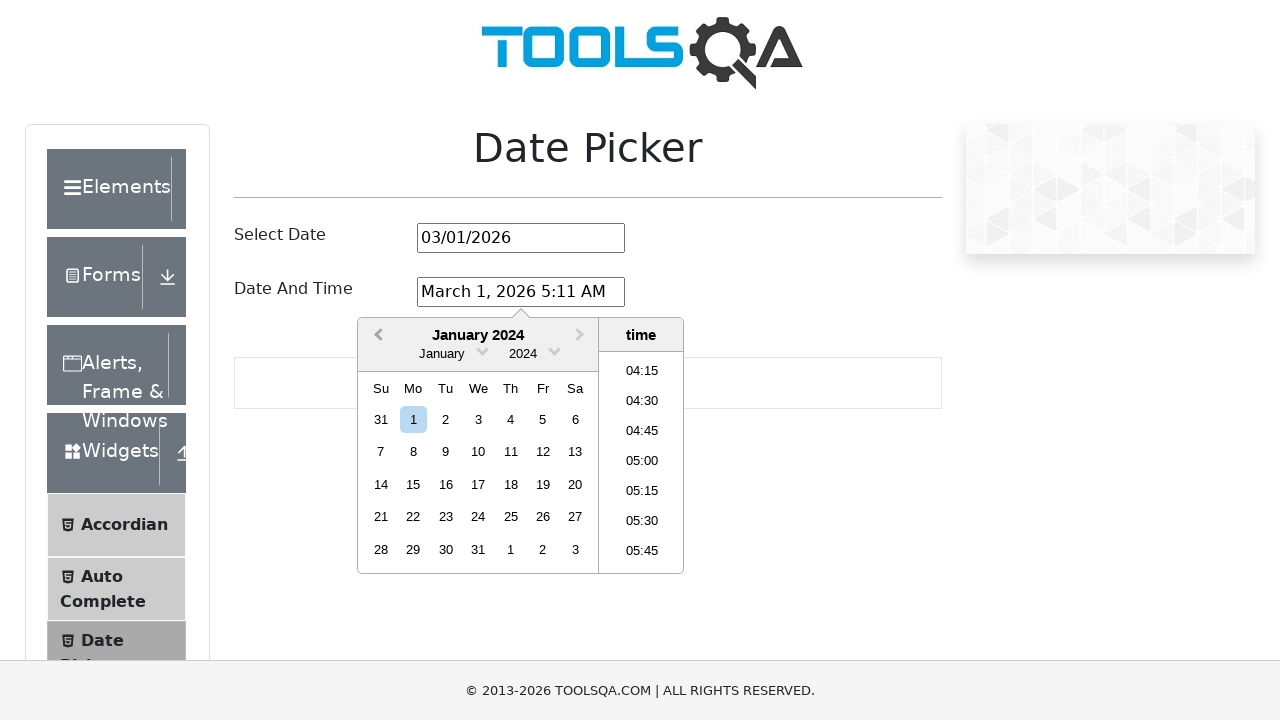

Clicked previous button to navigate backward in months at (376, 336) on xpath=//*[contains(@class,'previous')]
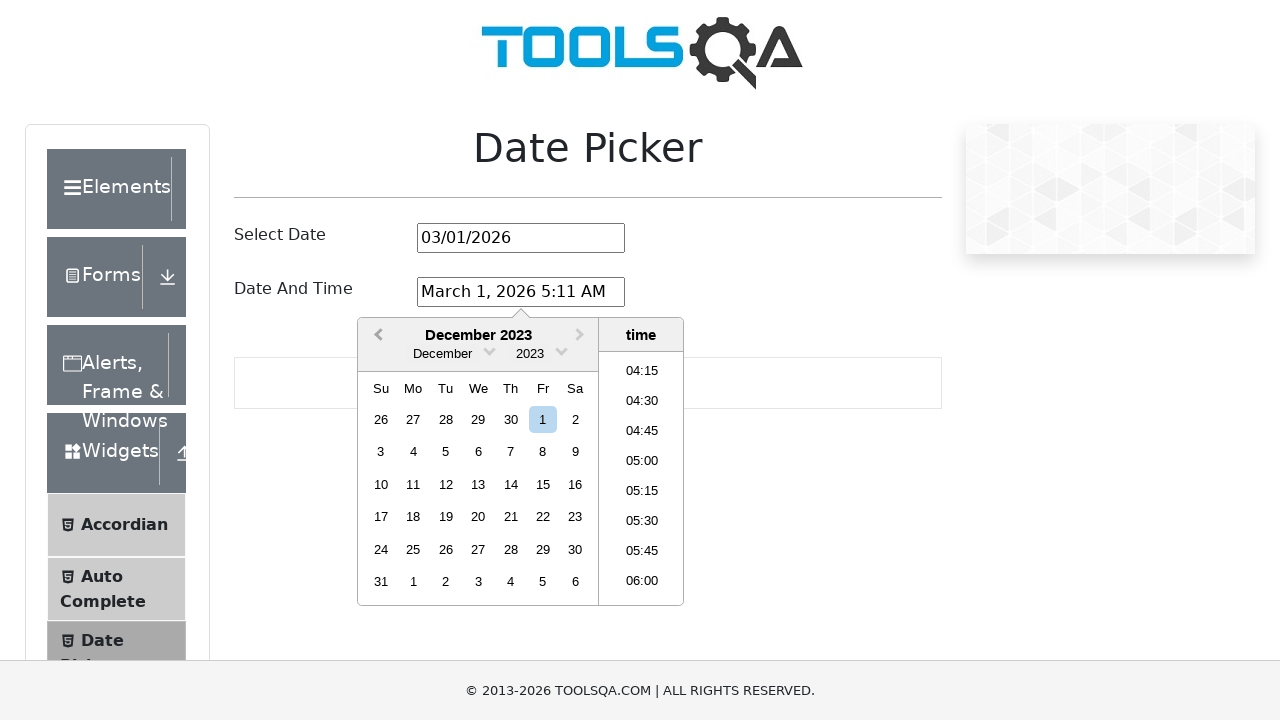

Retrieved current month and year: December 2023
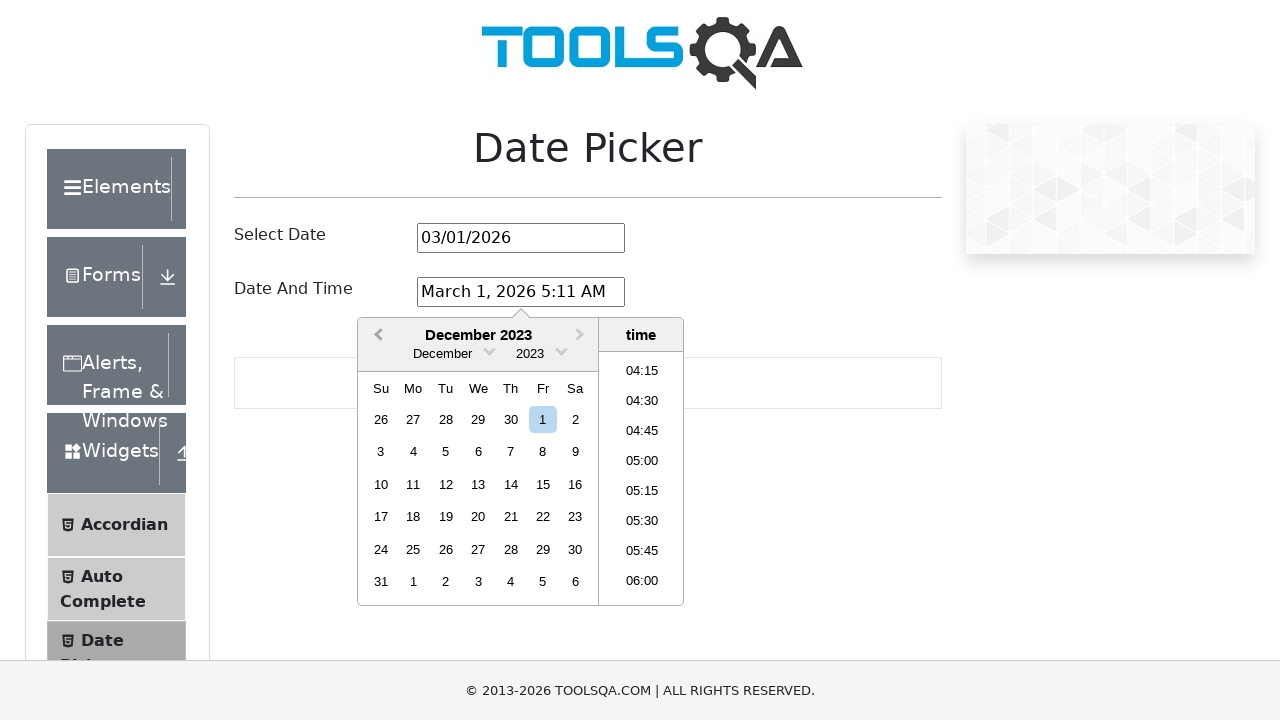

Clicked previous button to navigate backward in months at (376, 336) on xpath=//*[contains(@class,'previous')]
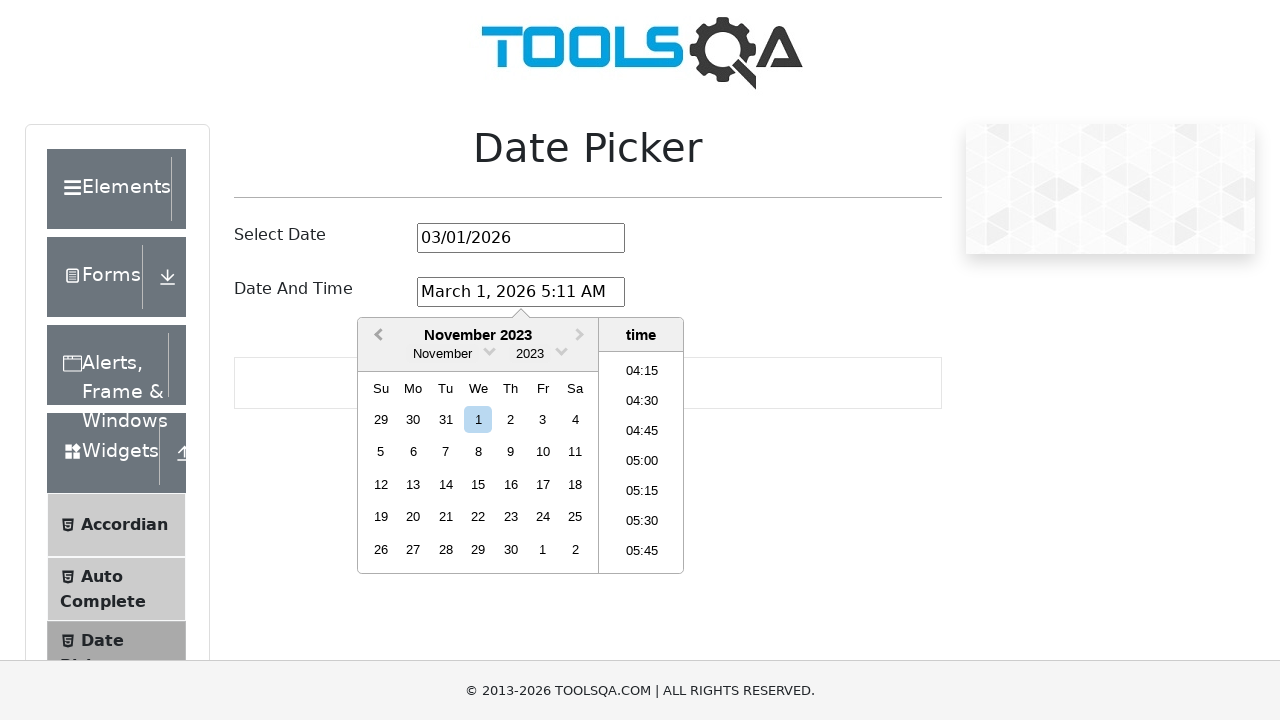

Retrieved current month and year: November 2023
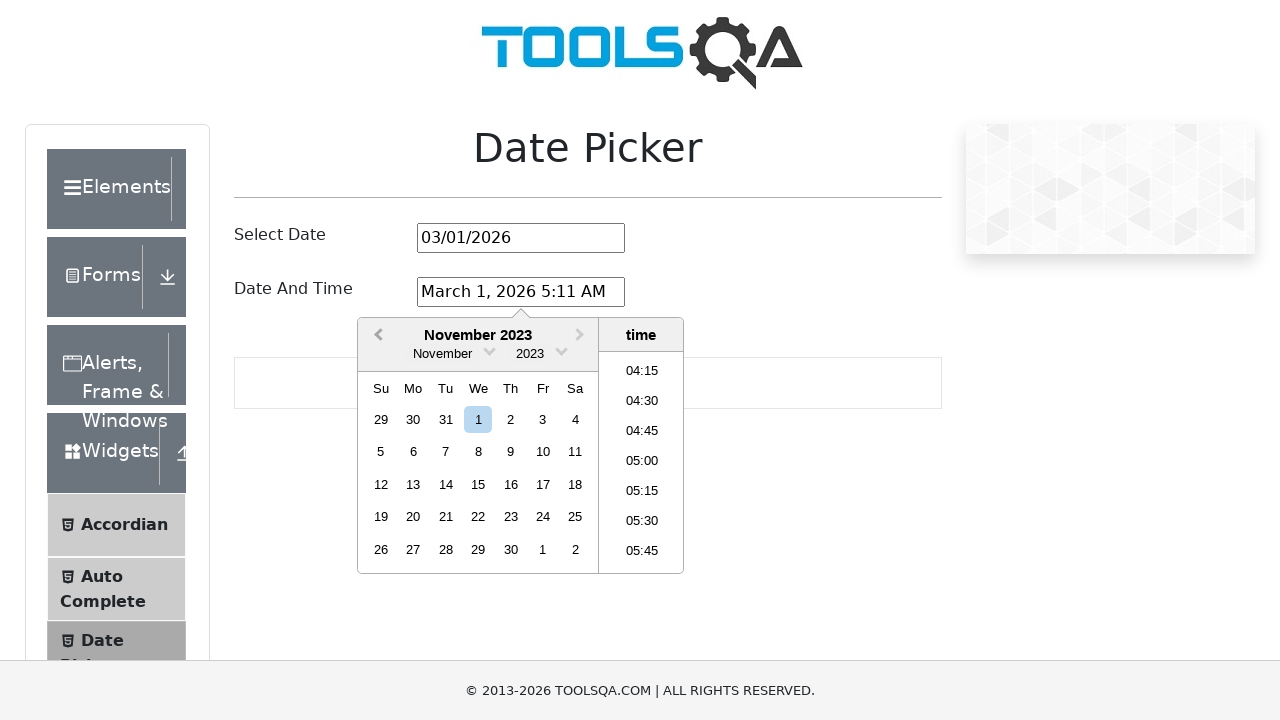

Clicked previous button to navigate backward in months at (376, 336) on xpath=//*[contains(@class,'previous')]
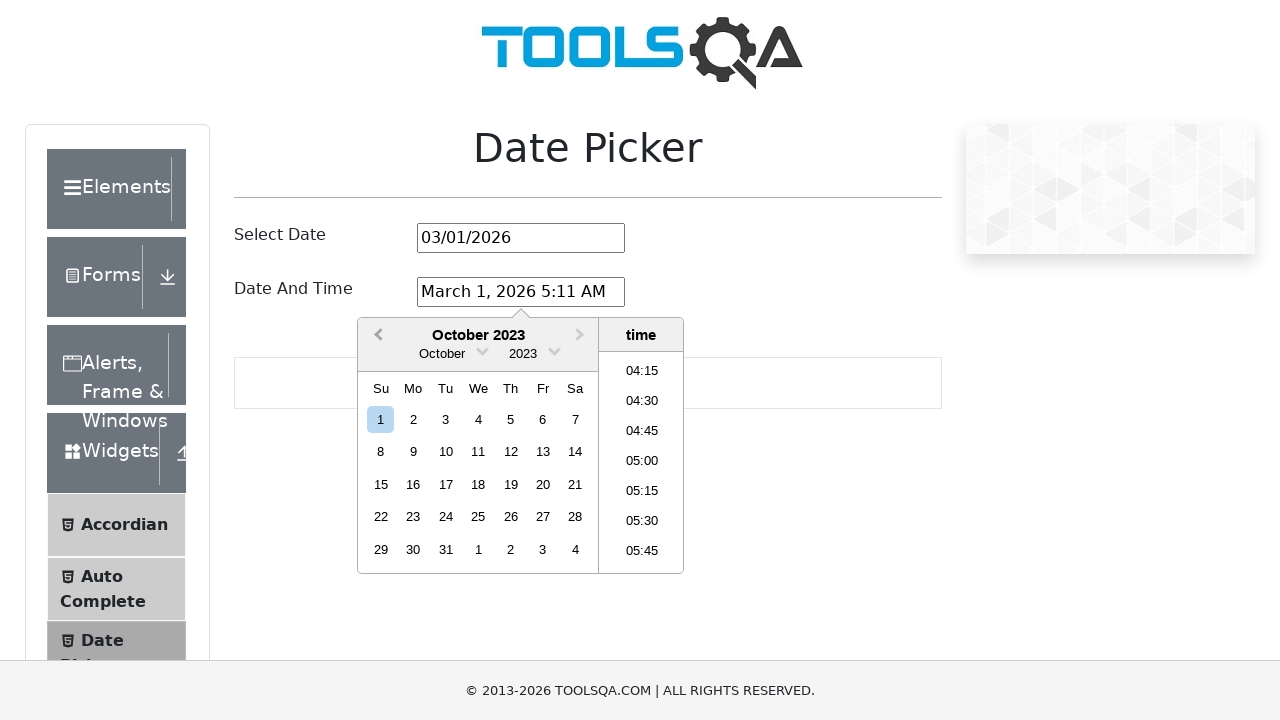

Retrieved current month and year: October 2023
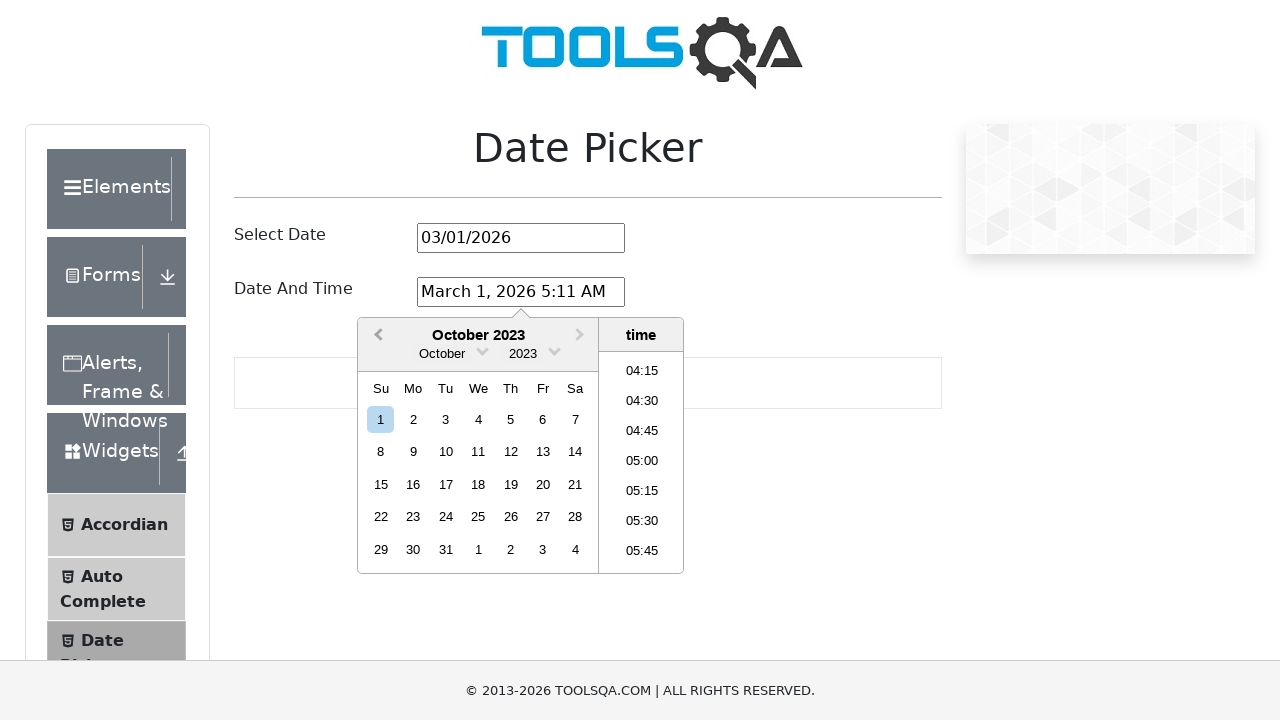

Clicked previous button to navigate backward in months at (376, 336) on xpath=//*[contains(@class,'previous')]
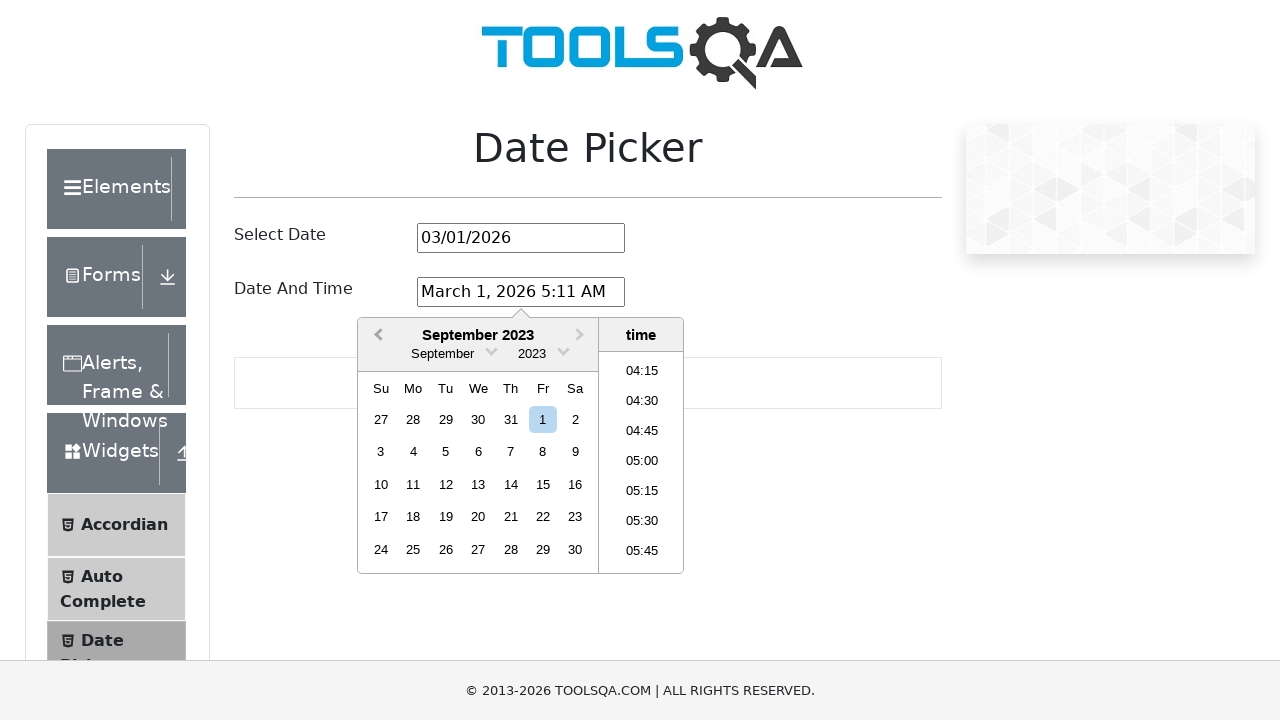

Retrieved current month and year: September 2023
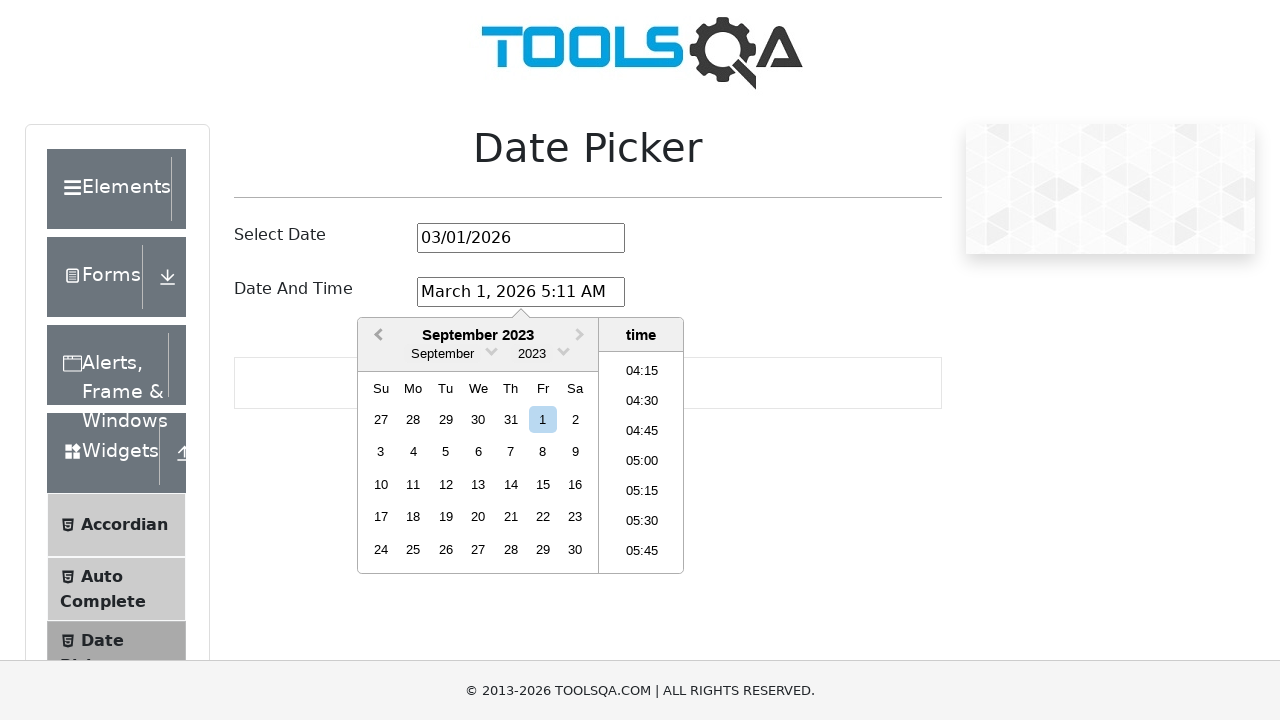

Clicked previous button to navigate backward in months at (376, 336) on xpath=//*[contains(@class,'previous')]
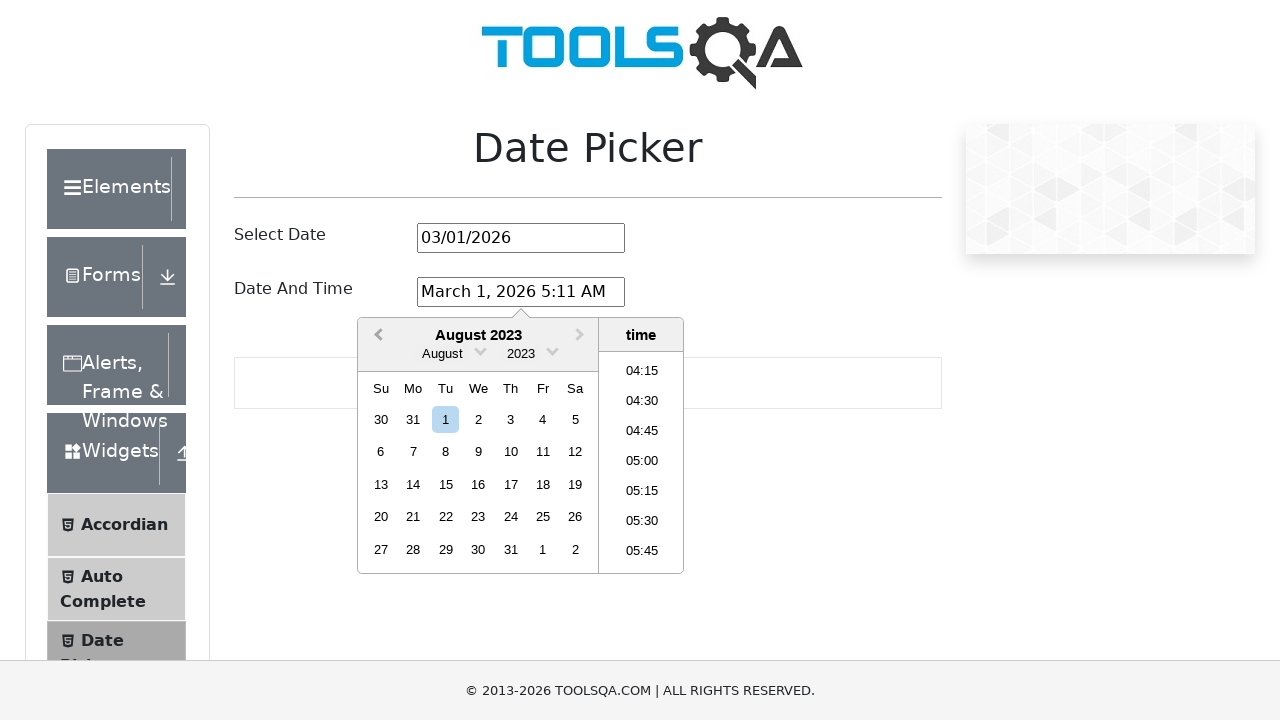

Retrieved current month and year: August 2023
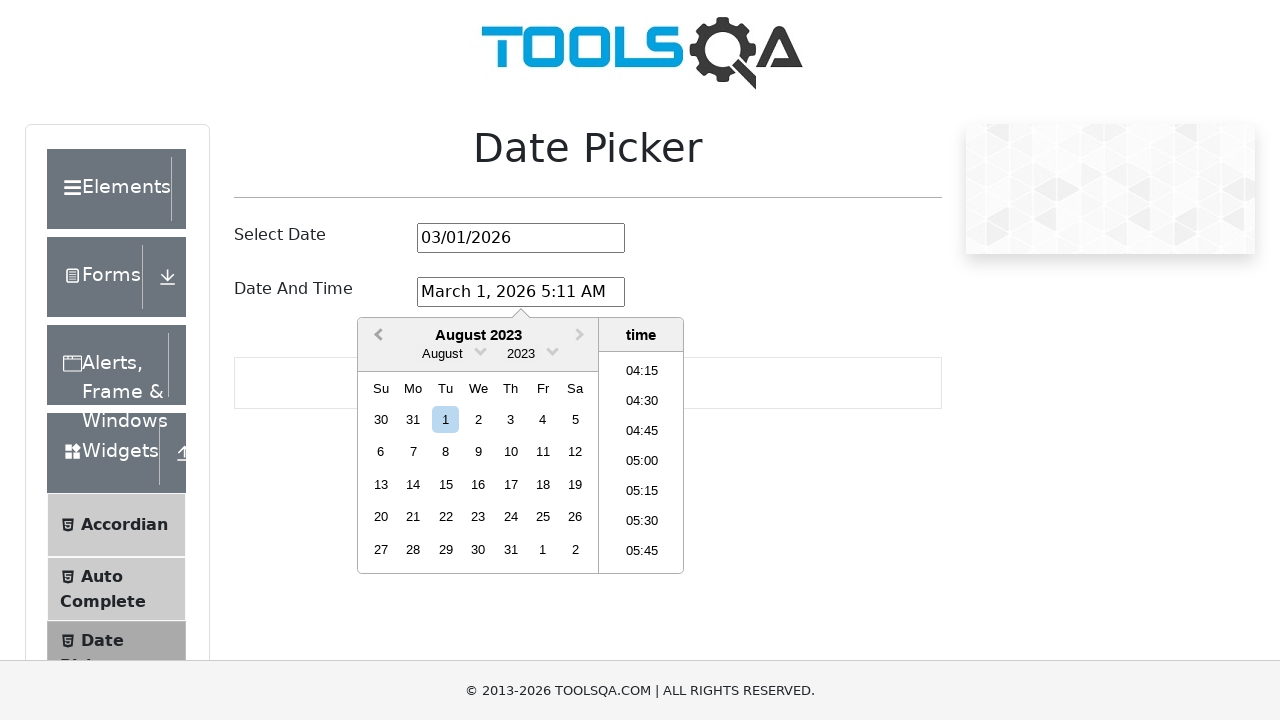

Clicked previous button to navigate backward in months at (376, 336) on xpath=//*[contains(@class,'previous')]
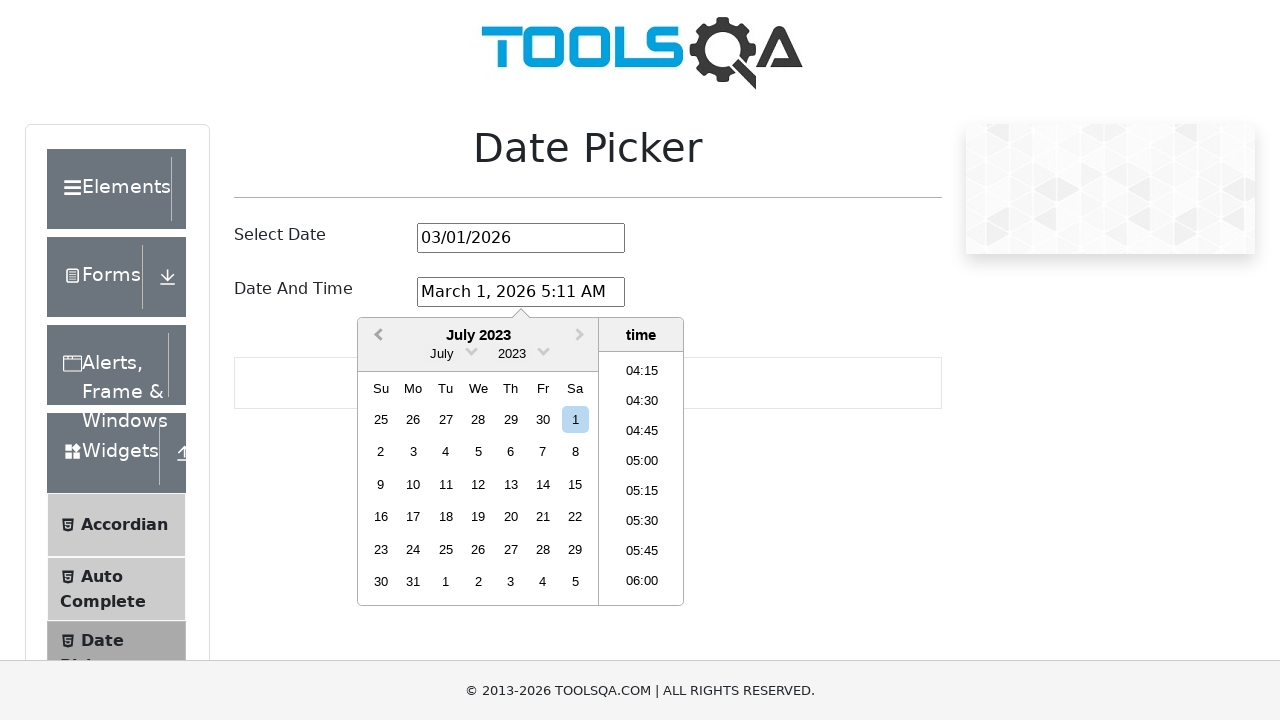

Retrieved current month and year: July 2023
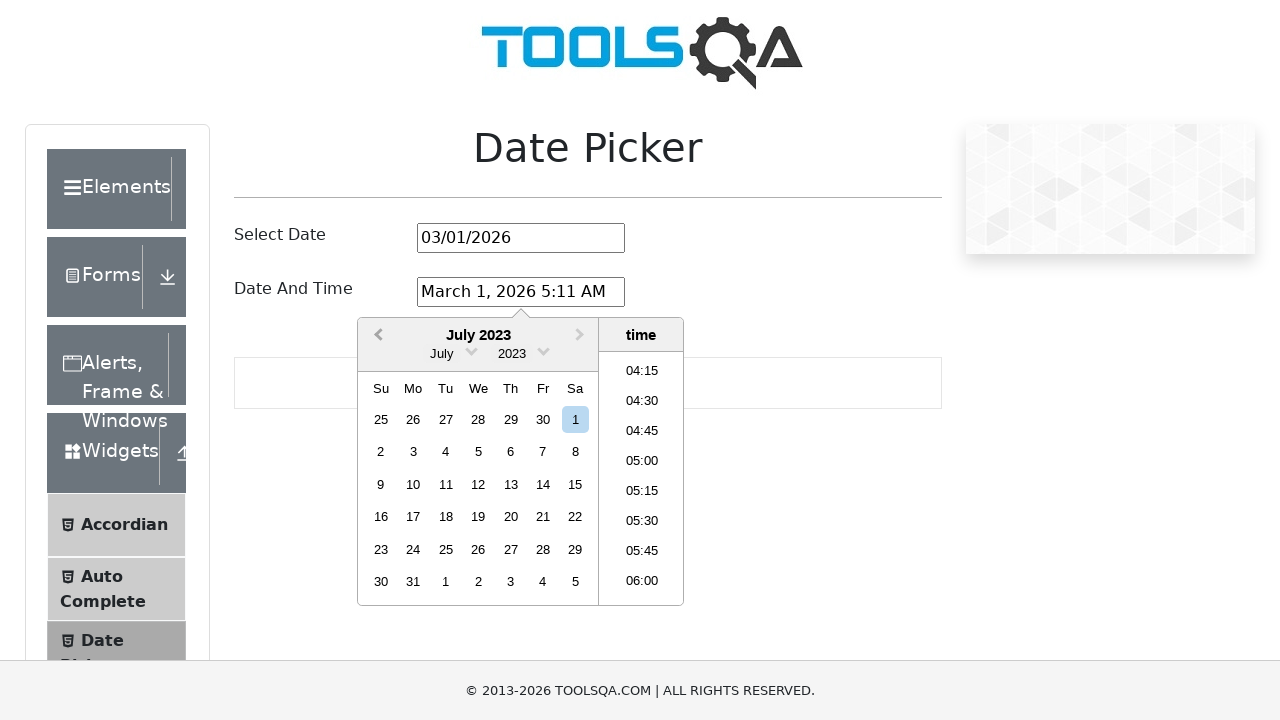

Clicked previous button to navigate backward in months at (376, 336) on xpath=//*[contains(@class,'previous')]
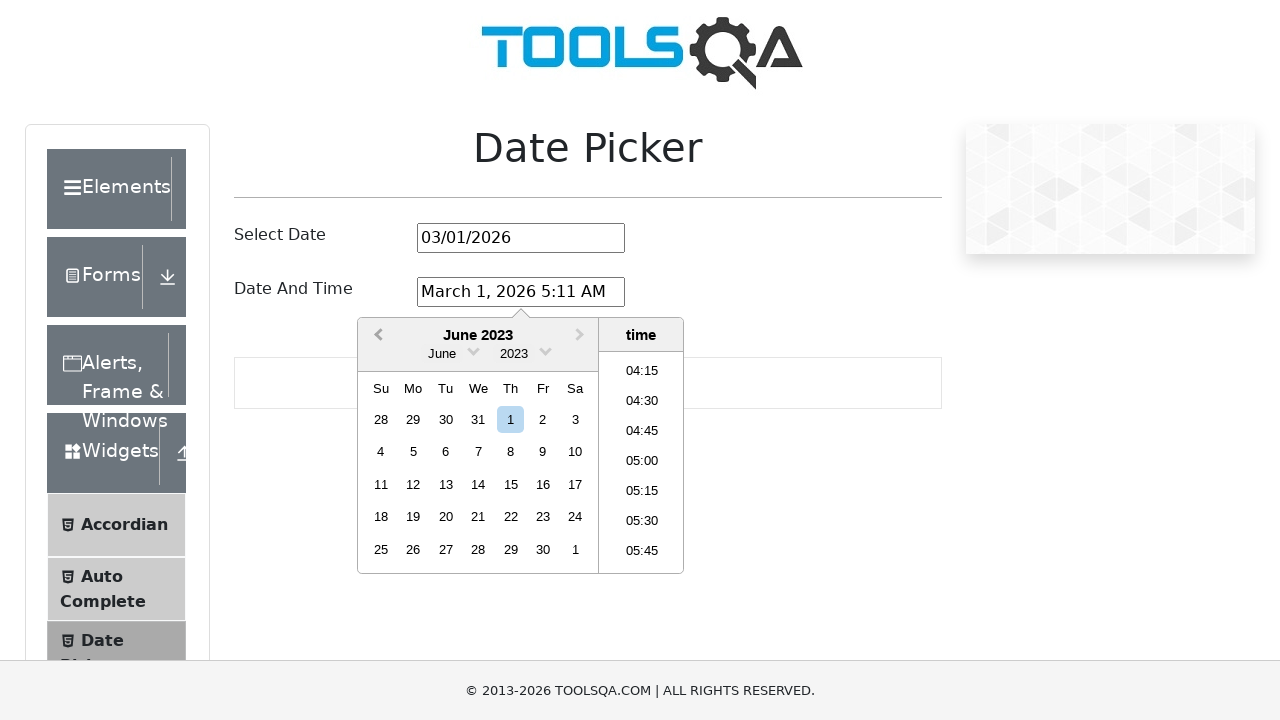

Retrieved current month and year: June 2023
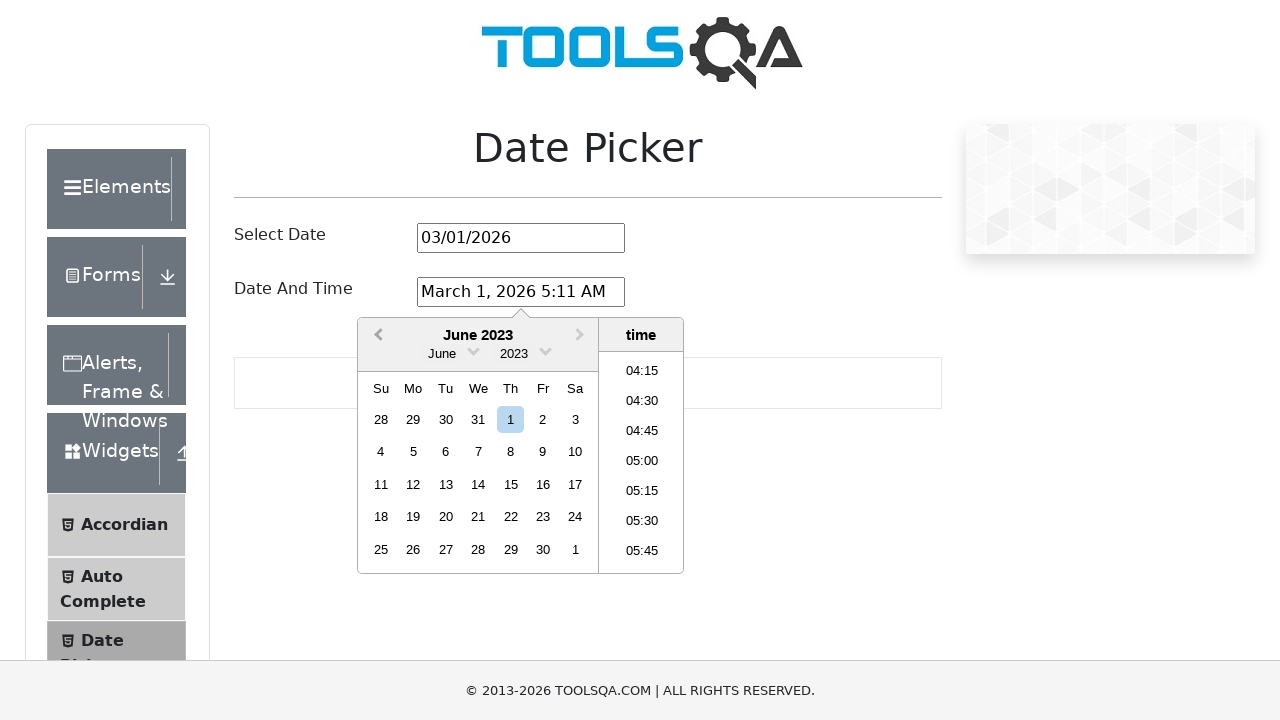

Clicked previous button to navigate backward in months at (376, 336) on xpath=//*[contains(@class,'previous')]
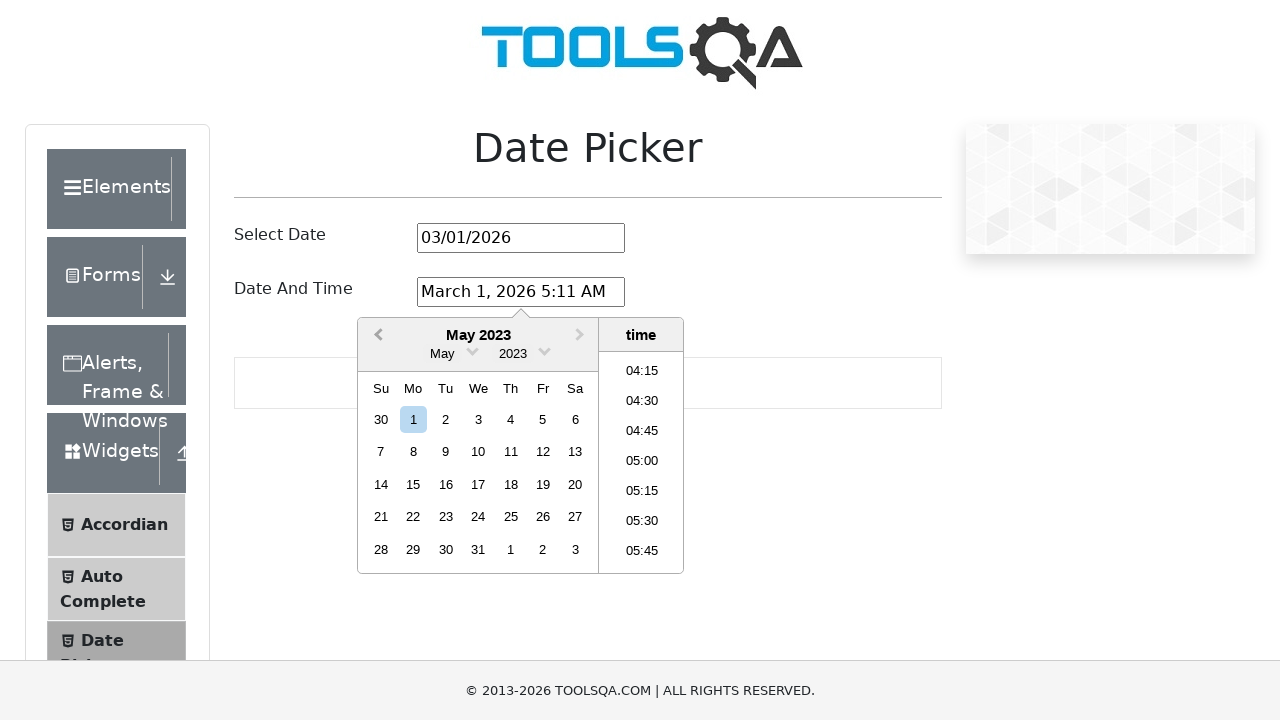

Retrieved current month and year: May 2023
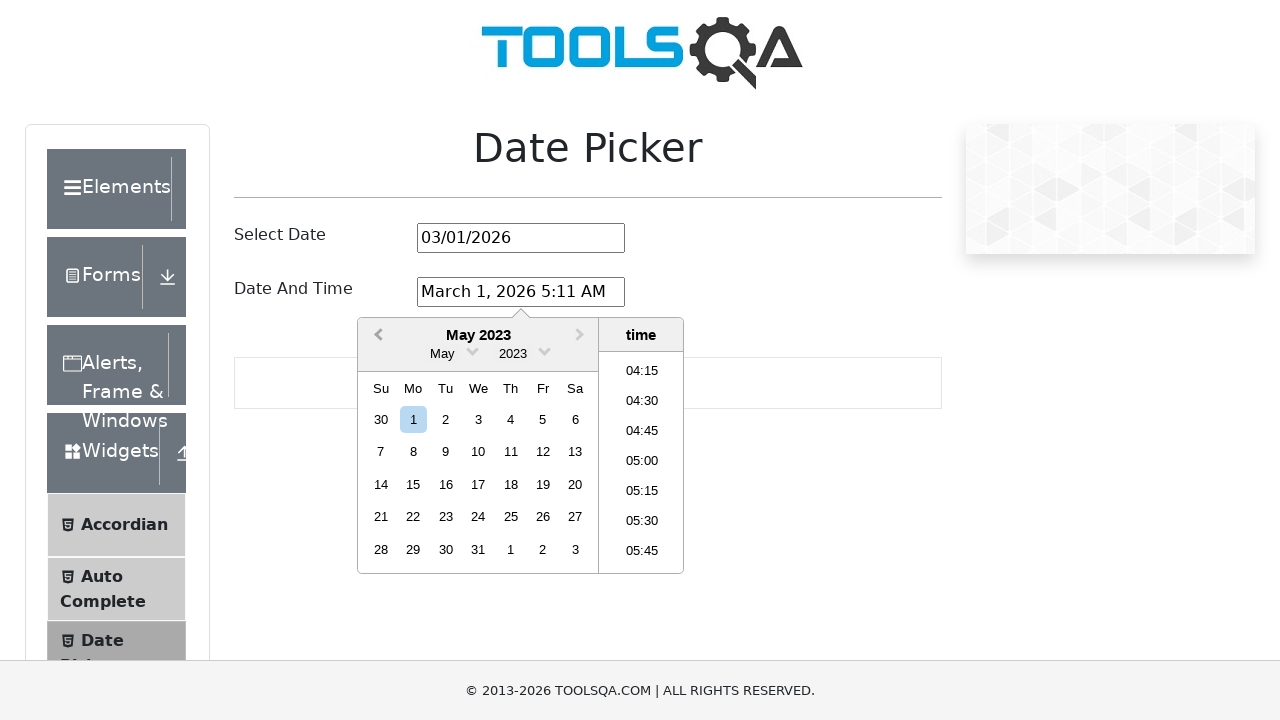

Clicked previous button to navigate backward in months at (376, 336) on xpath=//*[contains(@class,'previous')]
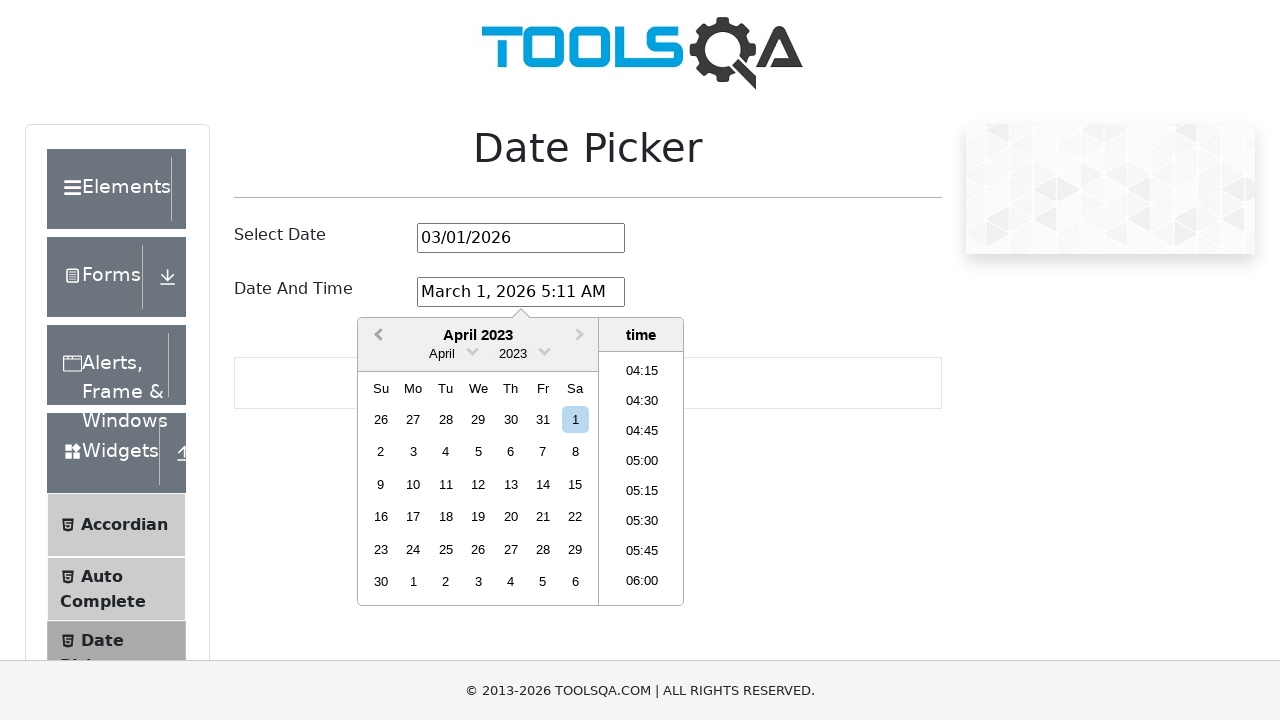

Retrieved current month and year: April 2023
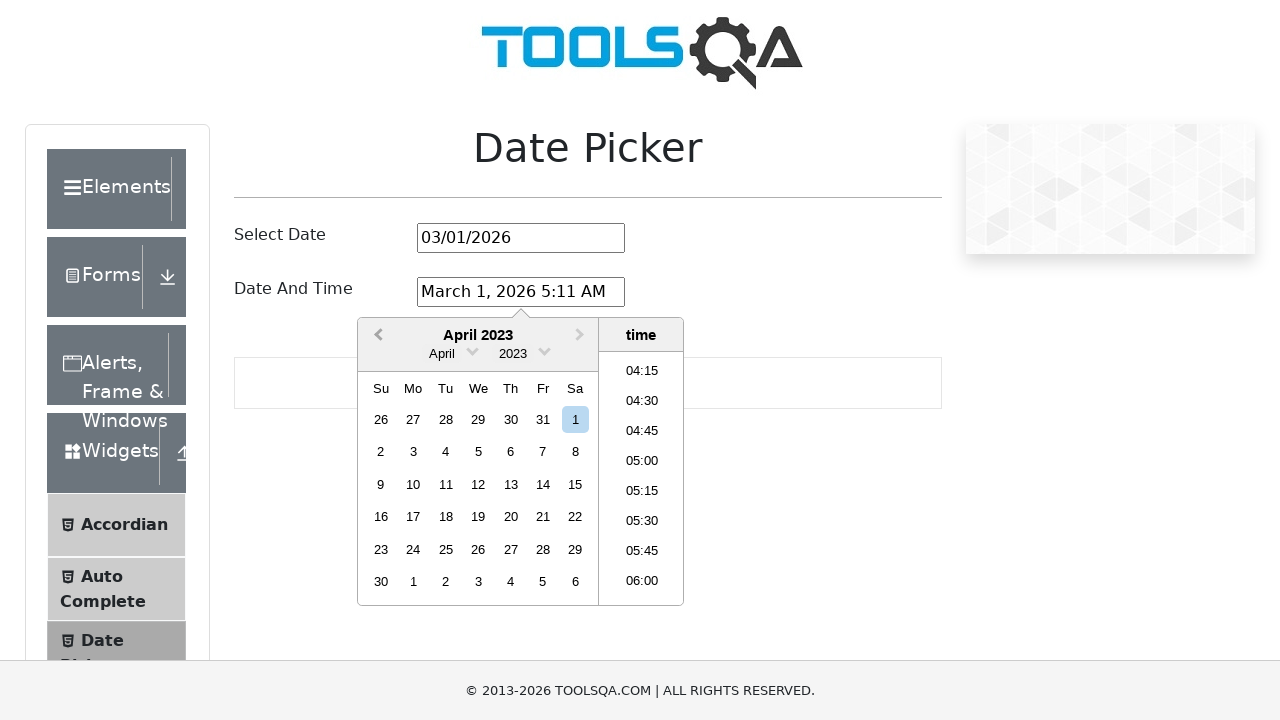

Clicked previous button to navigate backward in months at (376, 336) on xpath=//*[contains(@class,'previous')]
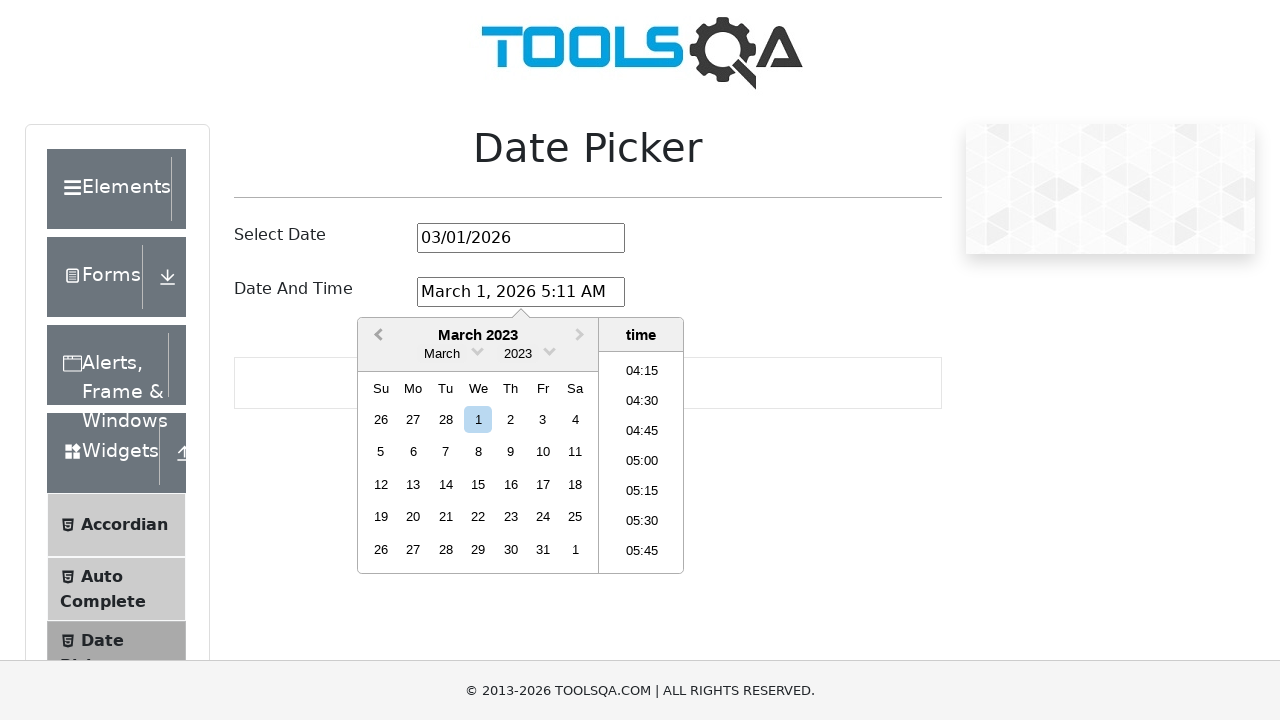

Retrieved current month and year: March 2023
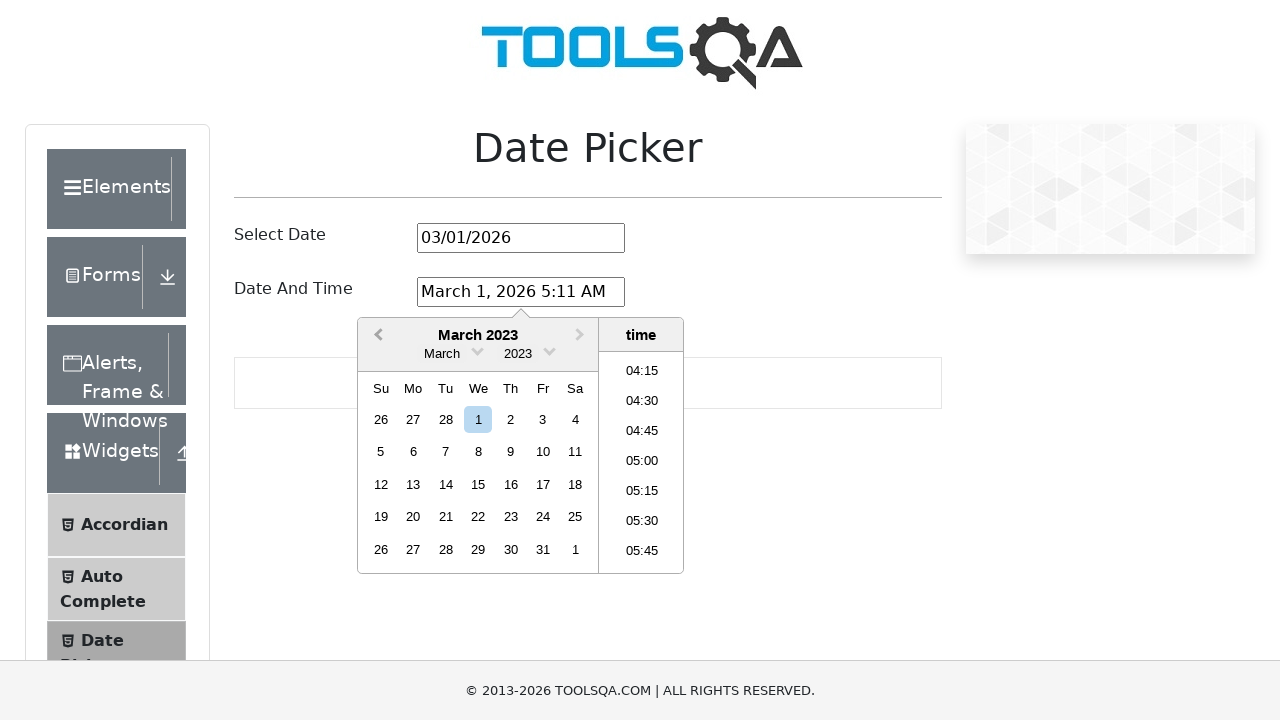

Clicked previous button to navigate backward in months at (376, 336) on xpath=//*[contains(@class,'previous')]
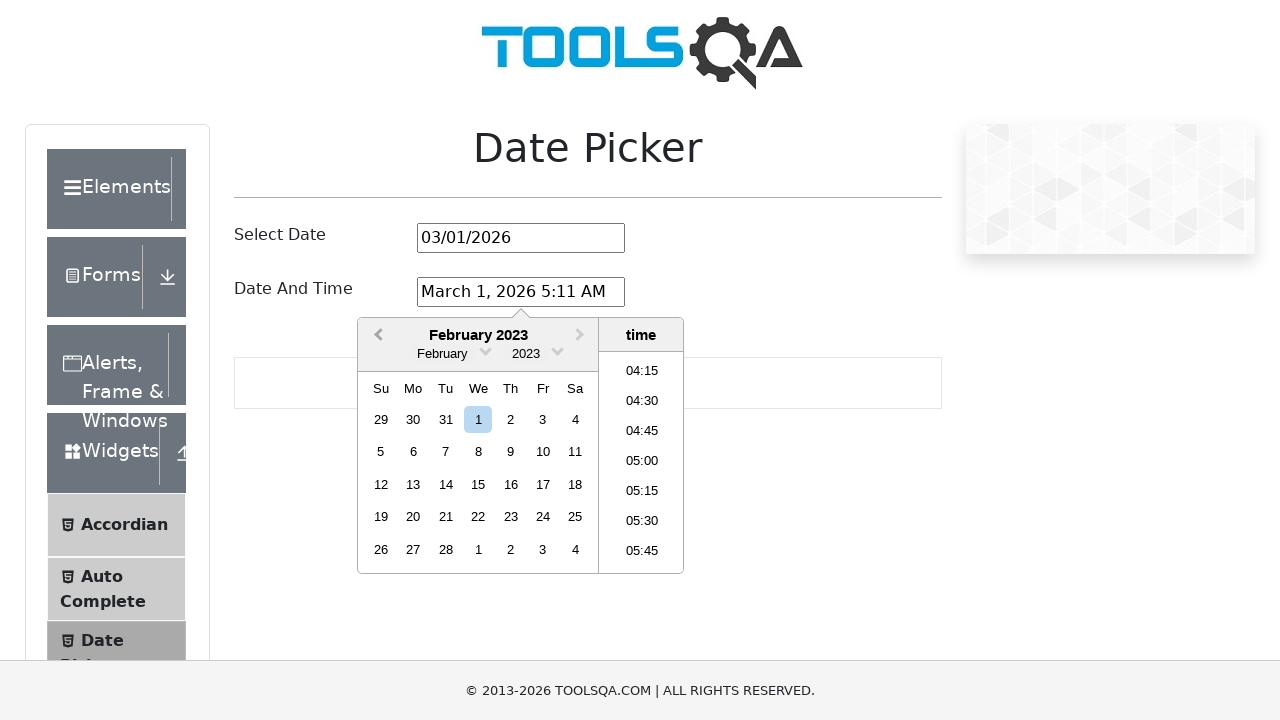

Retrieved current month and year: February 2023
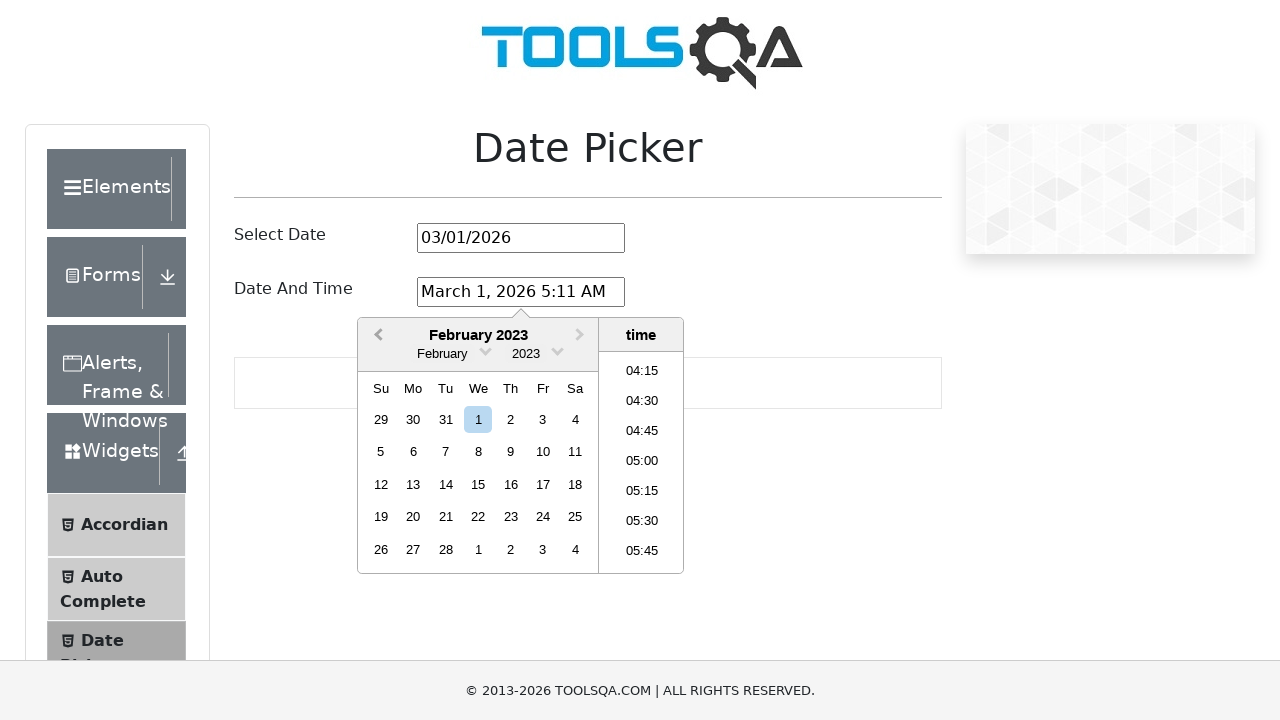

Clicked previous button to navigate backward in months at (376, 336) on xpath=//*[contains(@class,'previous')]
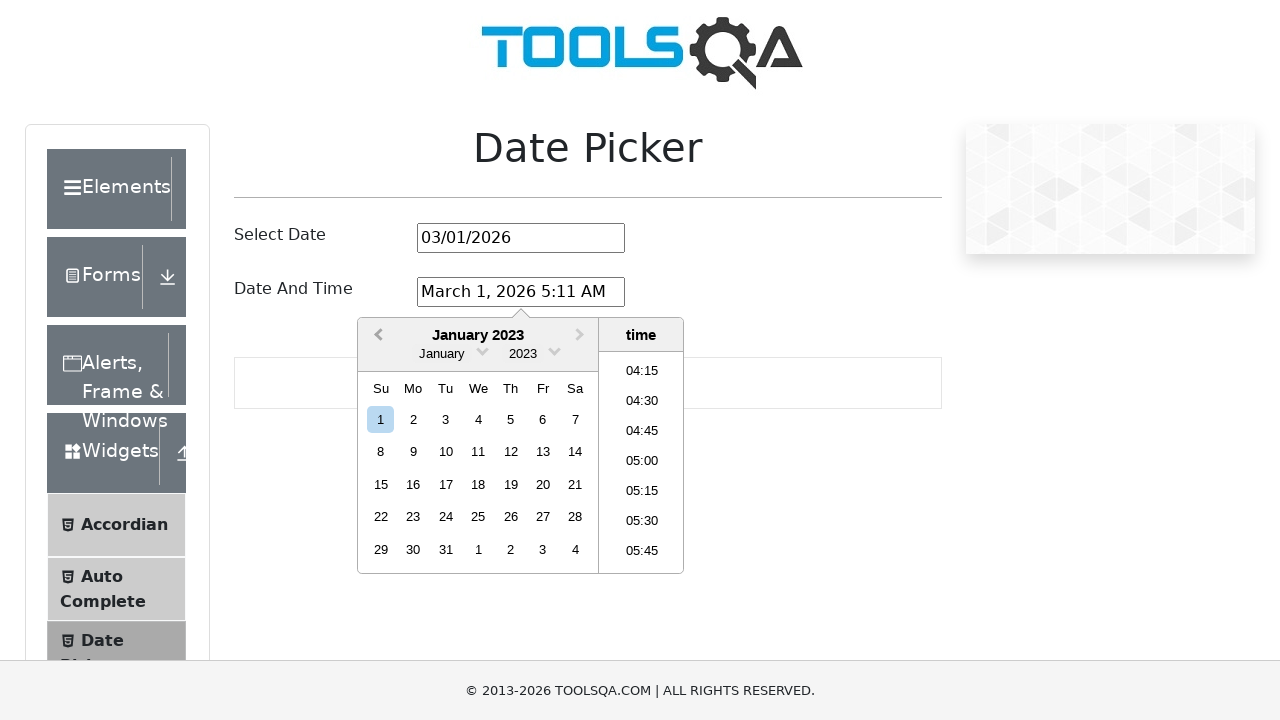

Retrieved current month and year: January 2023
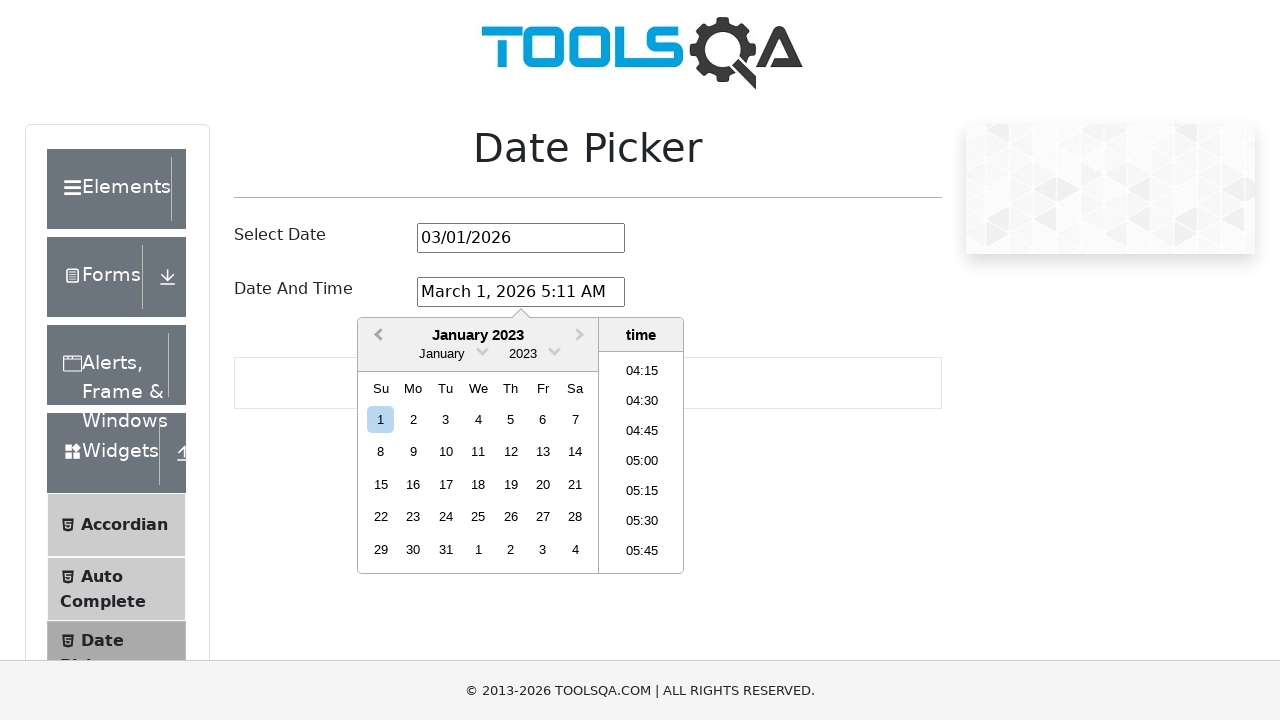

Clicked previous button to navigate backward in months at (376, 336) on xpath=//*[contains(@class,'previous')]
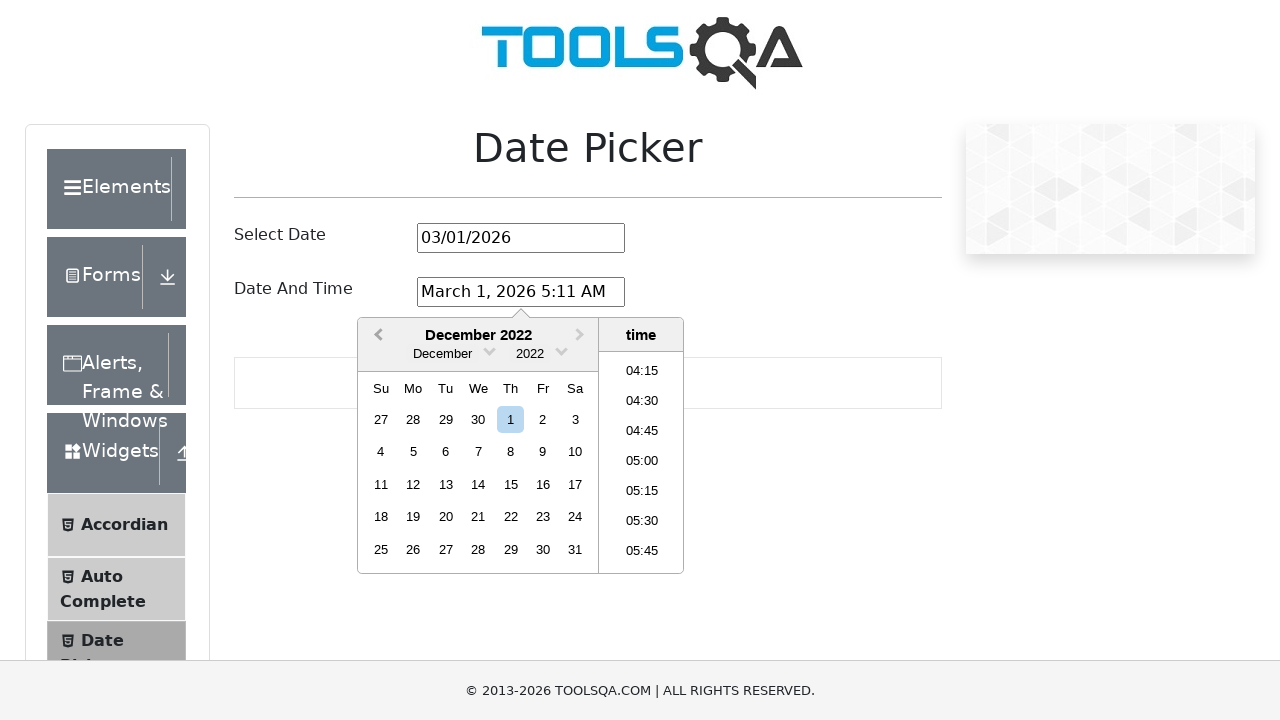

Retrieved current month and year: December 2022
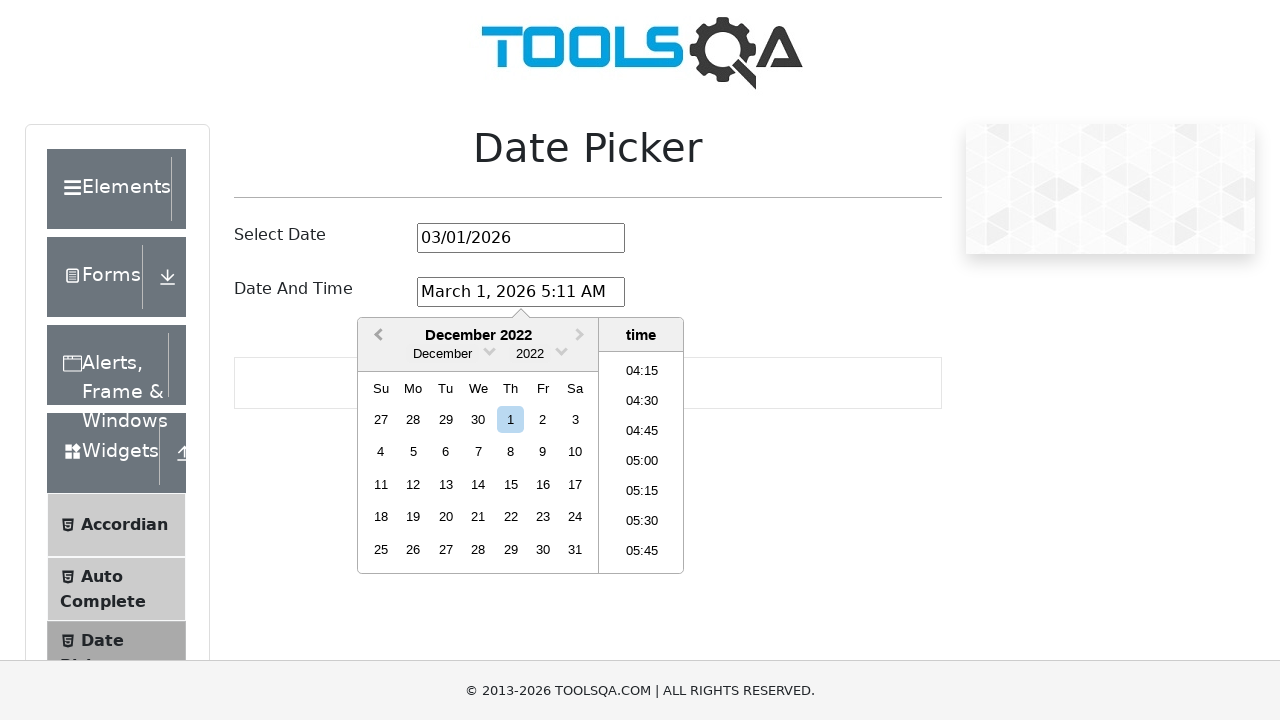

Clicked previous button to navigate backward in months at (376, 336) on xpath=//*[contains(@class,'previous')]
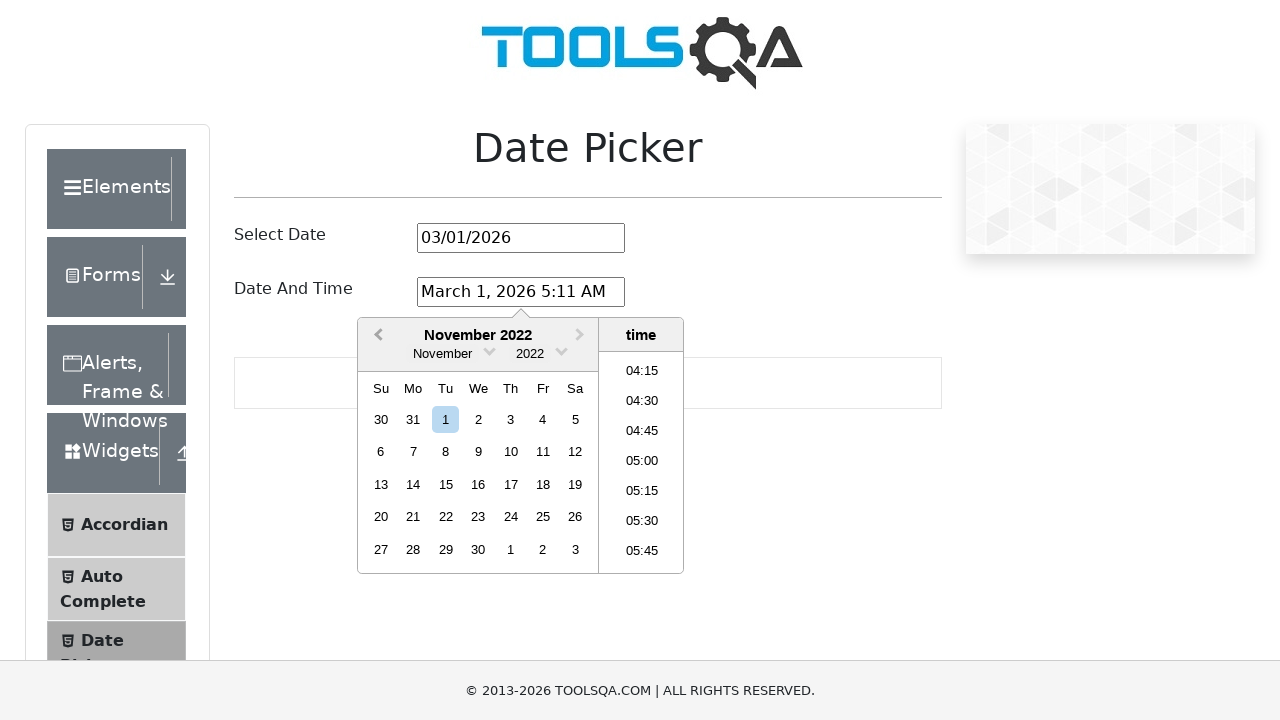

Retrieved current month and year: November 2022
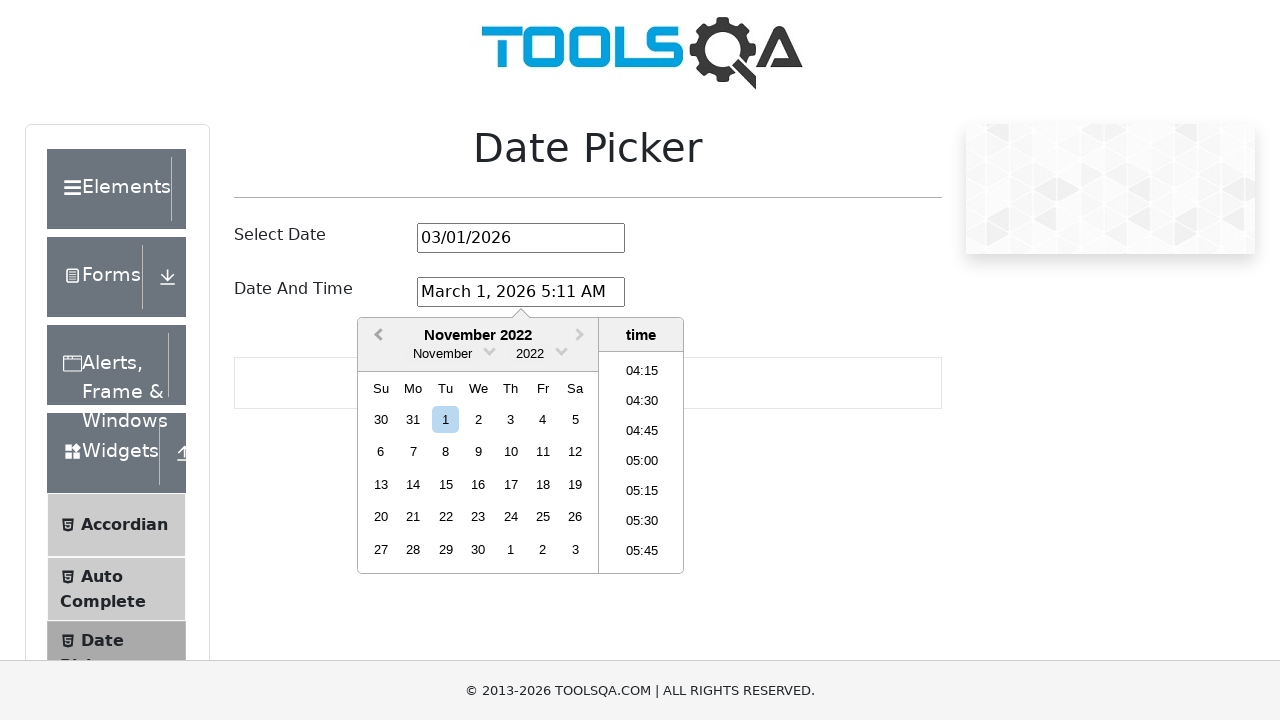

Clicked previous button to navigate backward in months at (376, 336) on xpath=//*[contains(@class,'previous')]
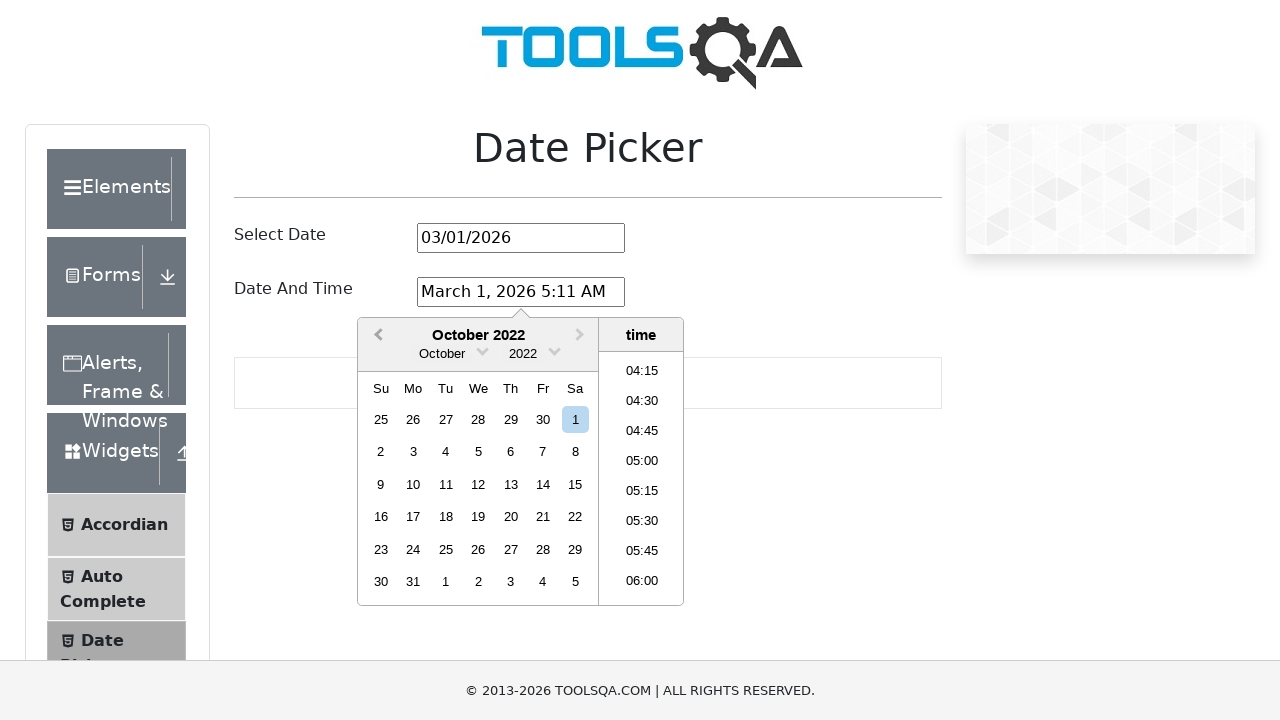

Retrieved current month and year: October 2022
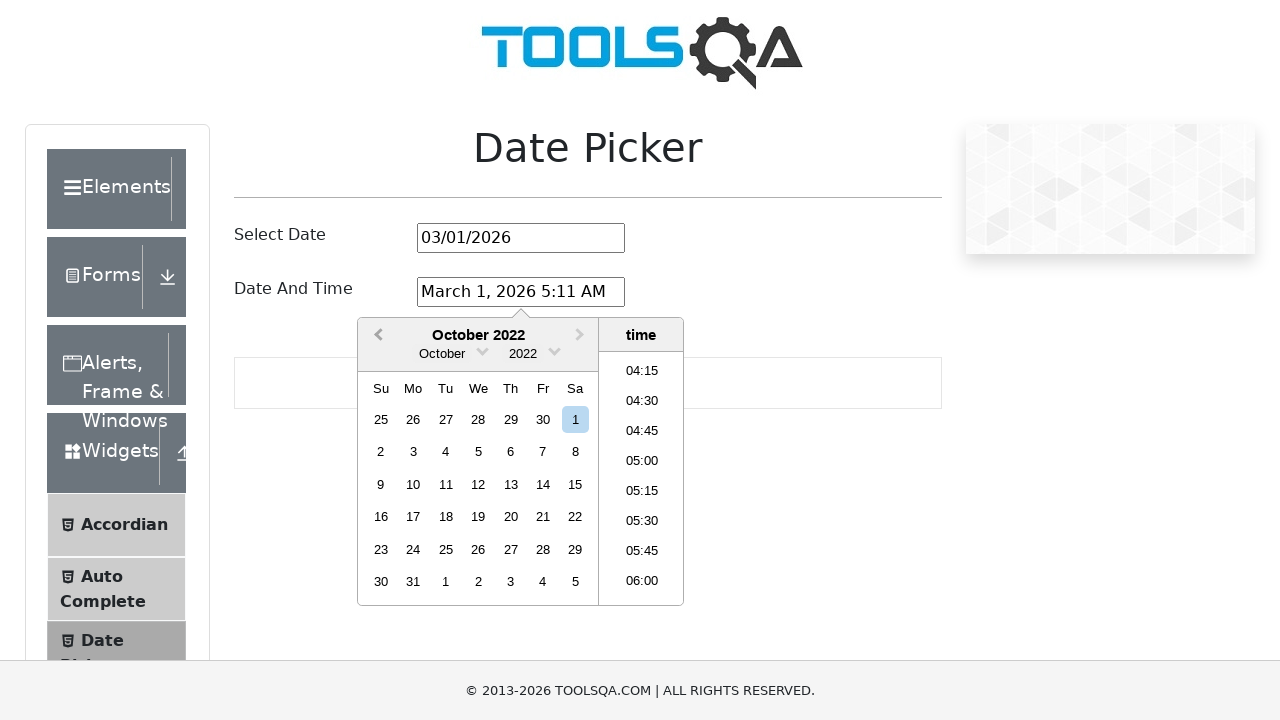

Clicked previous button to navigate backward in months at (376, 336) on xpath=//*[contains(@class,'previous')]
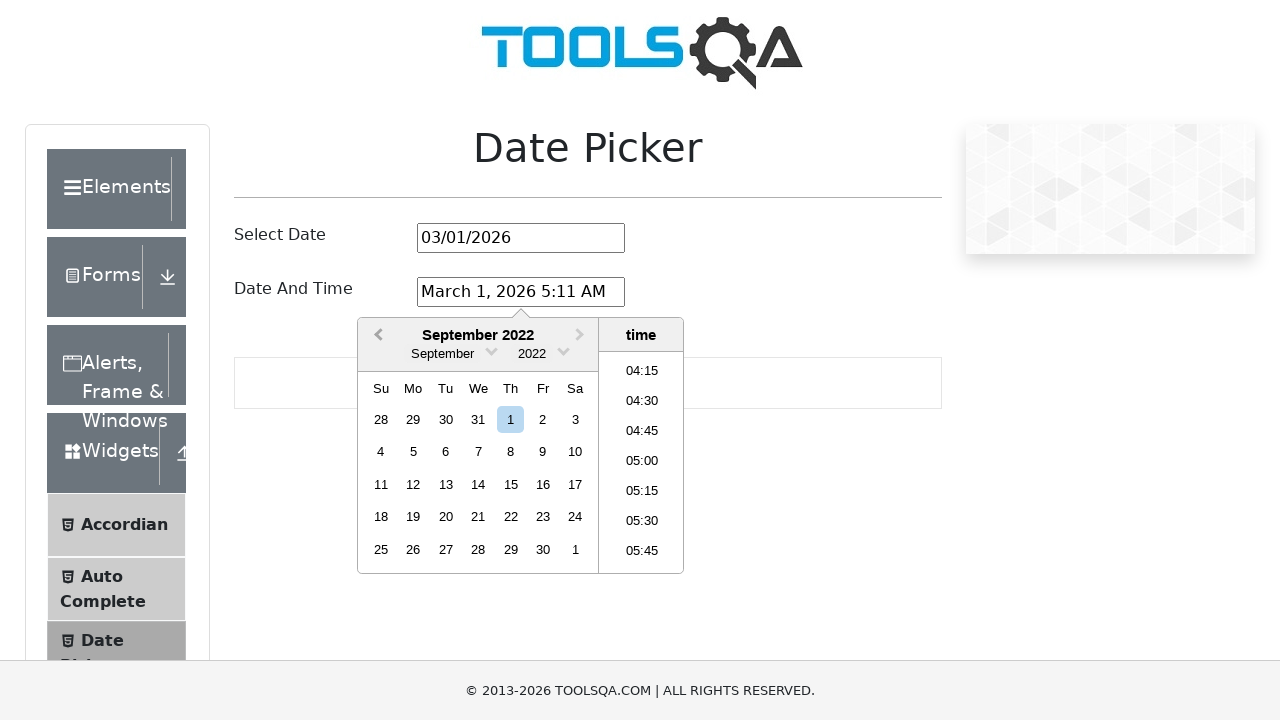

Retrieved current month and year: September 2022
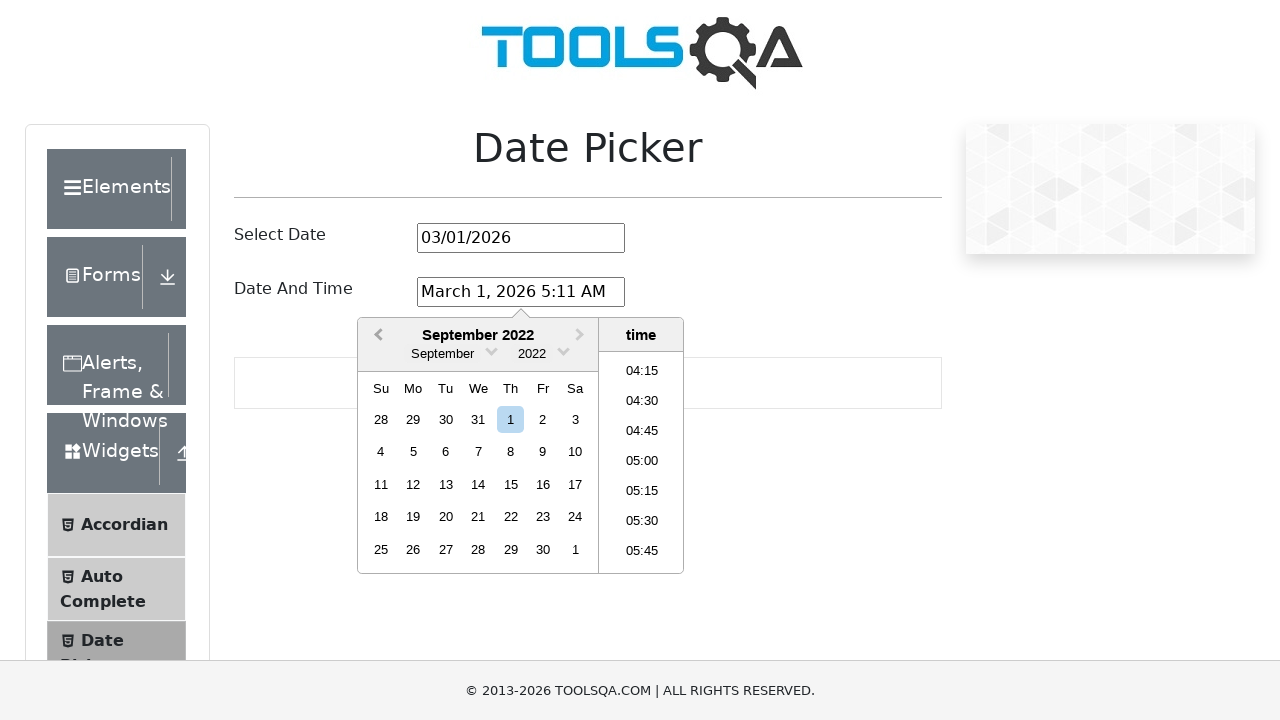

Clicked previous button to navigate backward in months at (376, 336) on xpath=//*[contains(@class,'previous')]
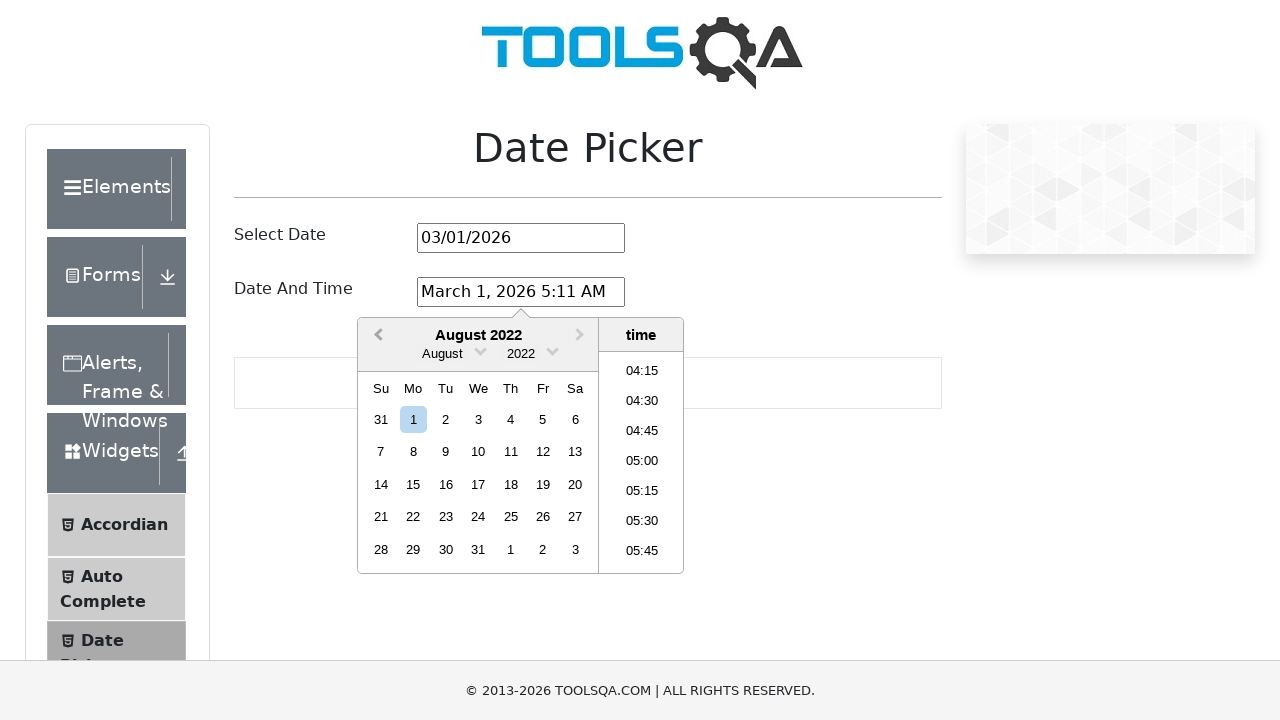

Retrieved current month and year: August 2022
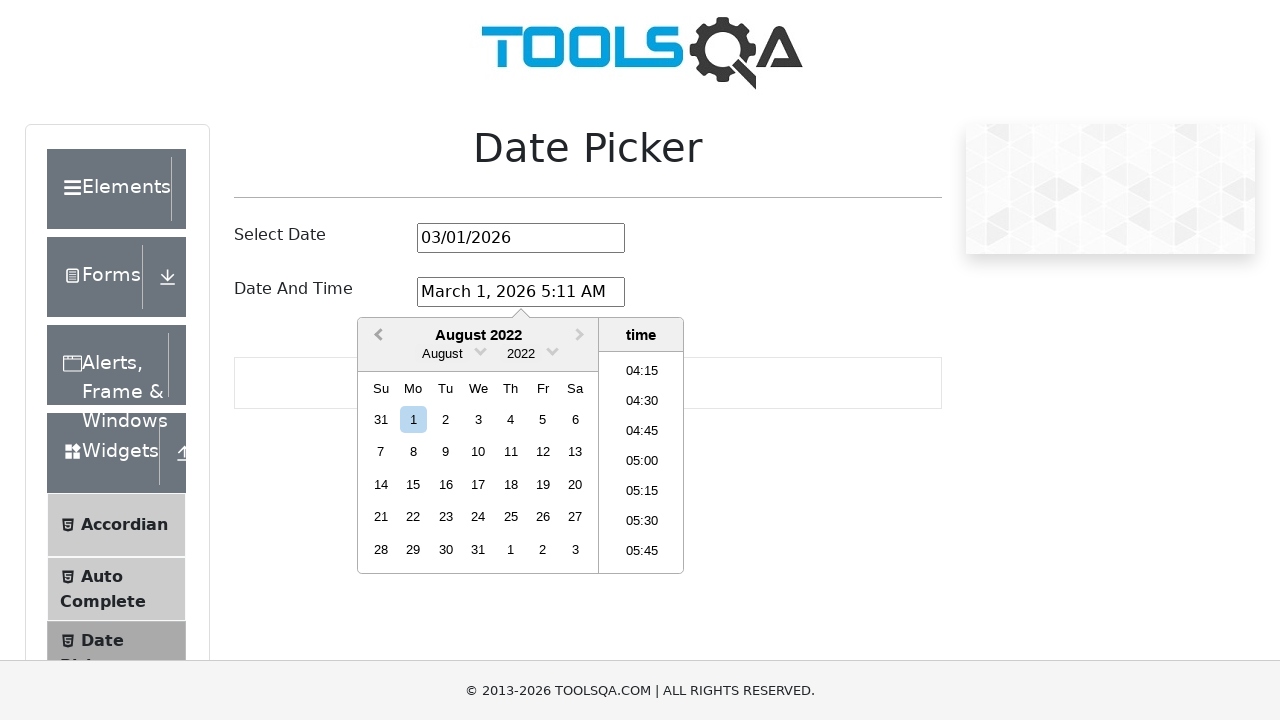

Clicked previous button to navigate backward in months at (376, 336) on xpath=//*[contains(@class,'previous')]
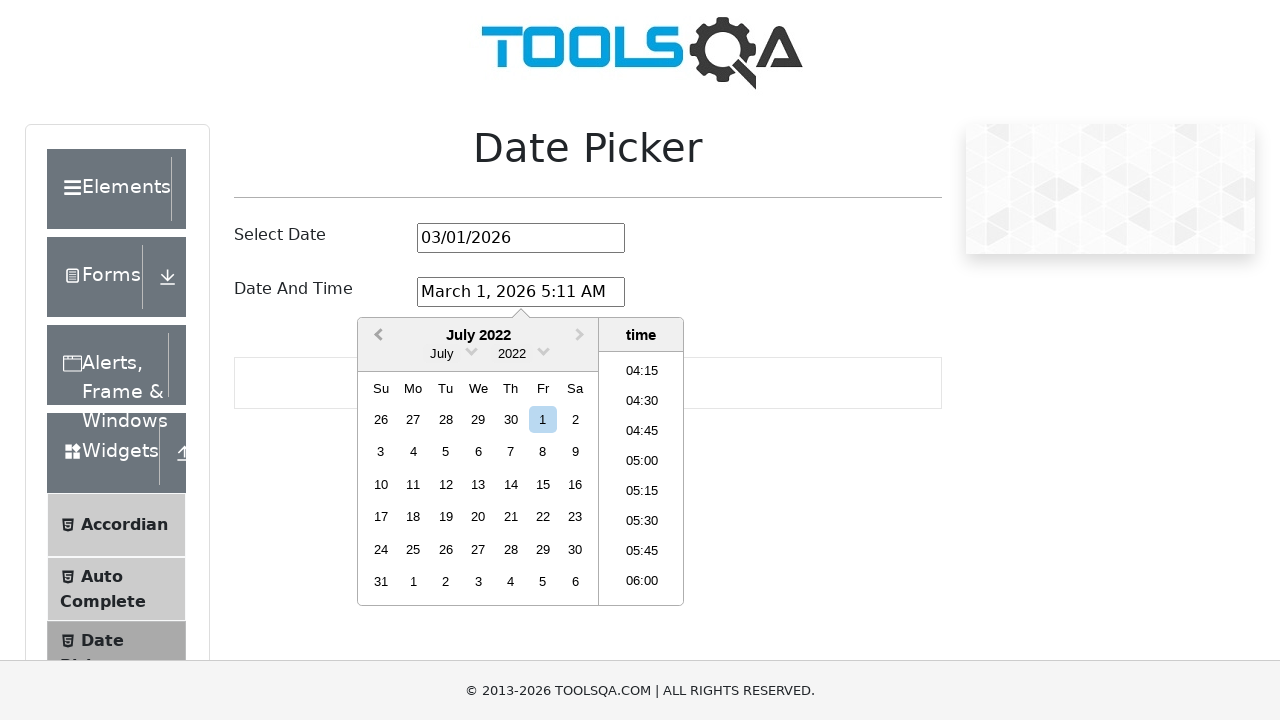

Retrieved current month and year: July 2022
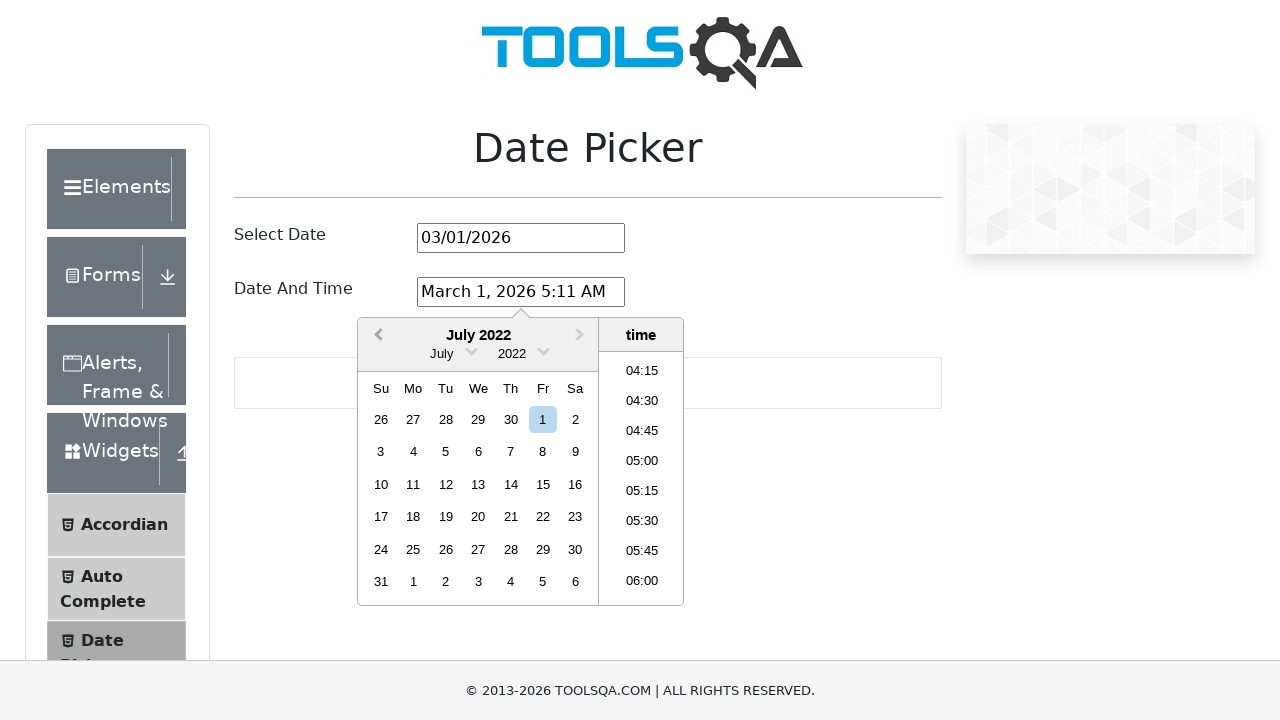

Clicked previous button to navigate backward in months at (376, 336) on xpath=//*[contains(@class,'previous')]
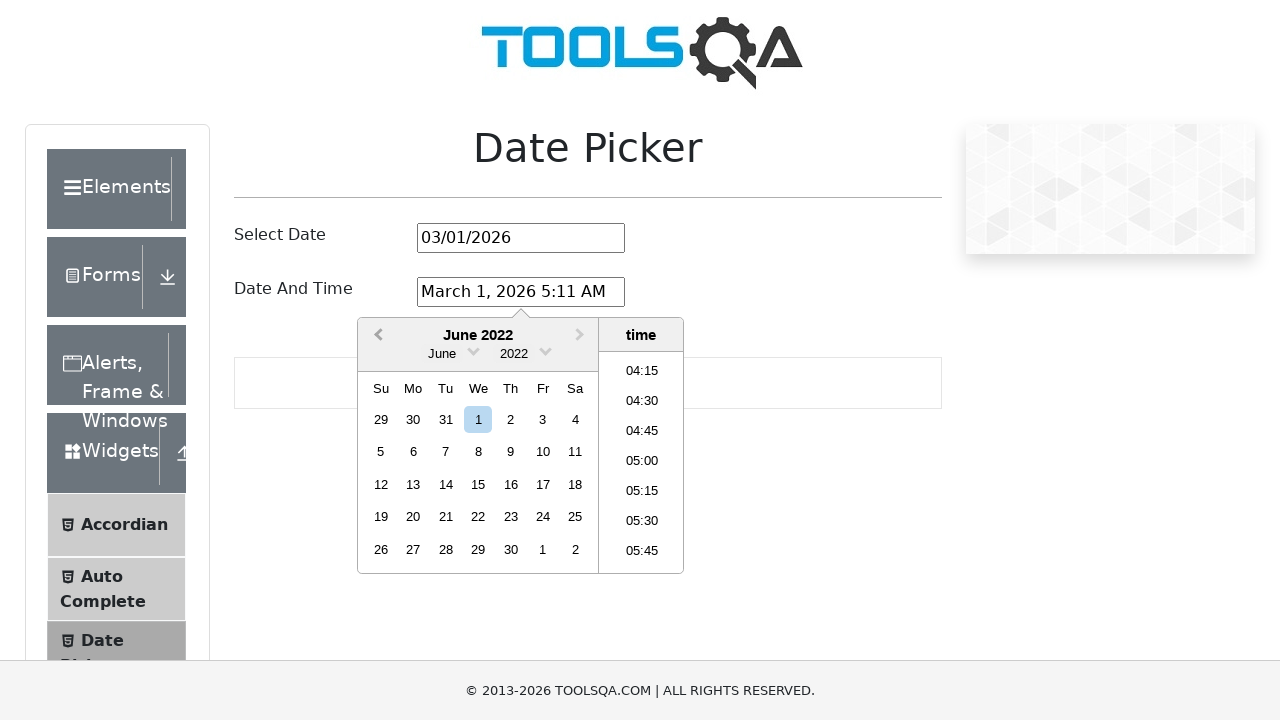

Retrieved current month and year: June 2022
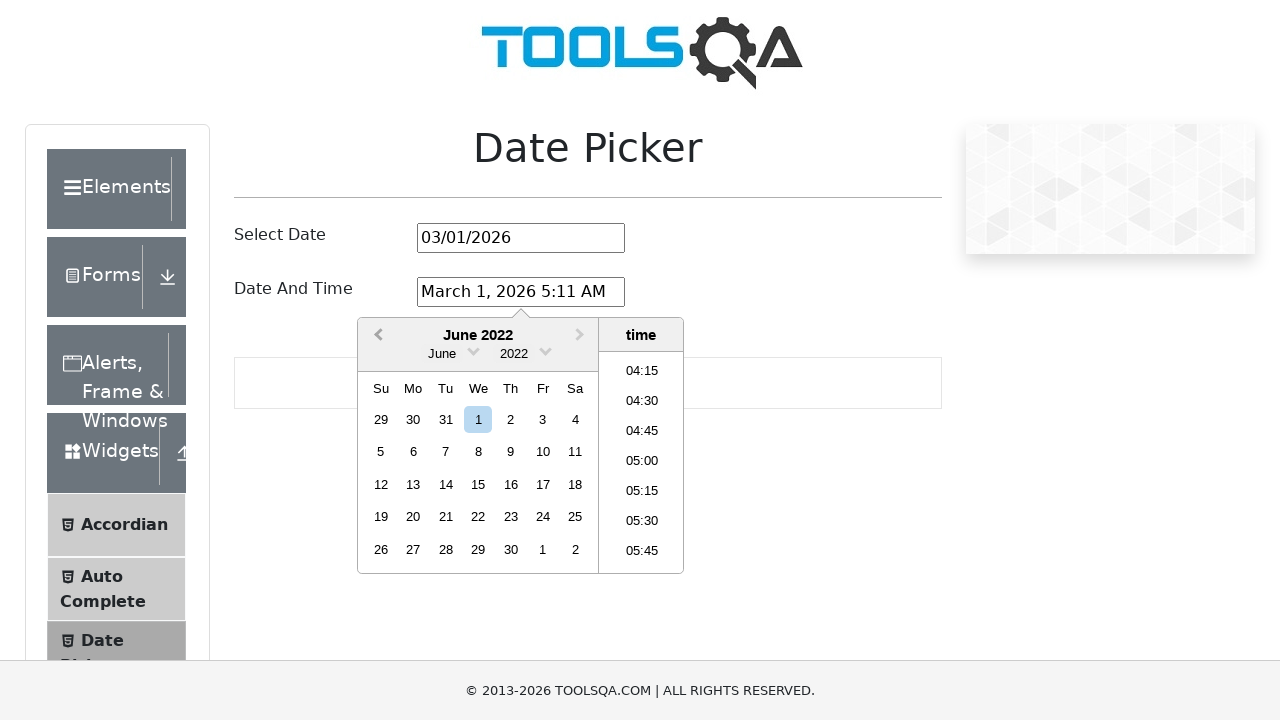

Clicked previous button to navigate backward in months at (376, 336) on xpath=//*[contains(@class,'previous')]
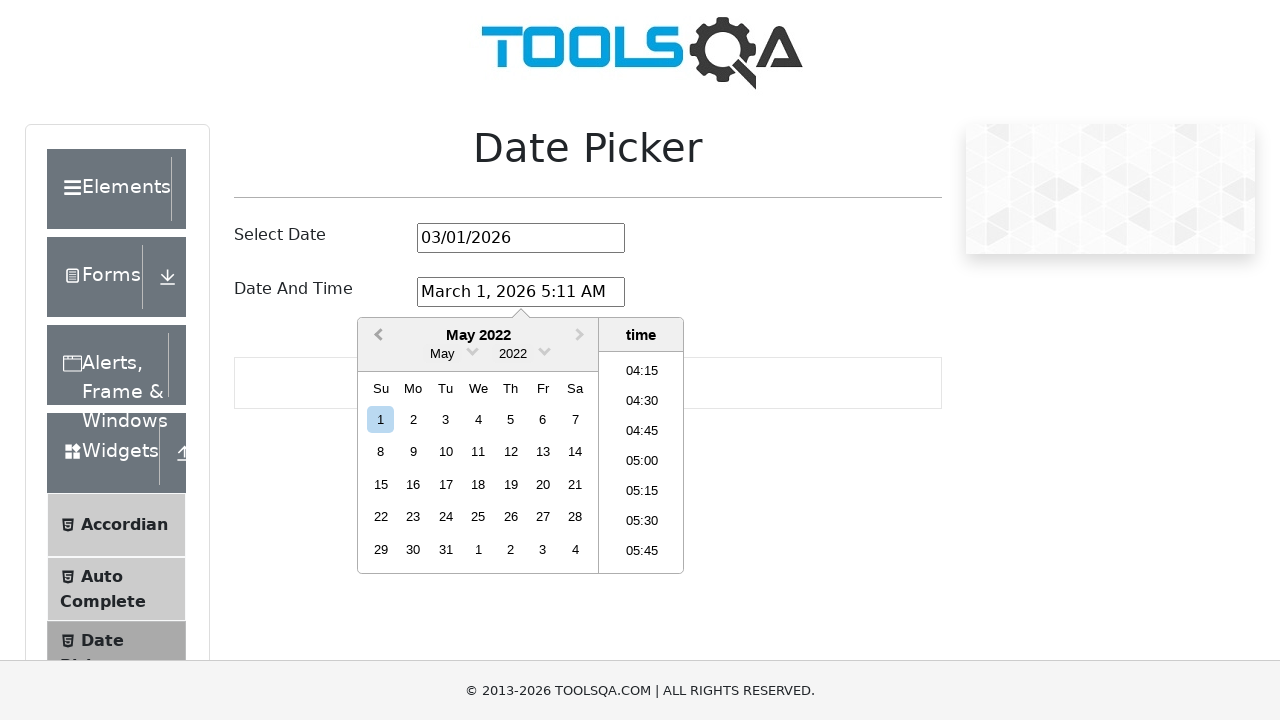

Retrieved current month and year: May 2022
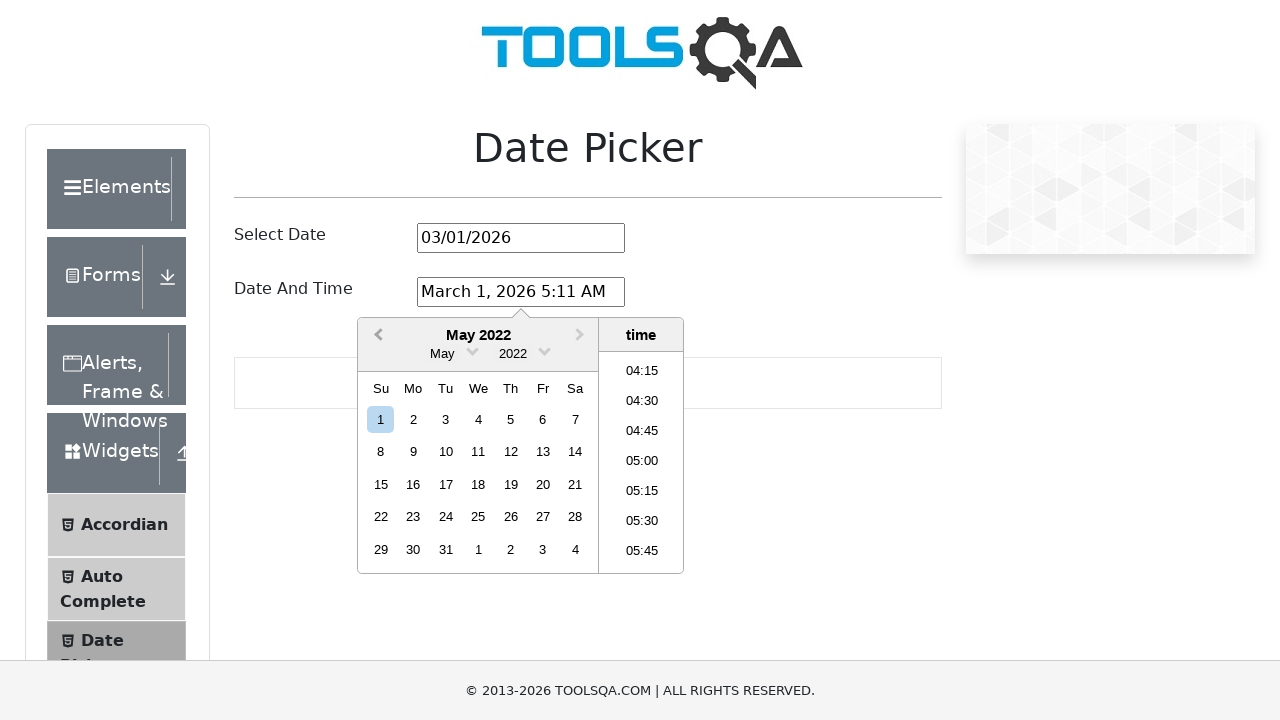

Reached target month and year: May 2022
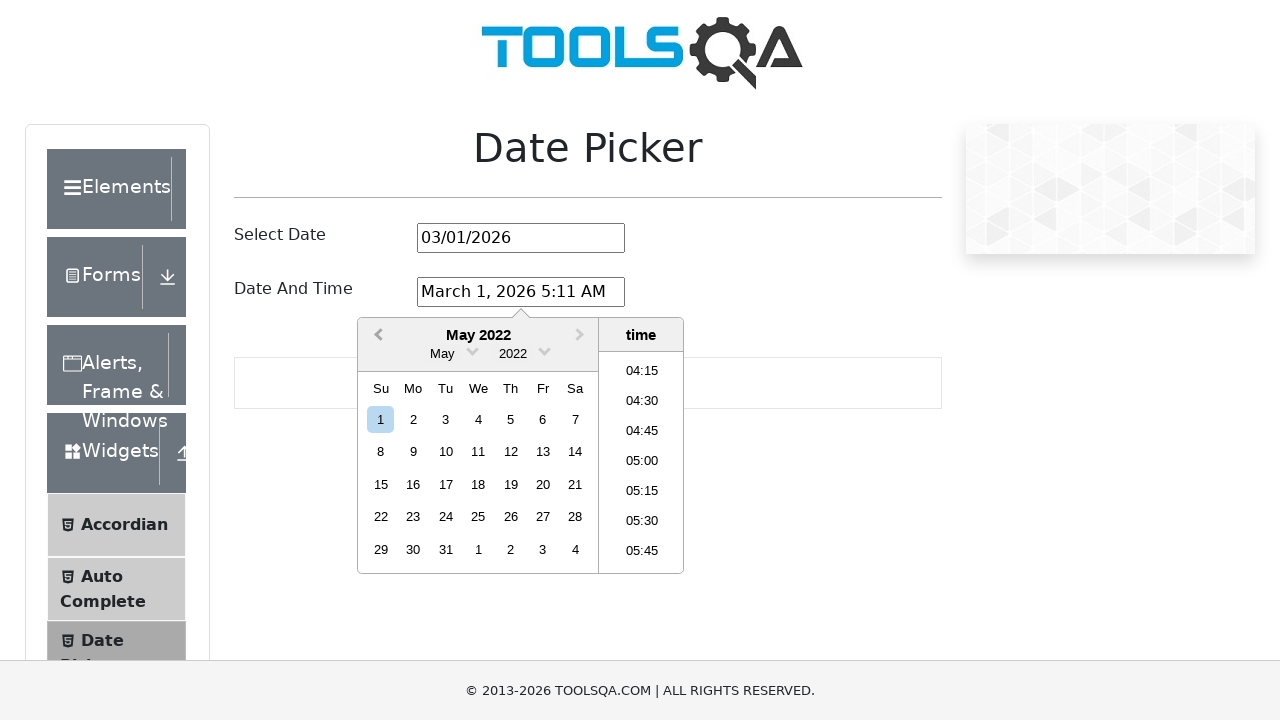

Located all date elements in the calendar month view
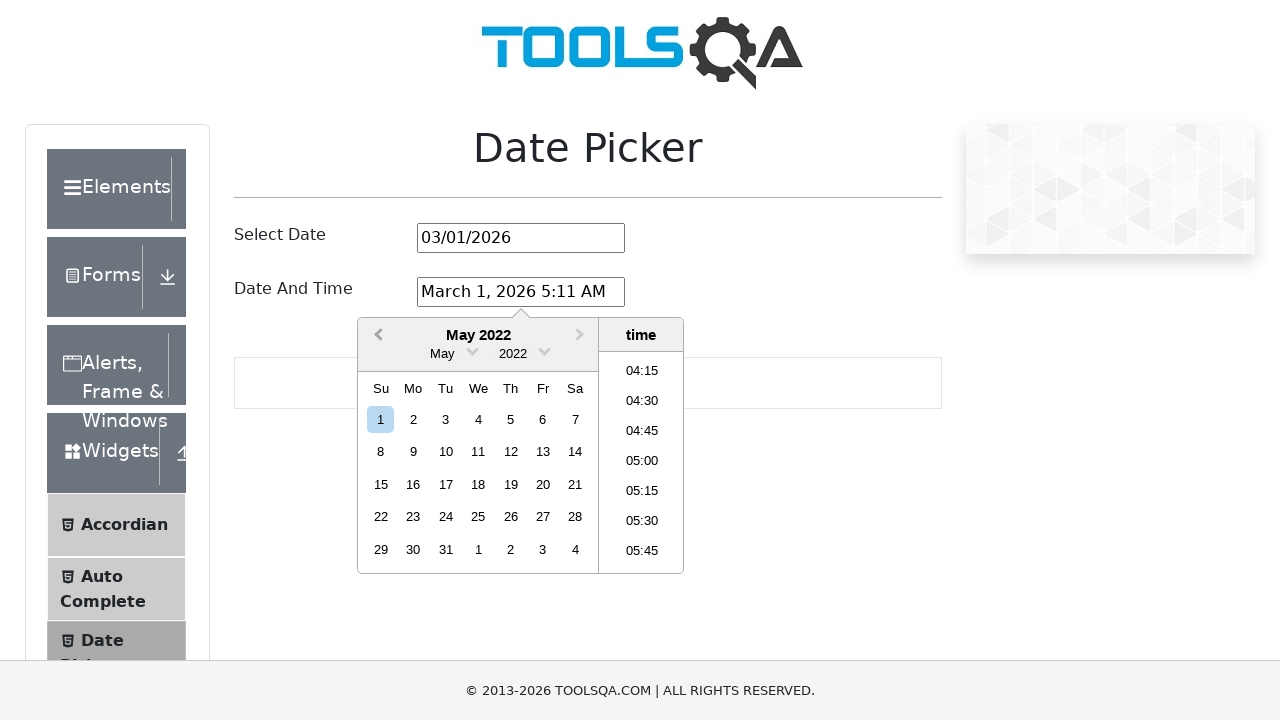

Selected date 19 from the calendar at (510, 484) on xpath=//div[@class='react-datepicker__month']//div//div >> nth=18
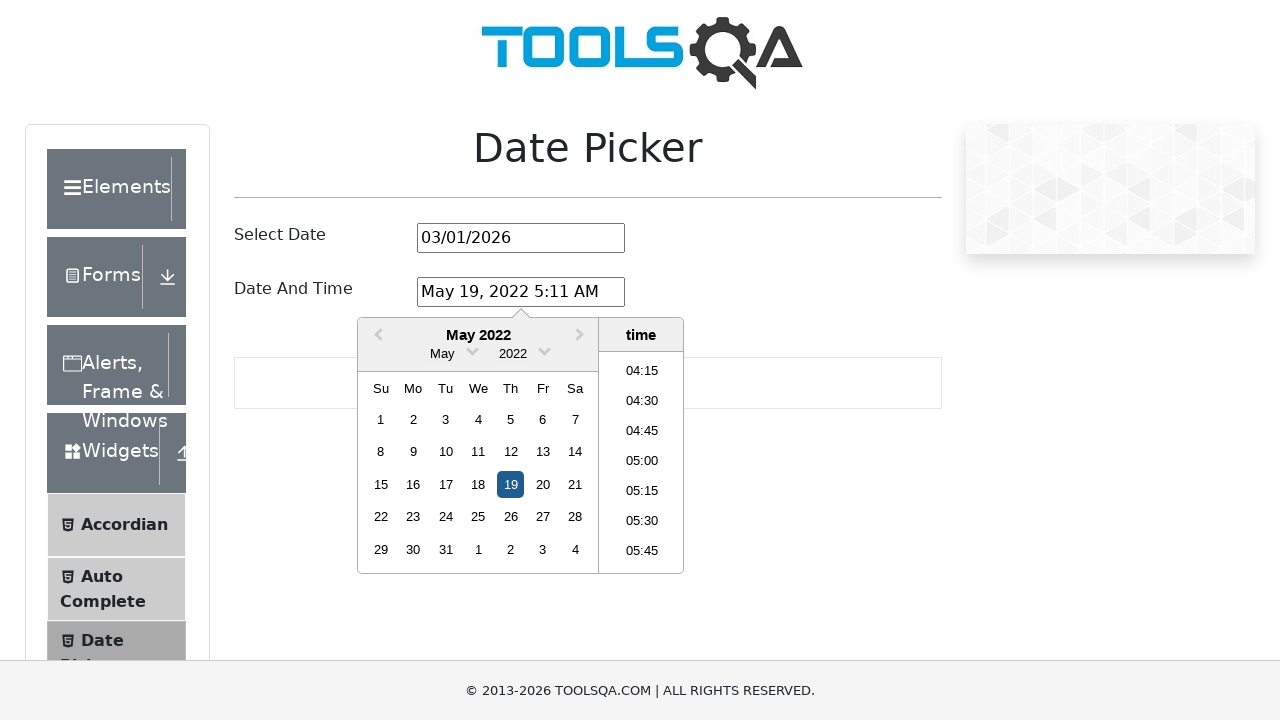

Located all time elements in the time picker list
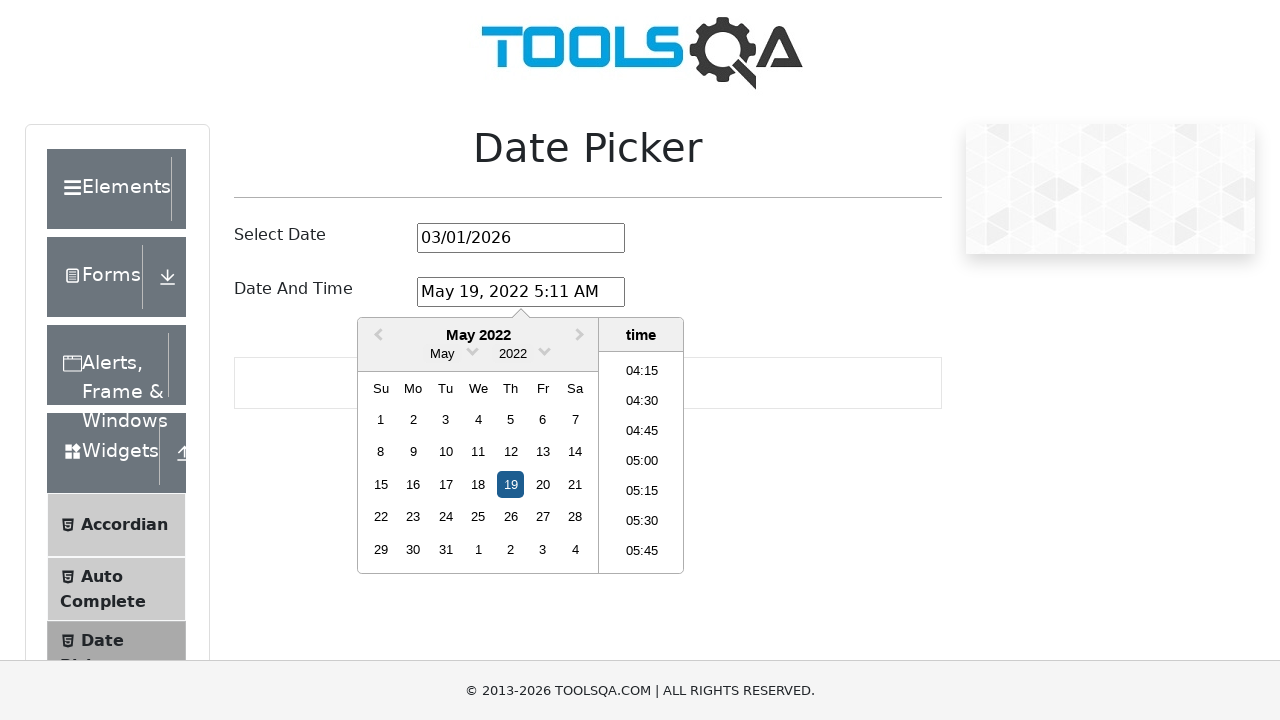

Selected time 10:00 from the time picker at (642, 462) on xpath=//ul[@class='react-datepicker__time-list']//li >> nth=40
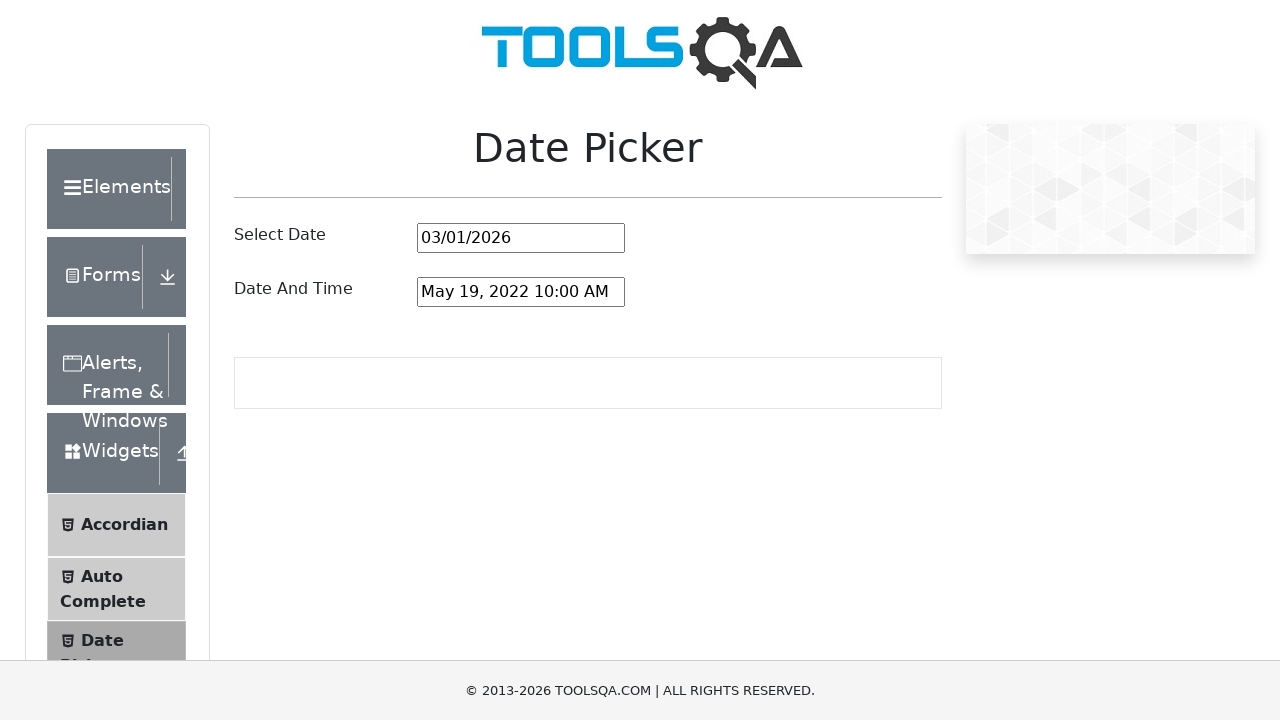

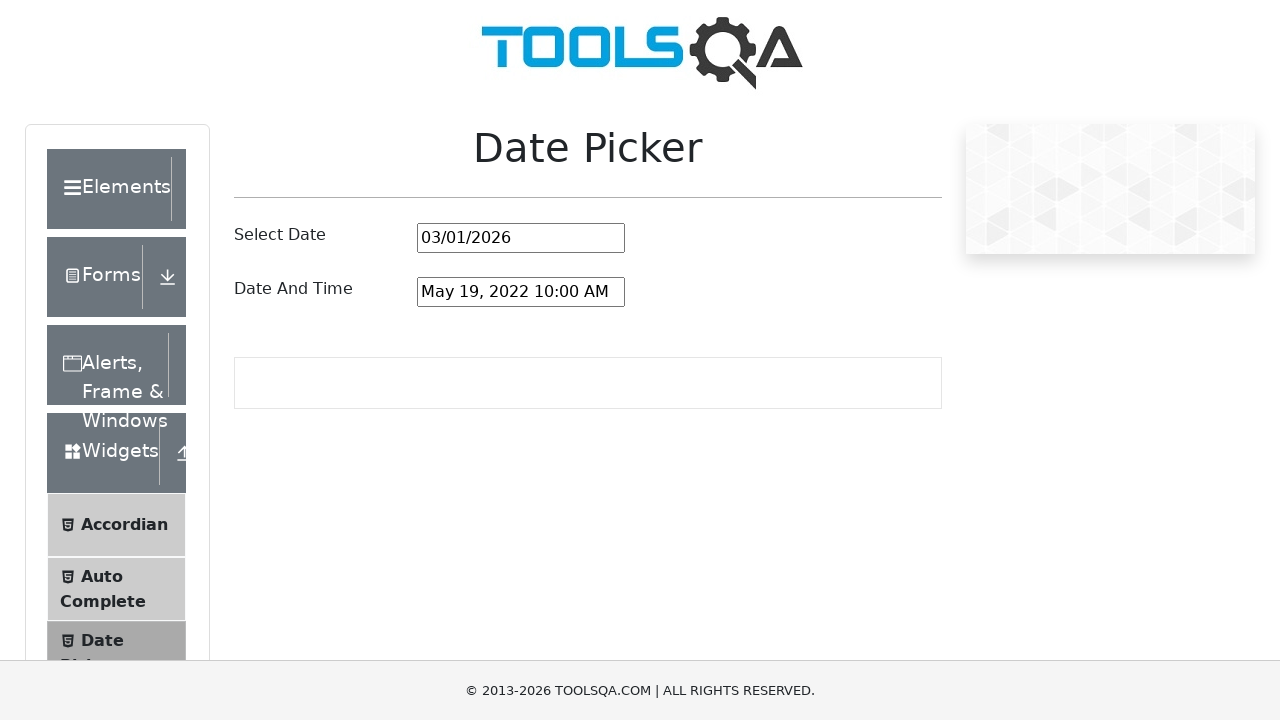